Verifies that no links on the pages have empty href attributes (ending with just "#").

Starting URL: https://ntig-uppsala.github.io/Frisor-Saxe/index.html

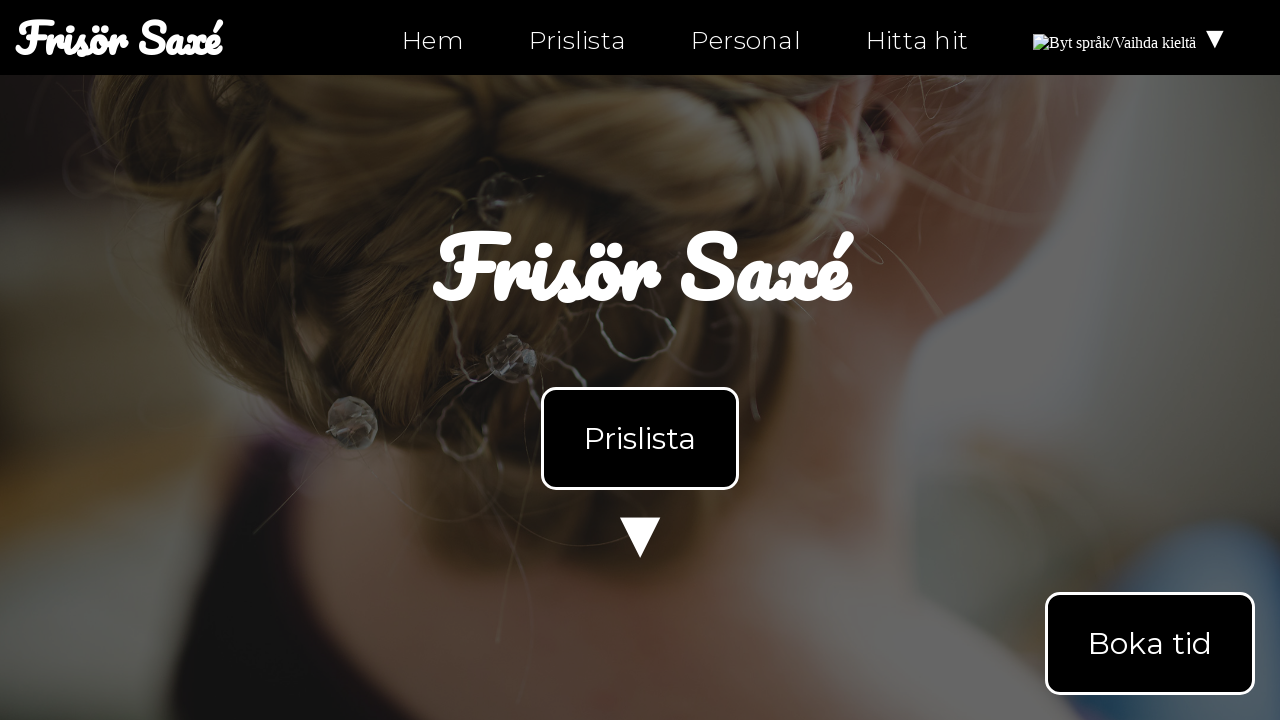

Waited for anchor elements to load on index.html
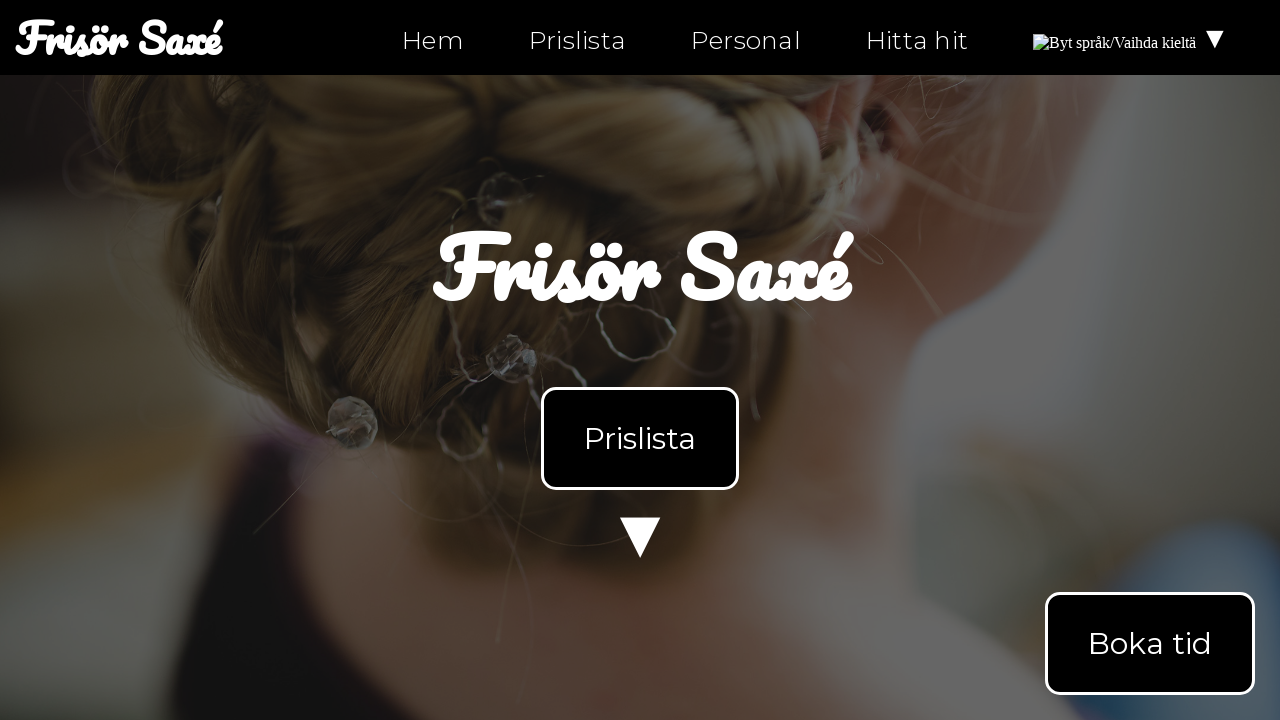

Retrieved all anchor elements from index.html
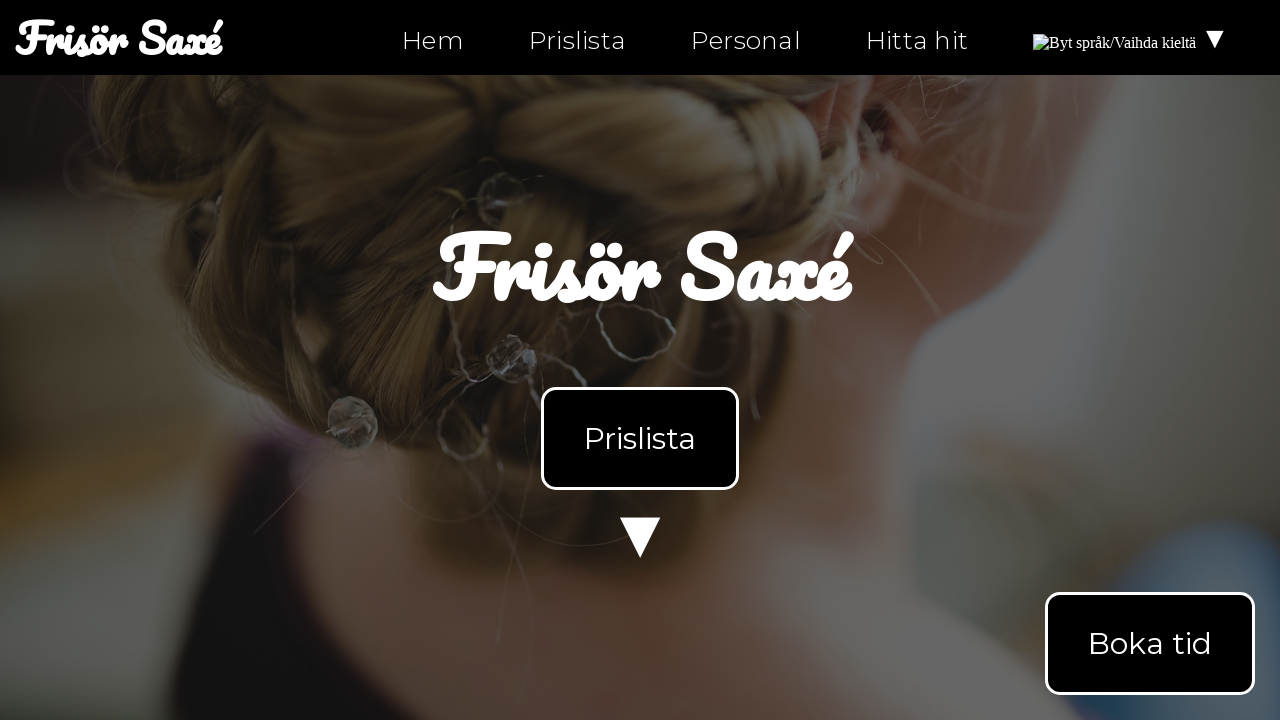

Got href attribute: 'index.html'
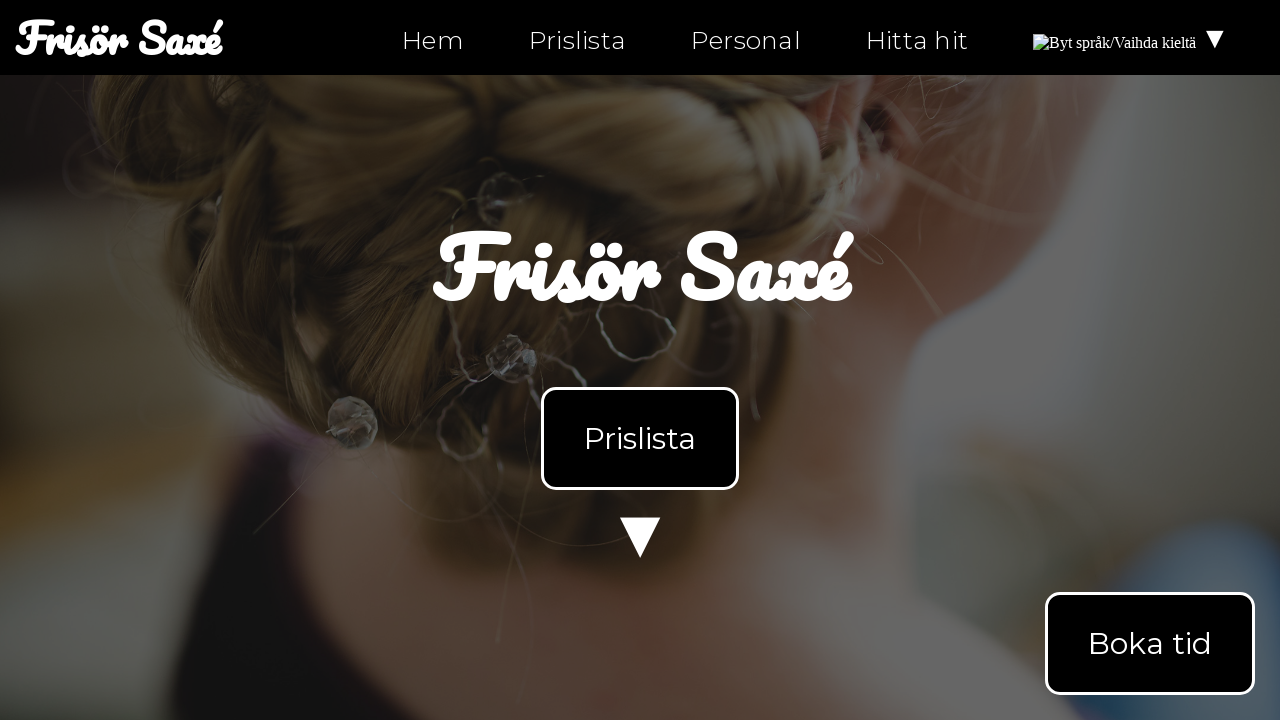

Asserted that href 'index.html' is not an empty anchor link
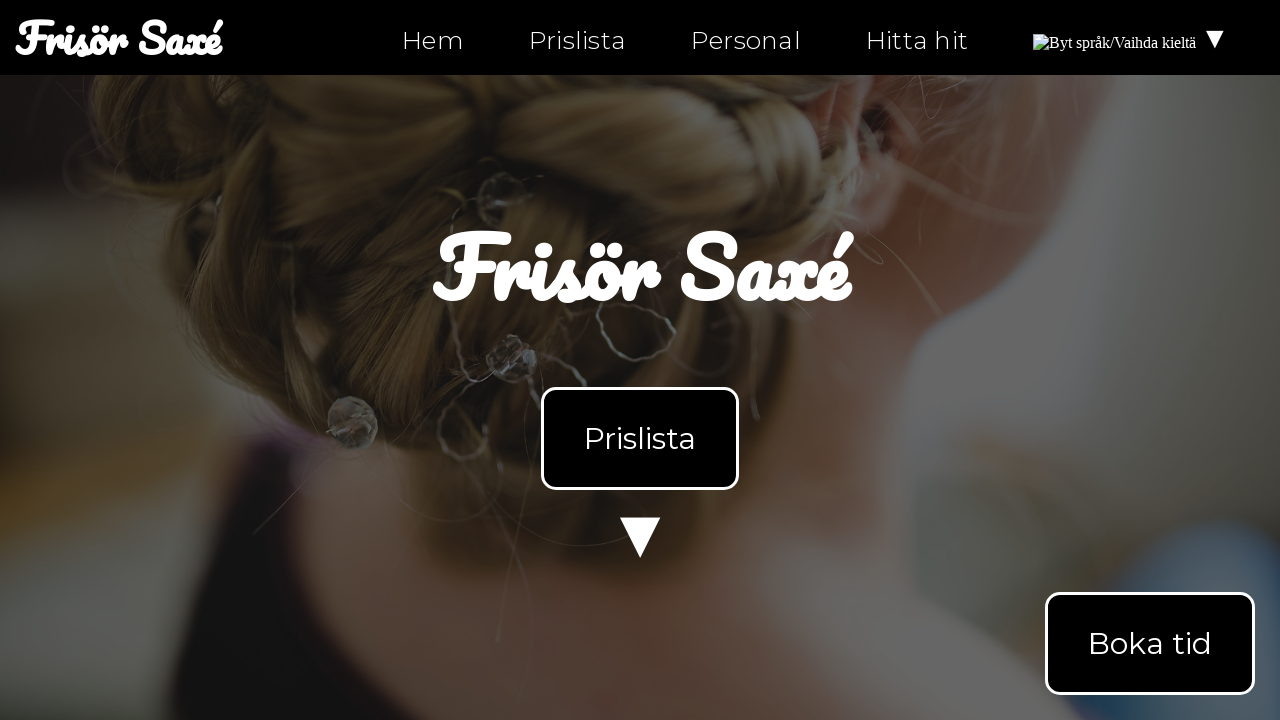

Got href attribute: 'index.html'
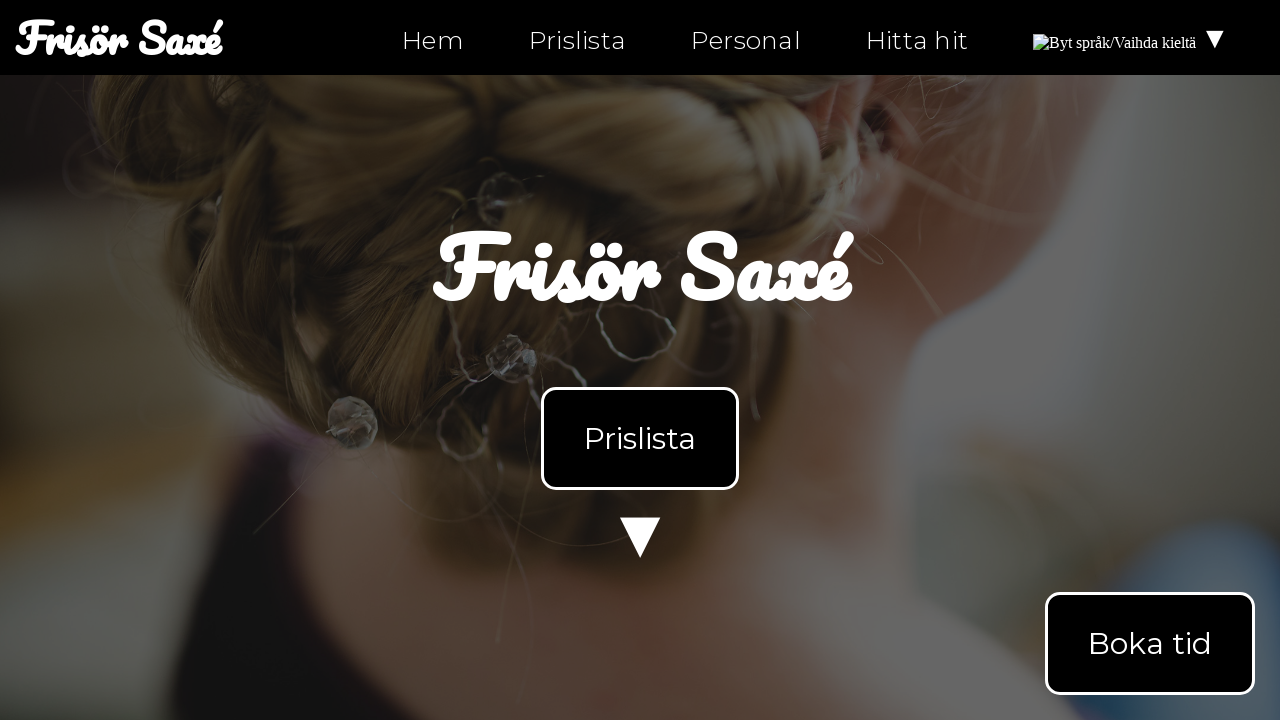

Asserted that href 'index.html' is not an empty anchor link
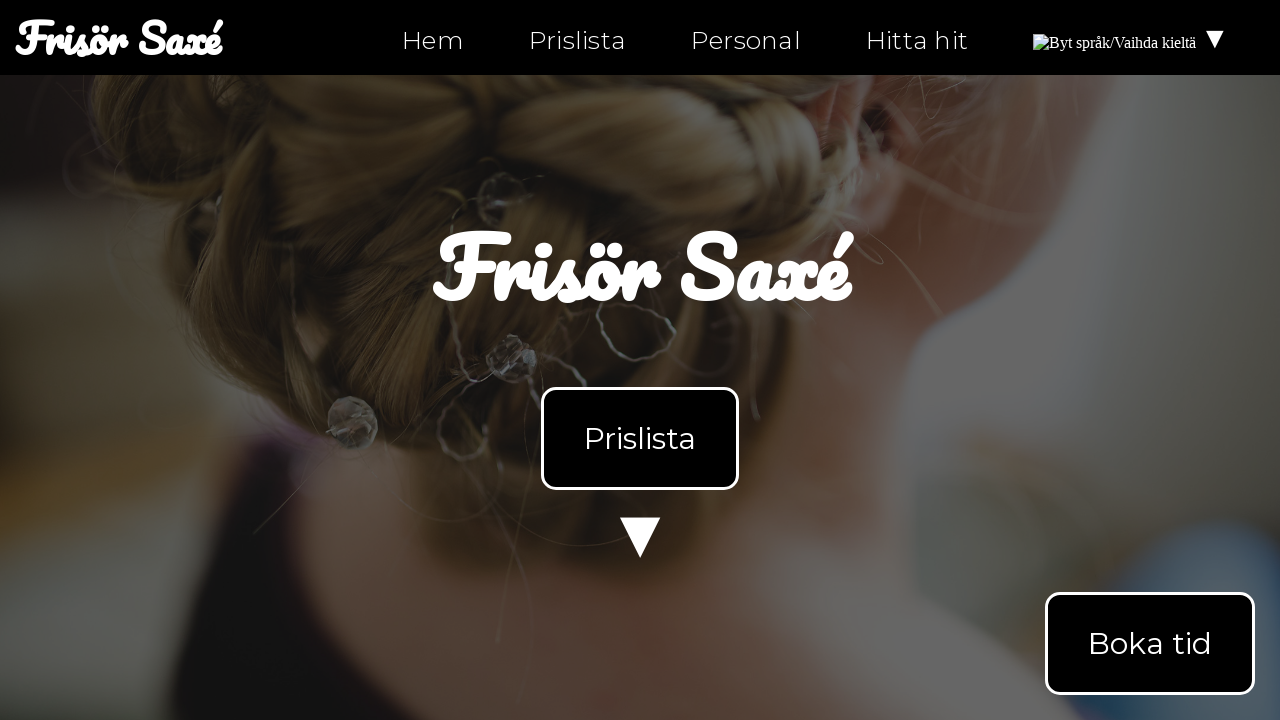

Got href attribute: 'index.html#products'
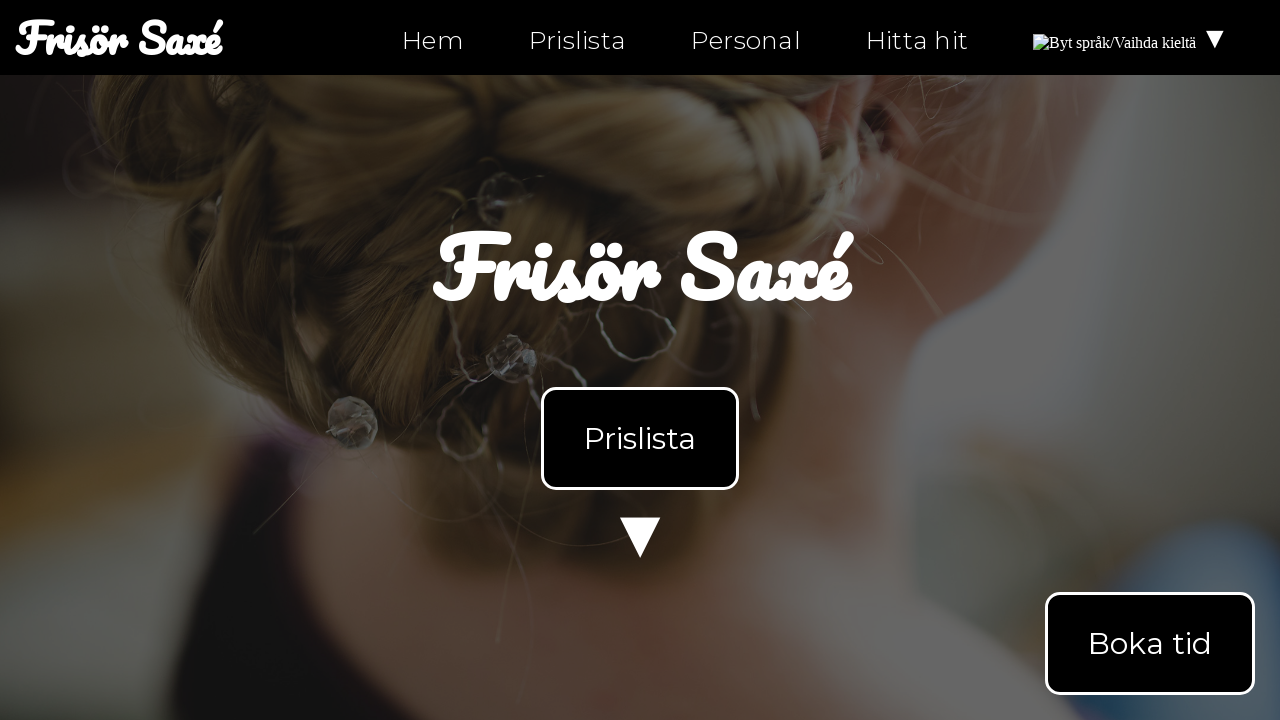

Asserted that href 'index.html#products' is not an empty anchor link
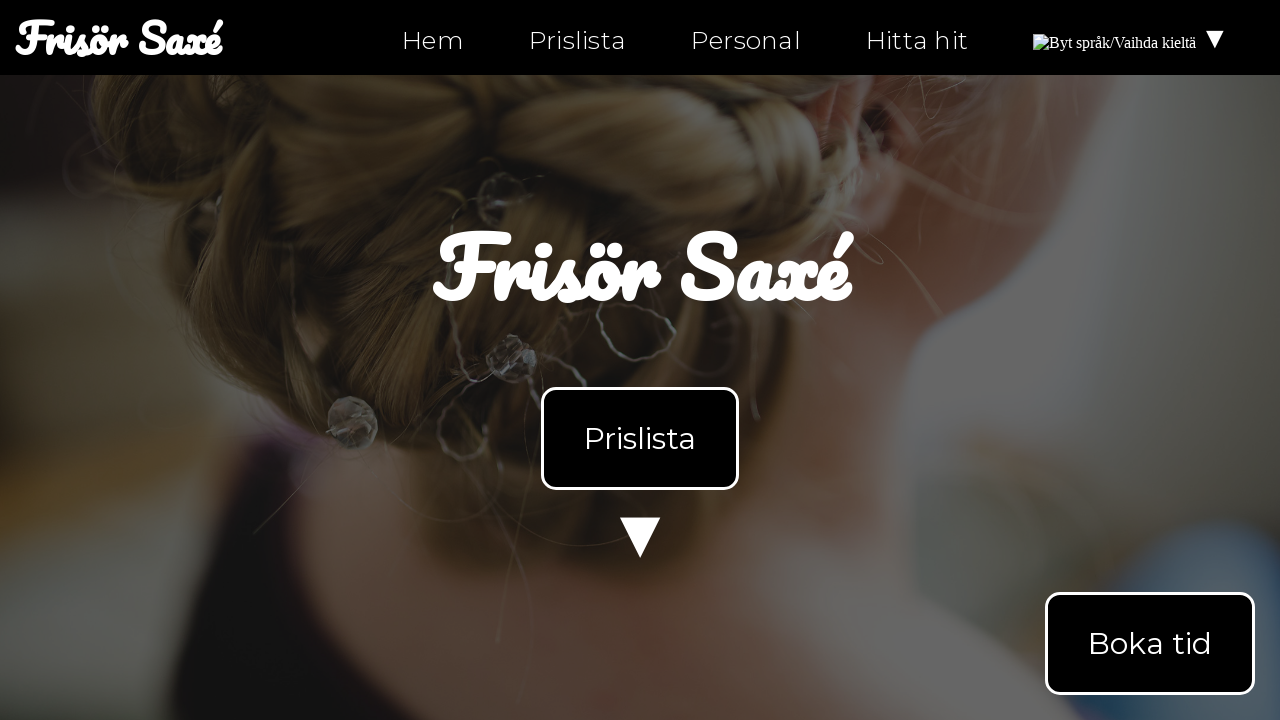

Got href attribute: 'personal.html'
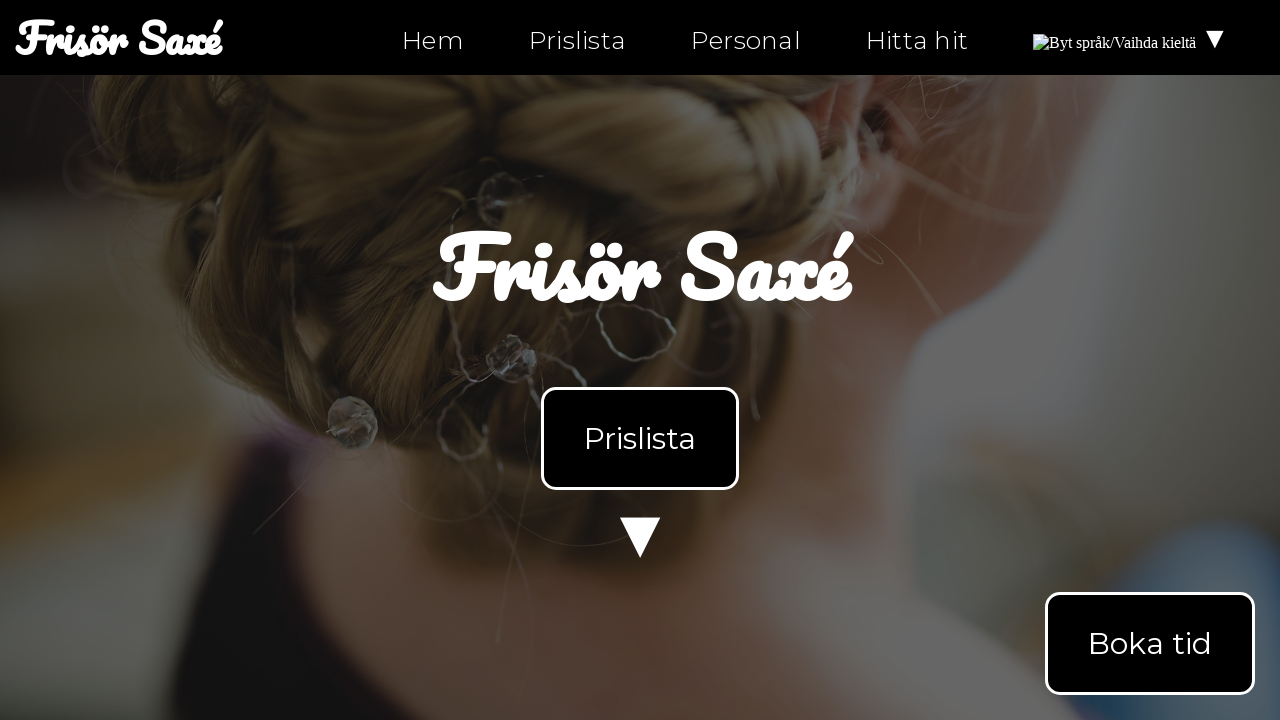

Asserted that href 'personal.html' is not an empty anchor link
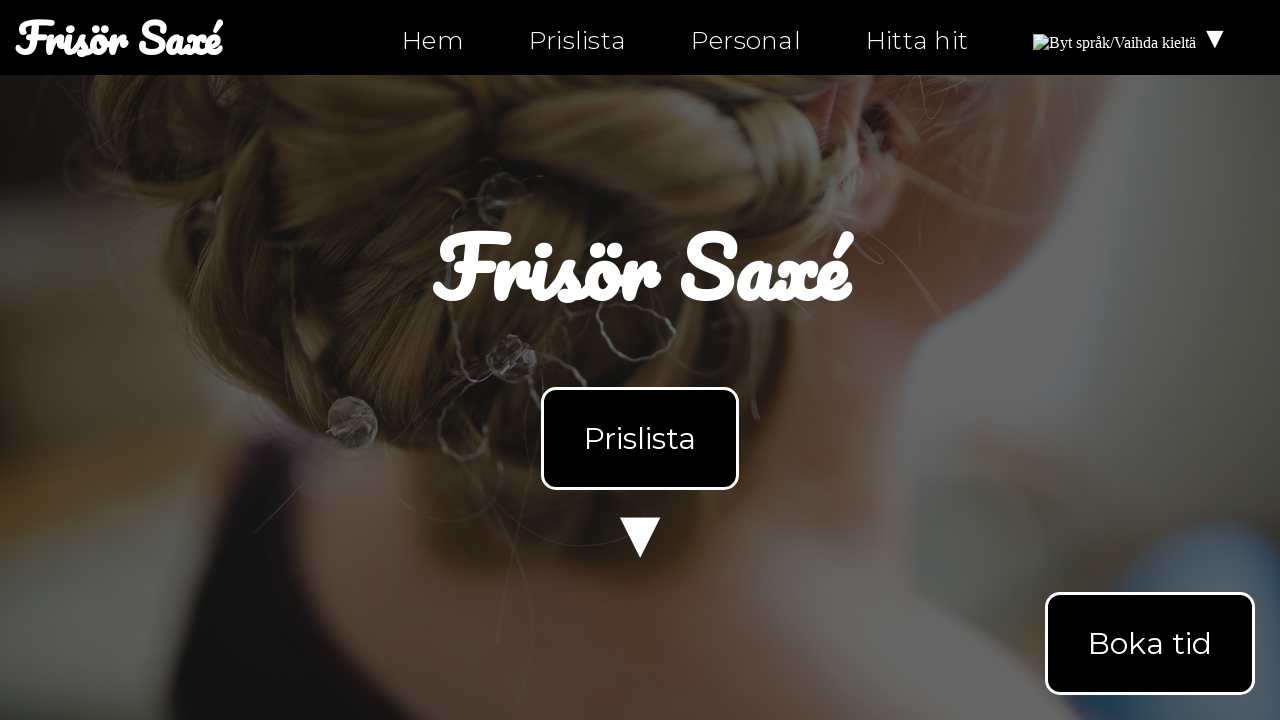

Got href attribute: 'hitta-hit.html'
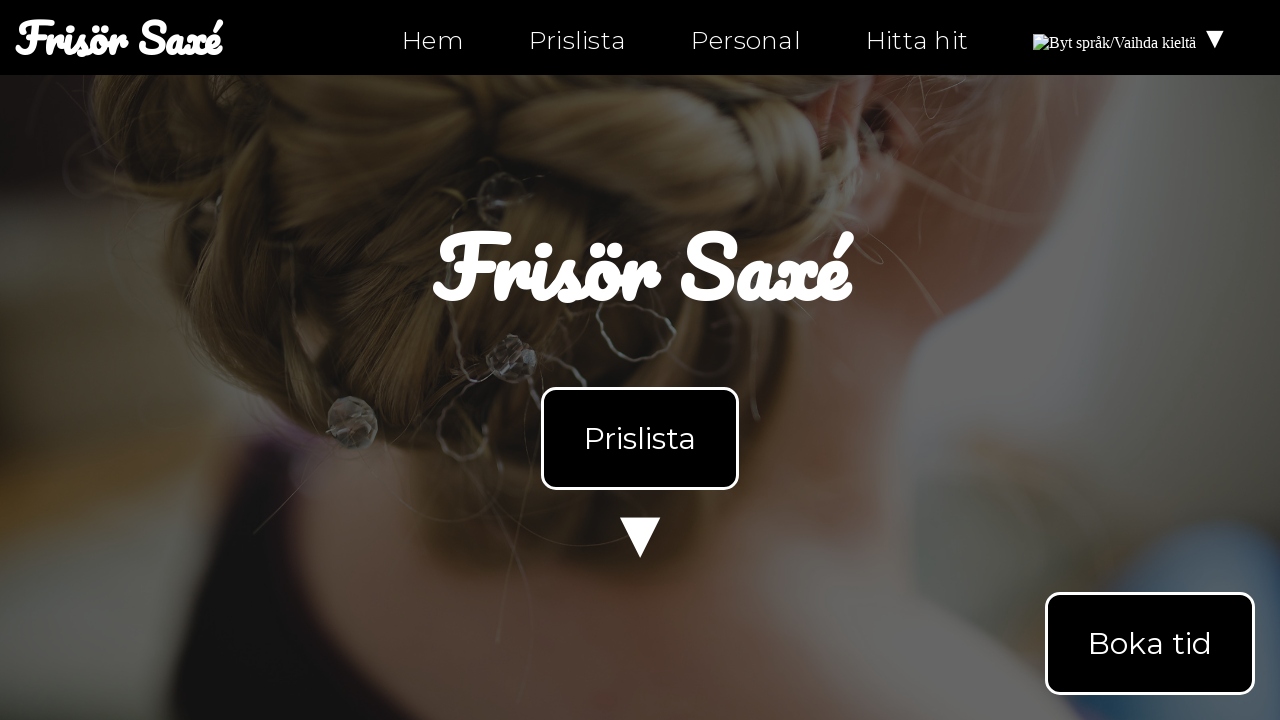

Asserted that href 'hitta-hit.html' is not an empty anchor link
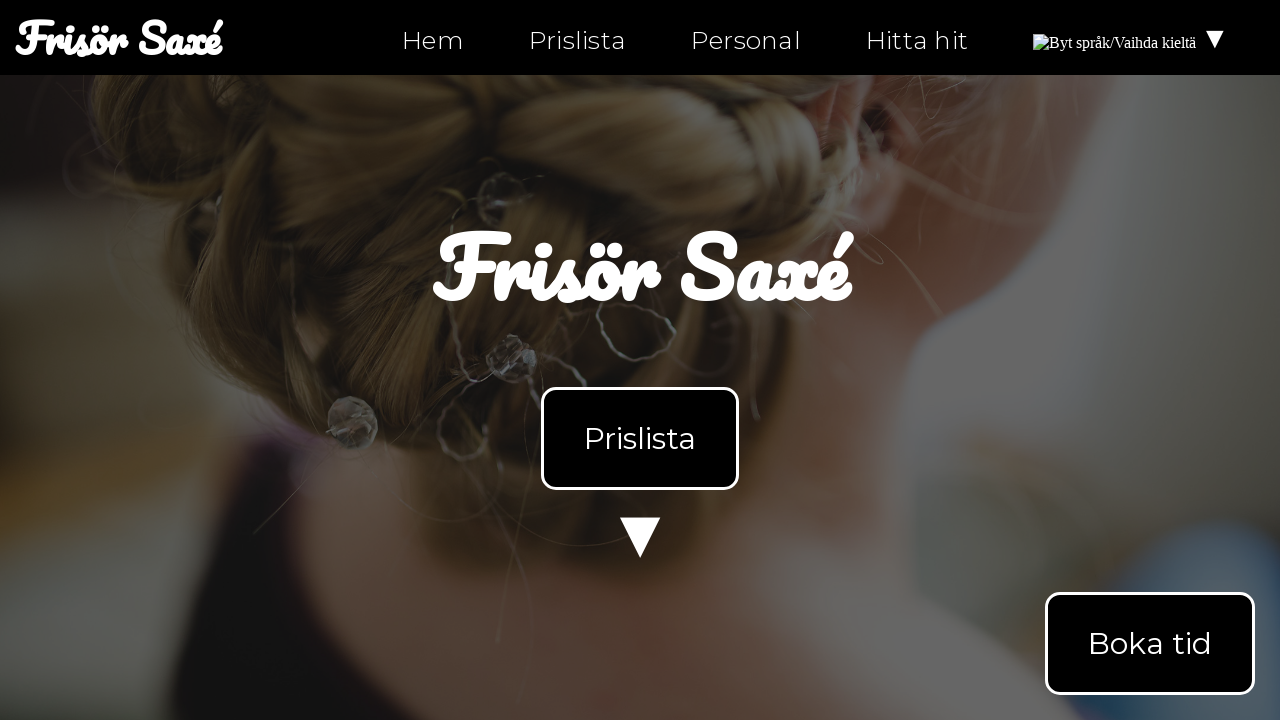

Got href attribute: 'index.html'
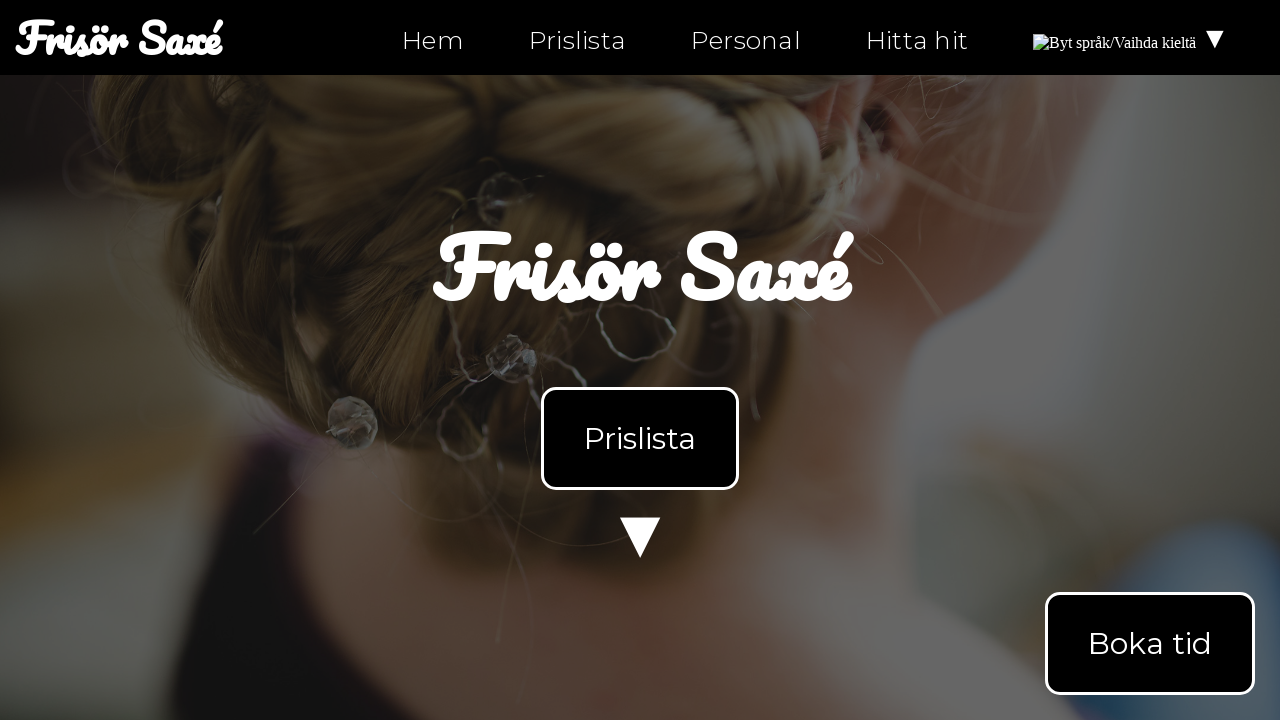

Asserted that href 'index.html' is not an empty anchor link
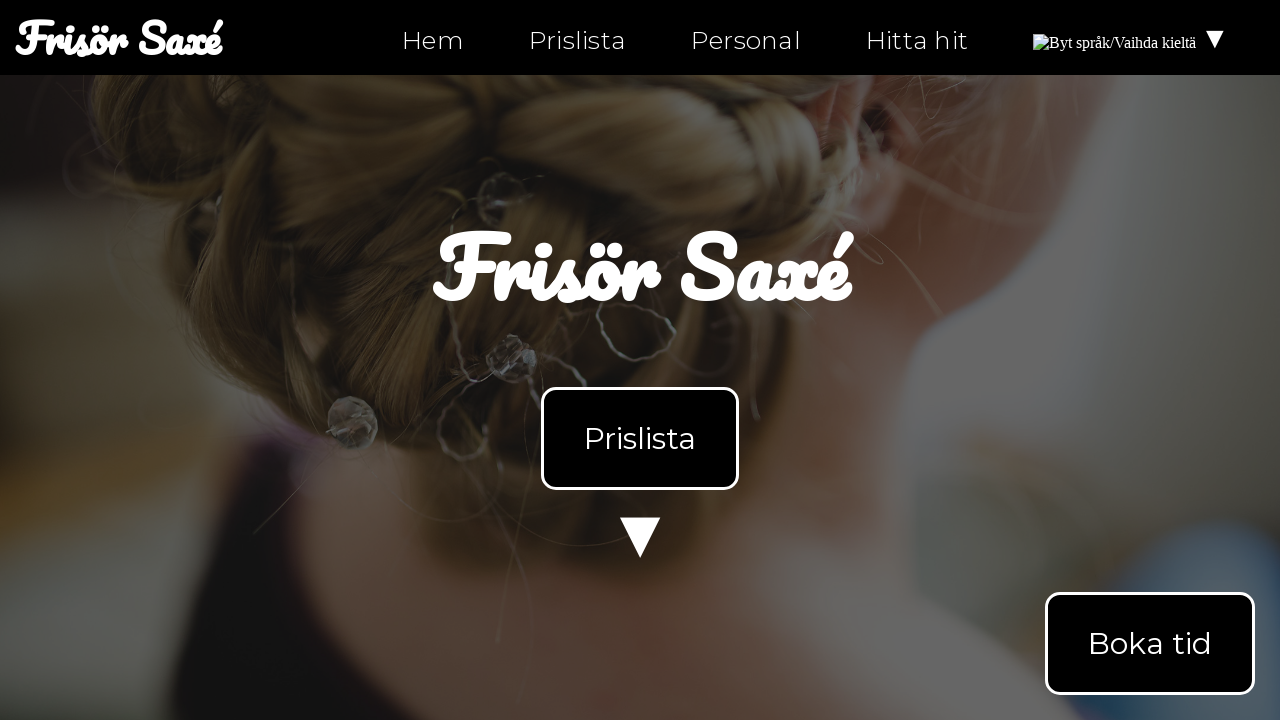

Got href attribute: 'index-fi.html'
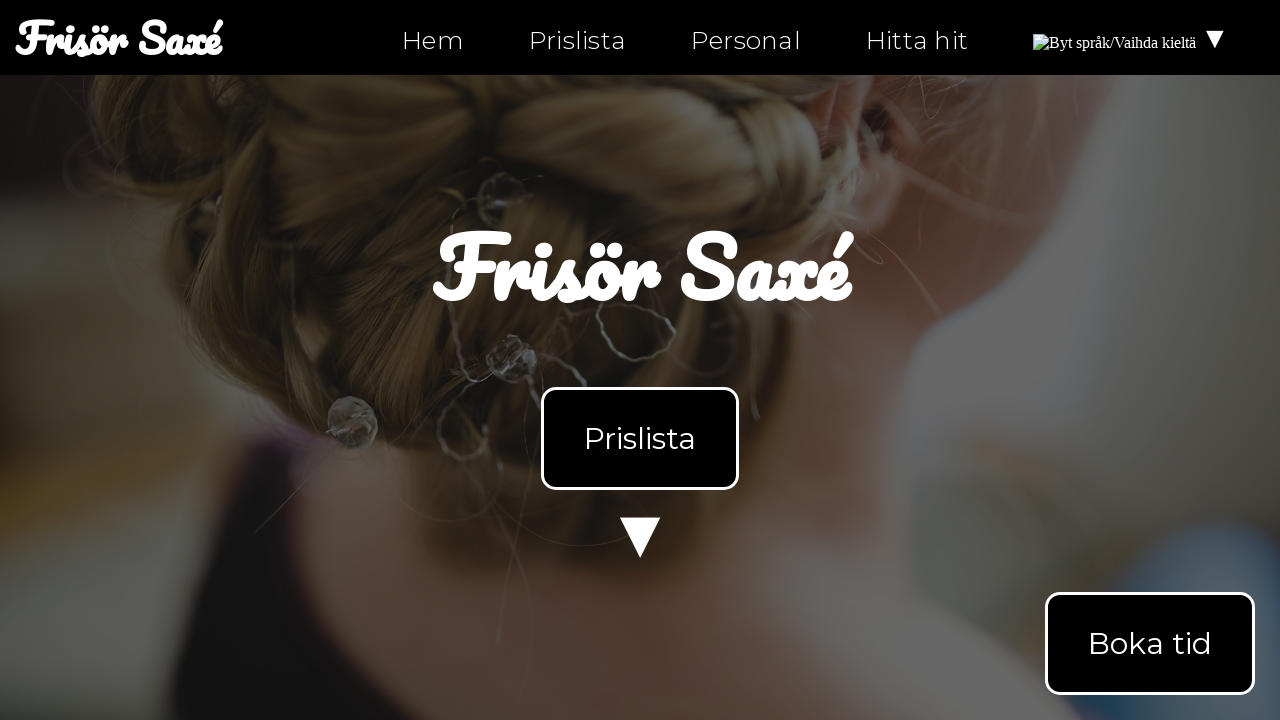

Asserted that href 'index-fi.html' is not an empty anchor link
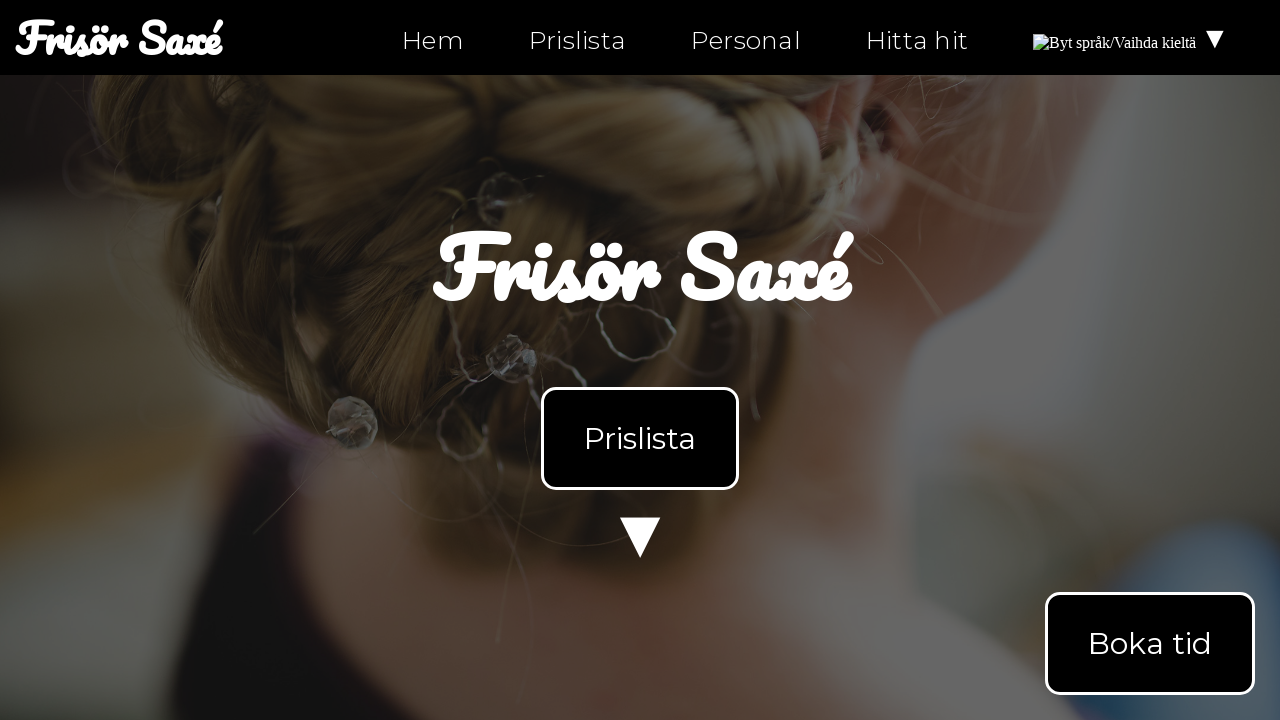

Got href attribute: '#products'
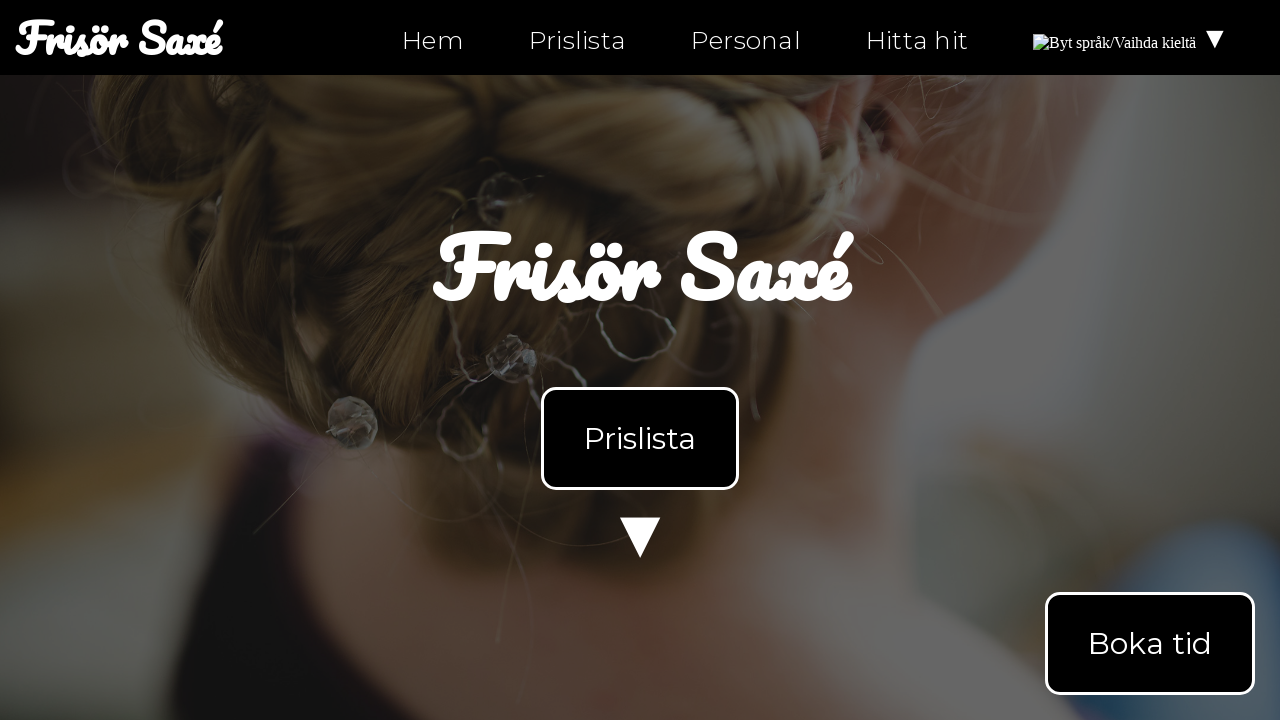

Asserted that href '#products' is not an empty anchor link
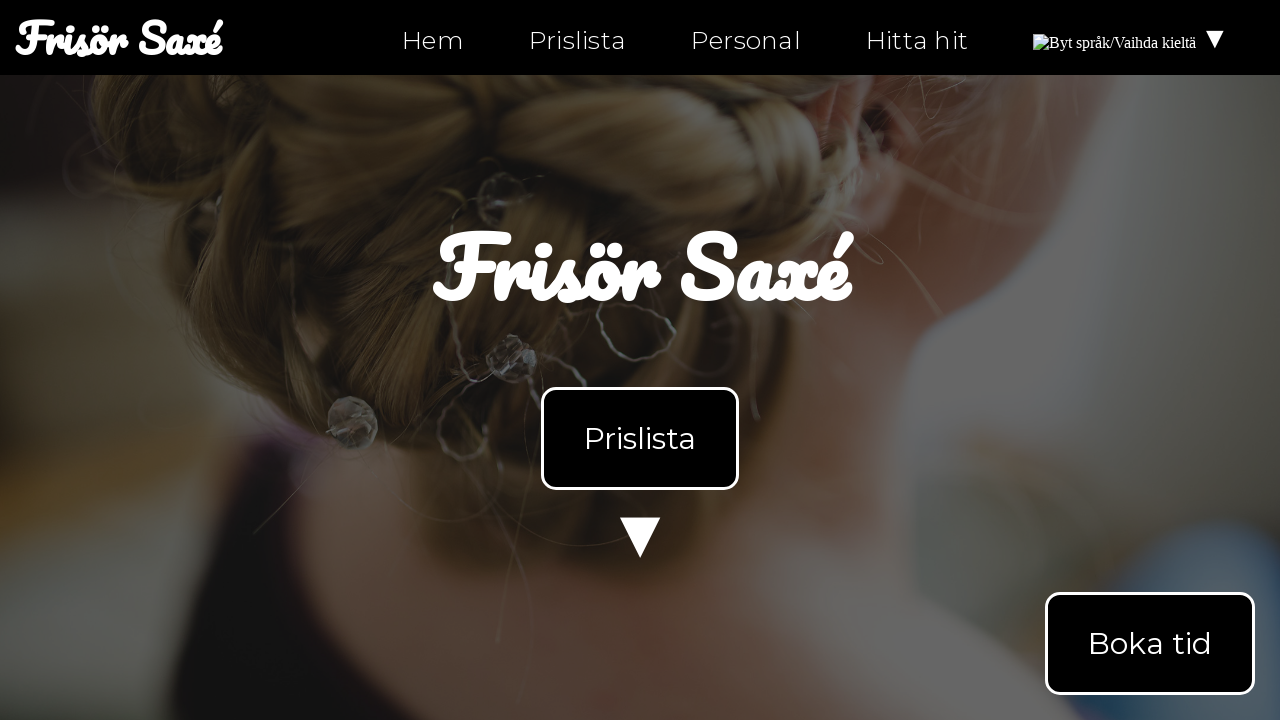

Got href attribute: '#products'
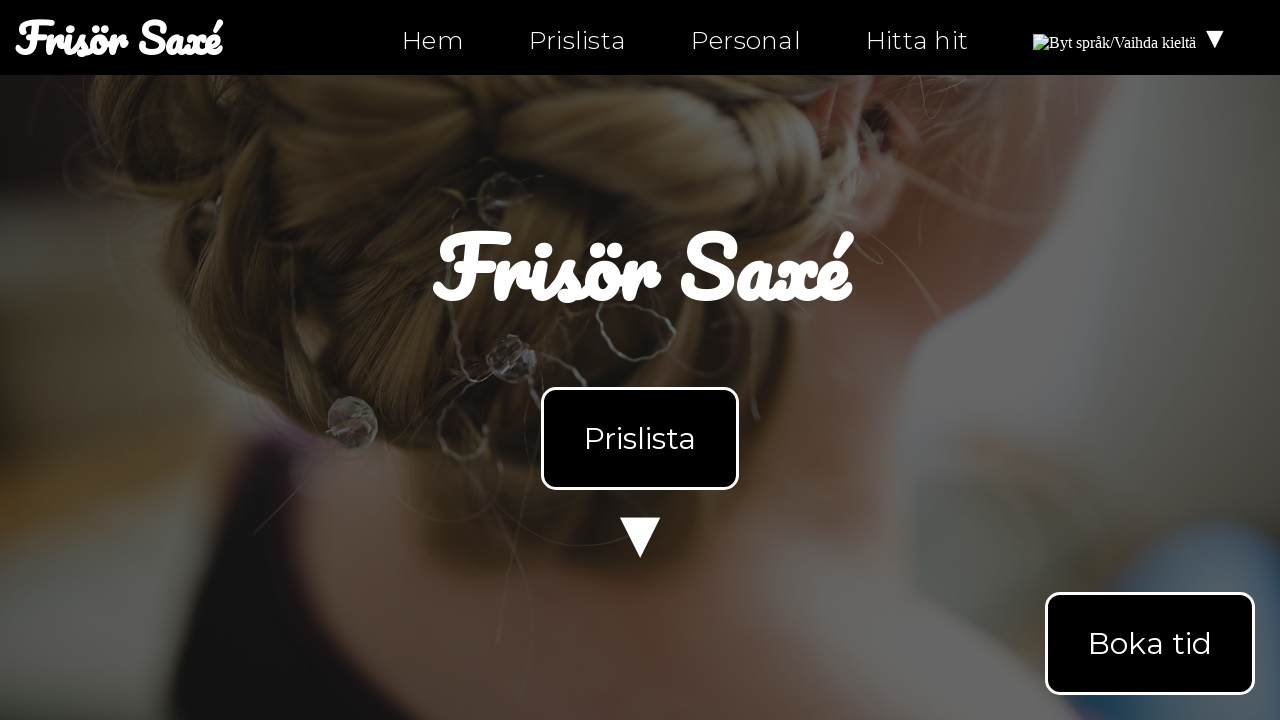

Asserted that href '#products' is not an empty anchor link
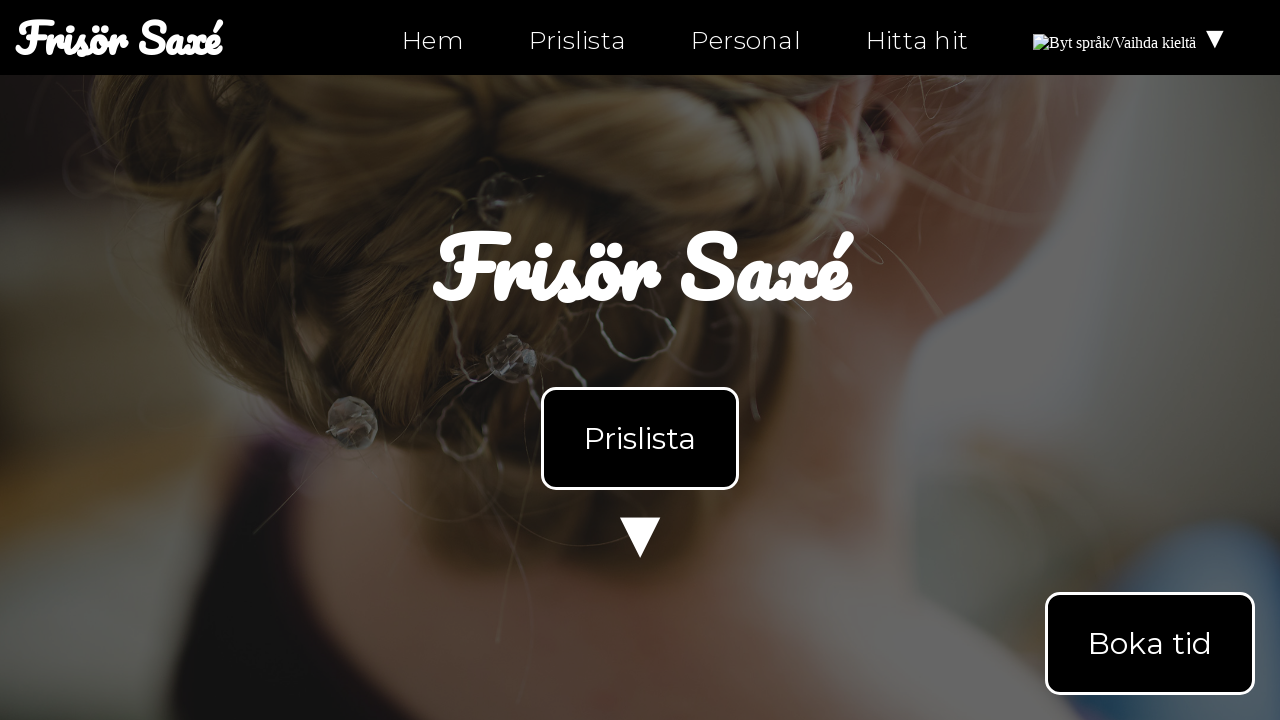

Got href attribute: 'mailto:info@ntig-uppsala.github.io?Subject=Boka%20tid'
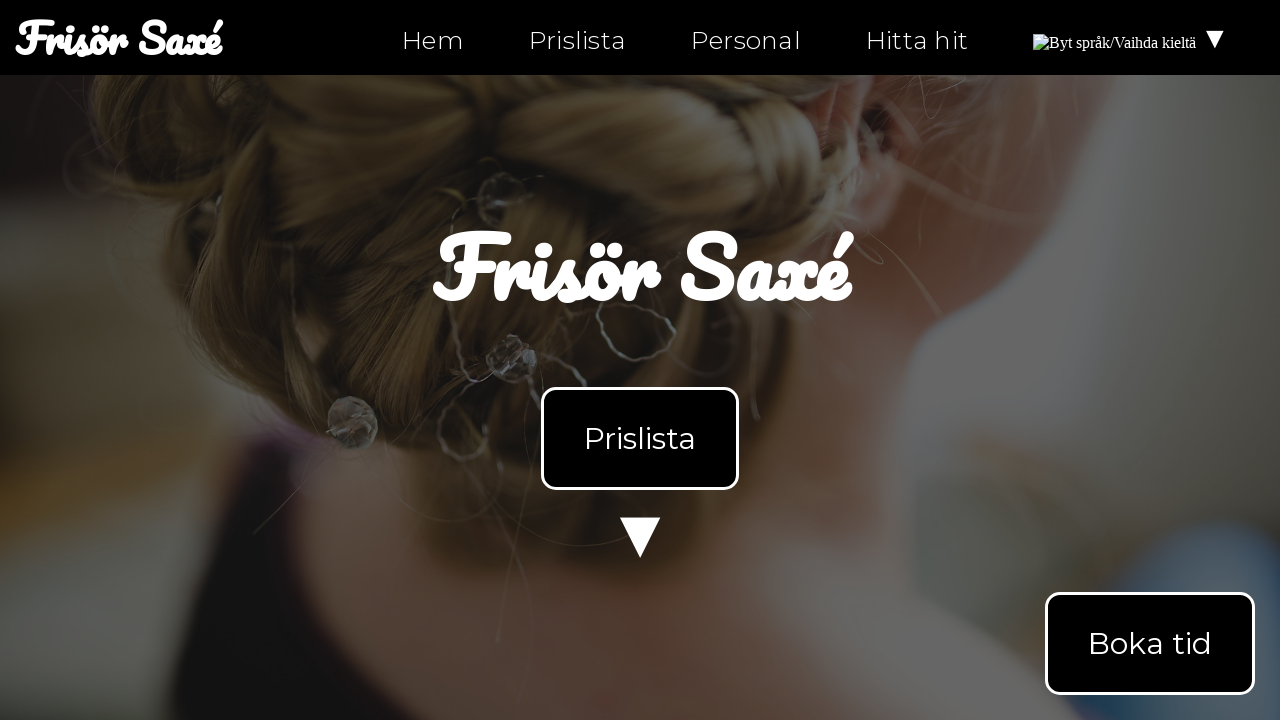

Asserted that href 'mailto:info@ntig-uppsala.github.io?Subject=Boka%20tid' is not an empty anchor link
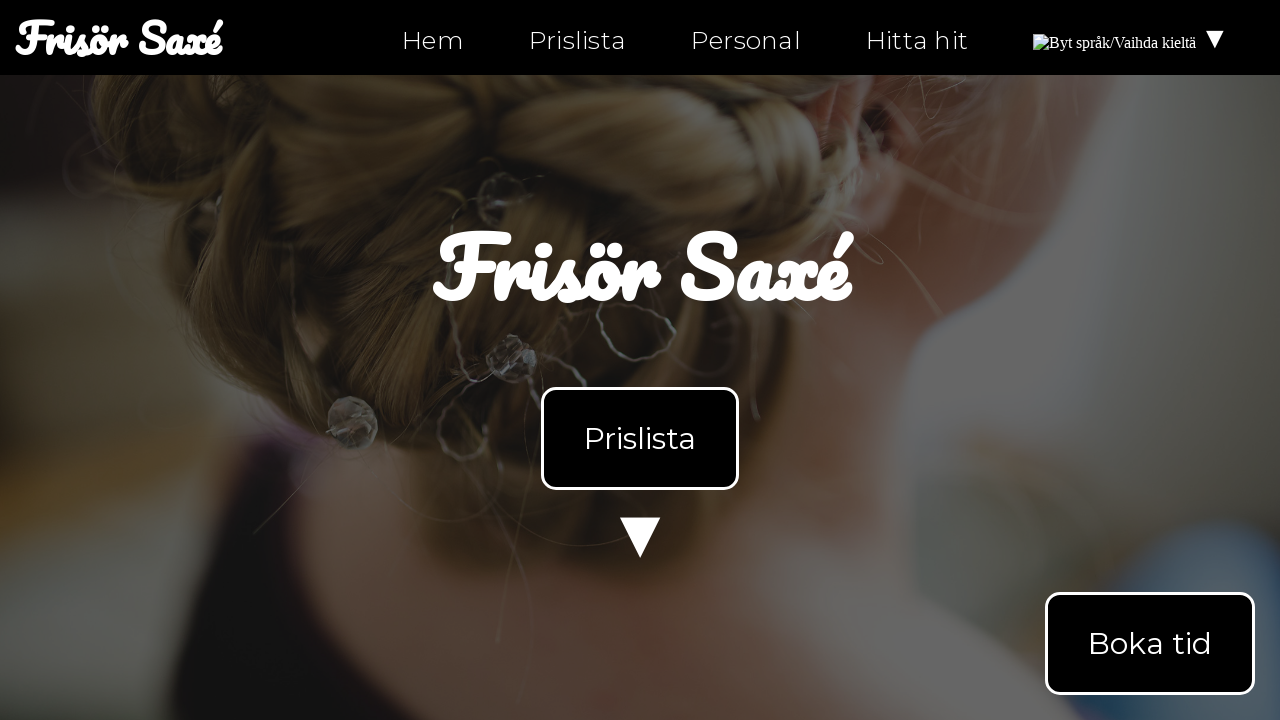

Got href attribute: 'https://facebook.com/ntiuppsala'
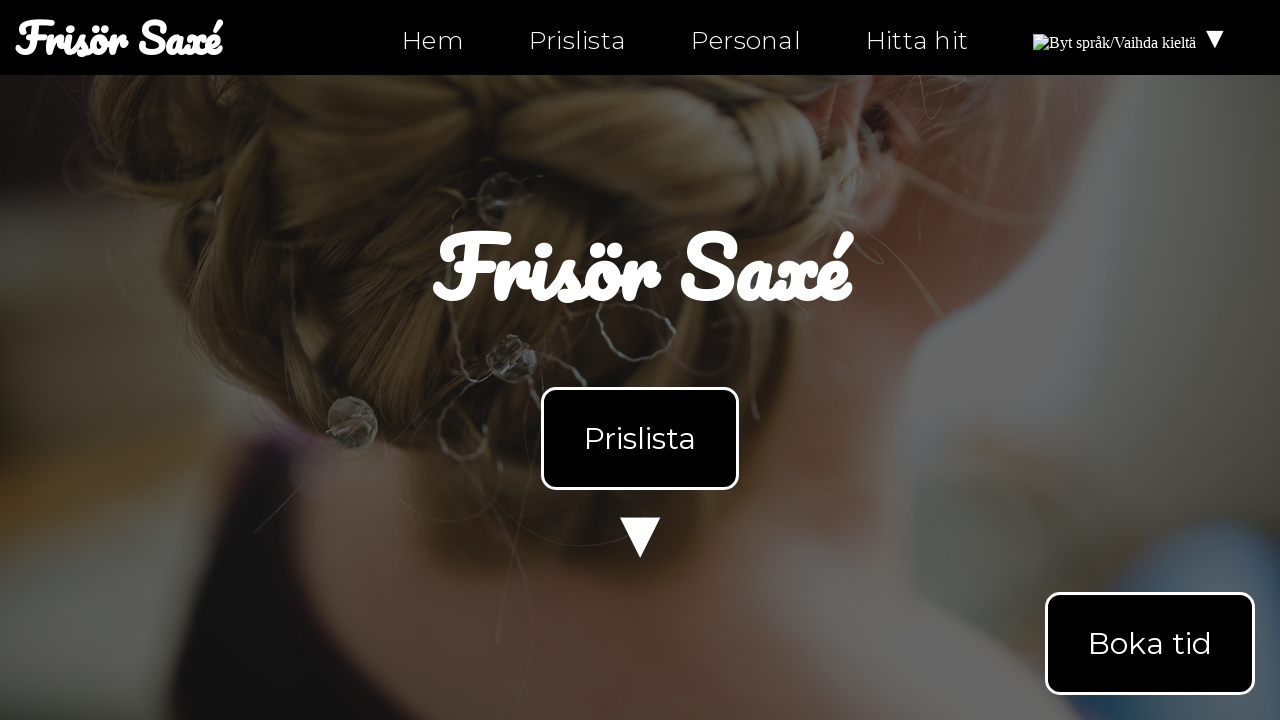

Asserted that href 'https://facebook.com/ntiuppsala' is not an empty anchor link
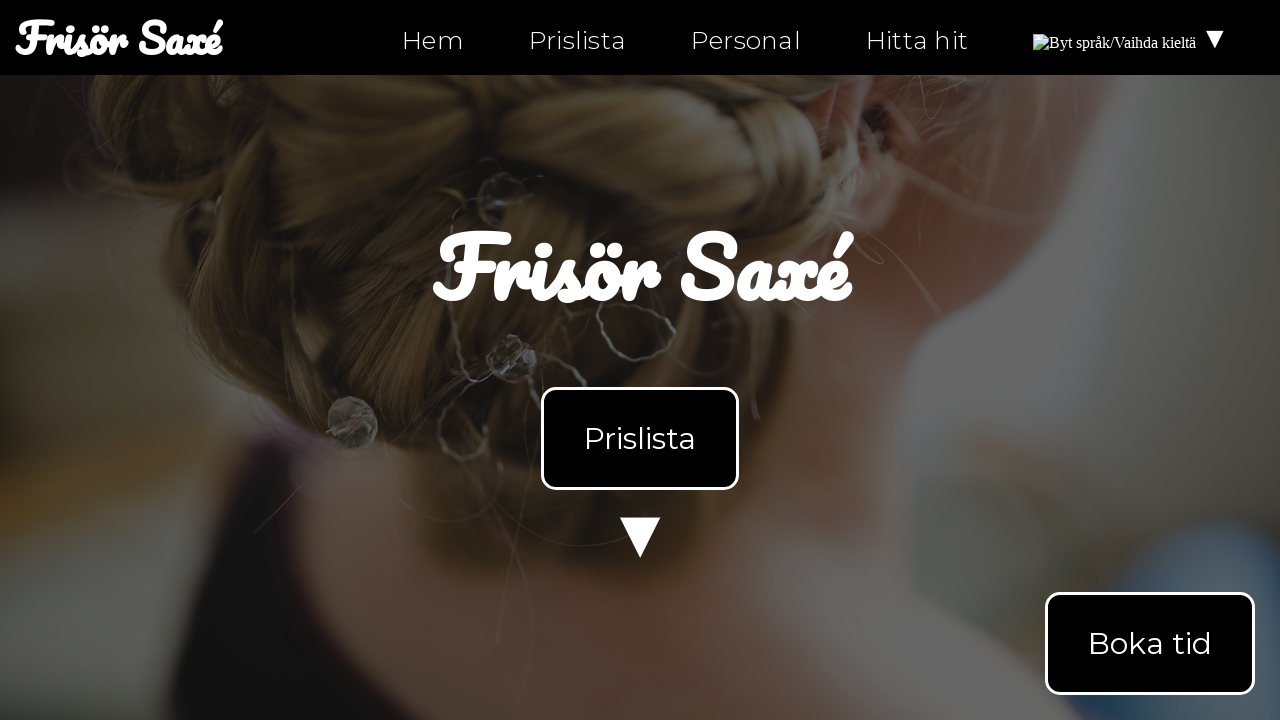

Got href attribute: 'https://instagram.com/ntiuppsala'
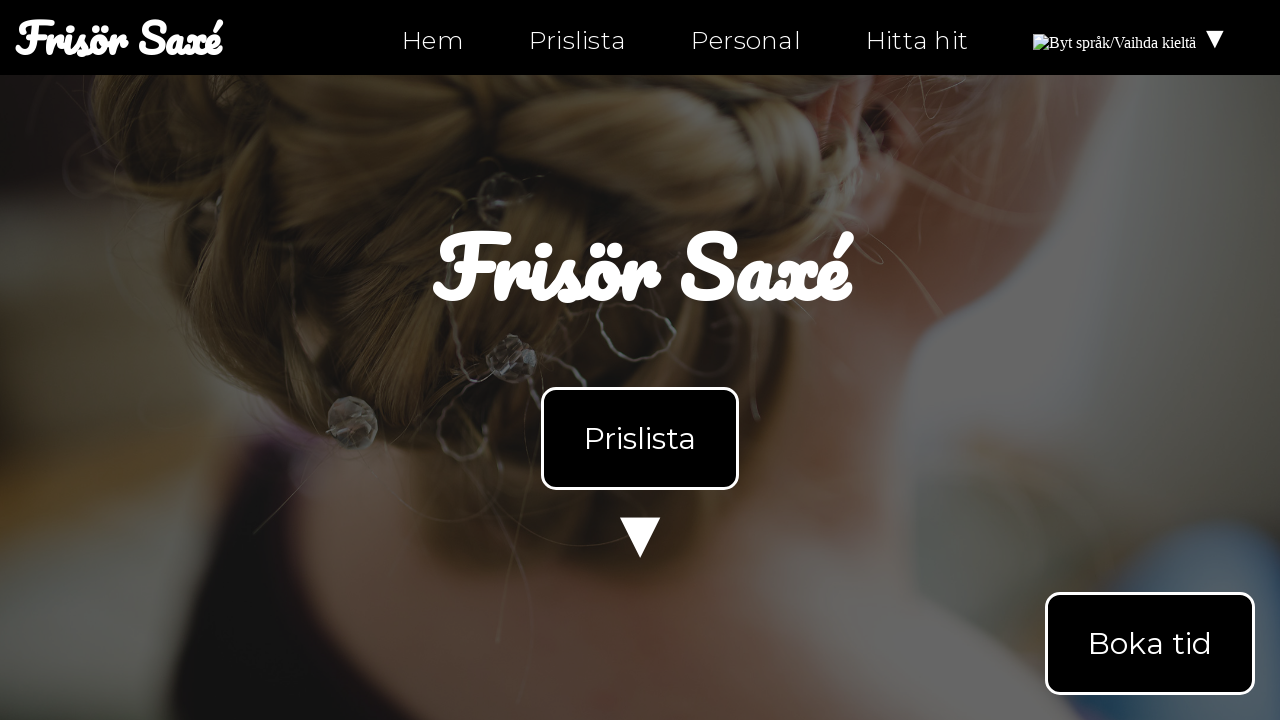

Asserted that href 'https://instagram.com/ntiuppsala' is not an empty anchor link
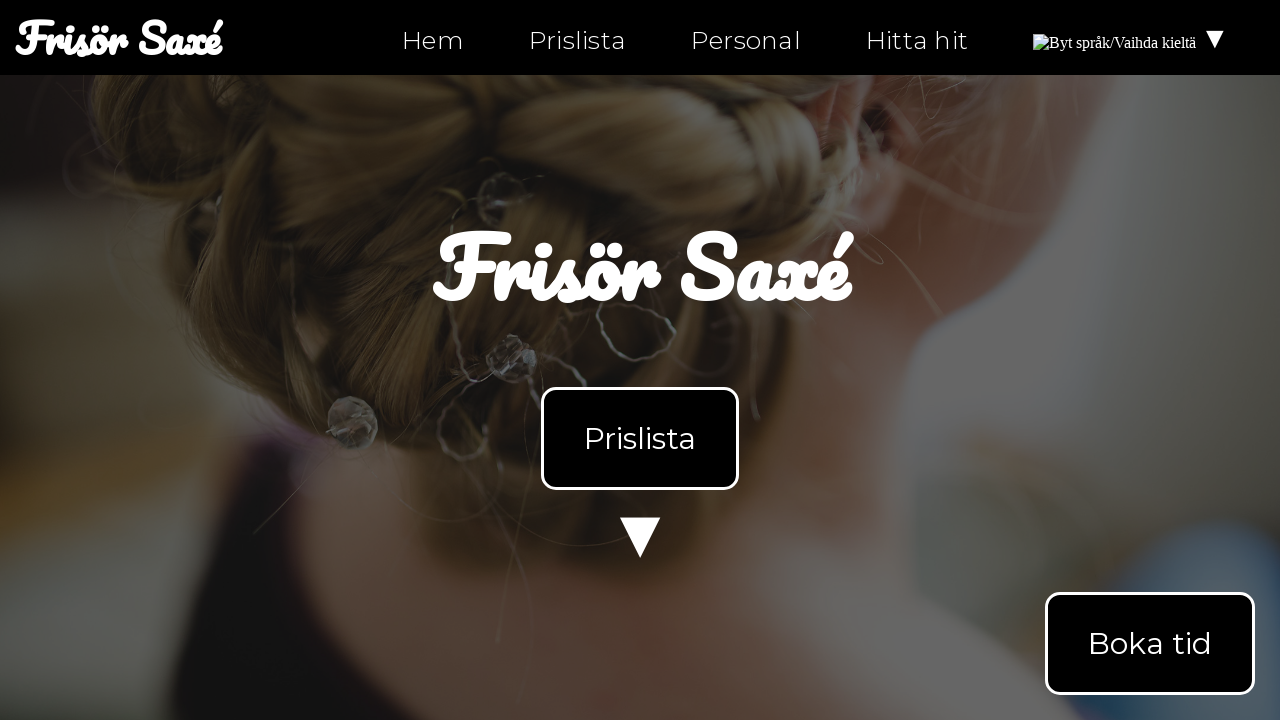

Got href attribute: 'https://twitter.com/ntiuppsala'
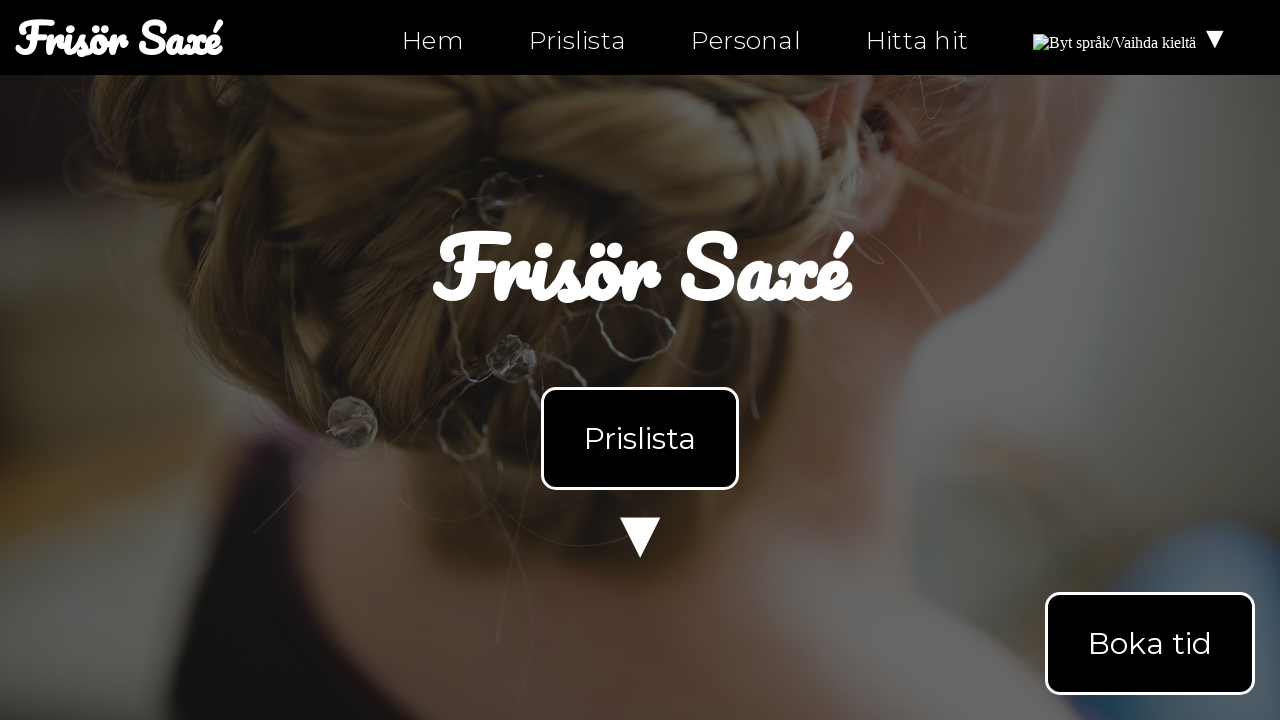

Asserted that href 'https://twitter.com/ntiuppsala' is not an empty anchor link
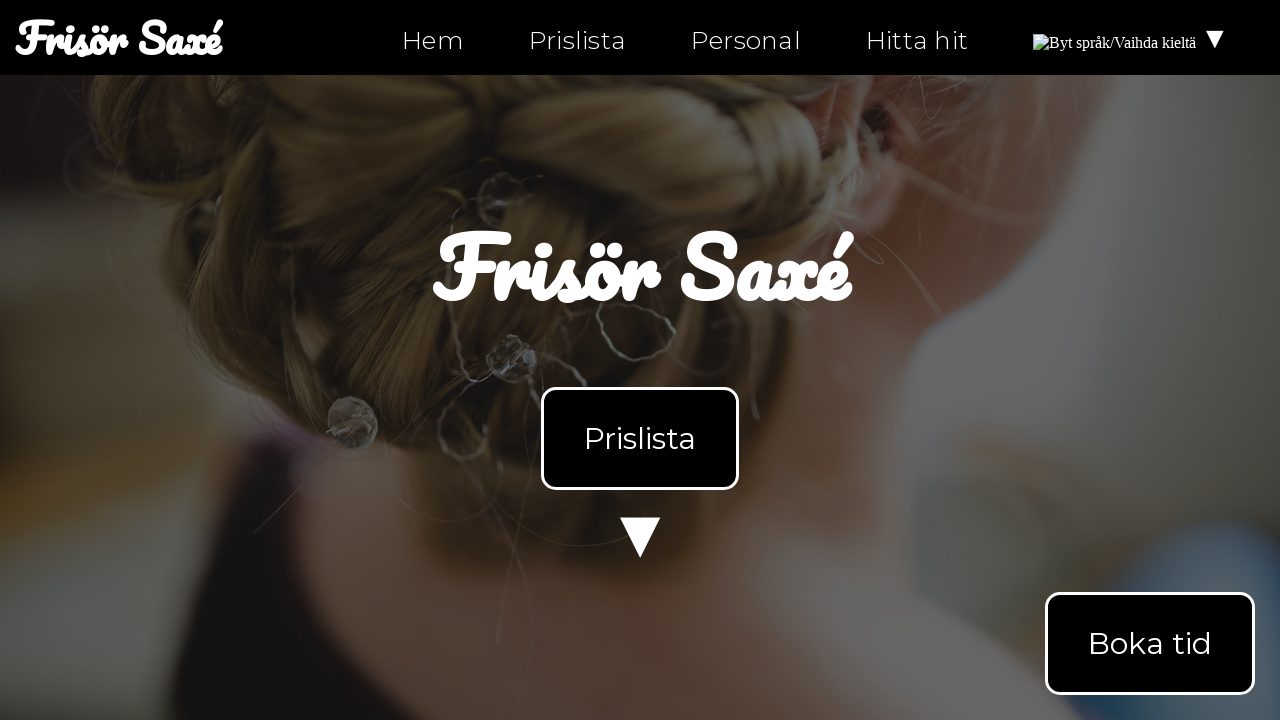

Got href attribute: 'tel:0630-555-555'
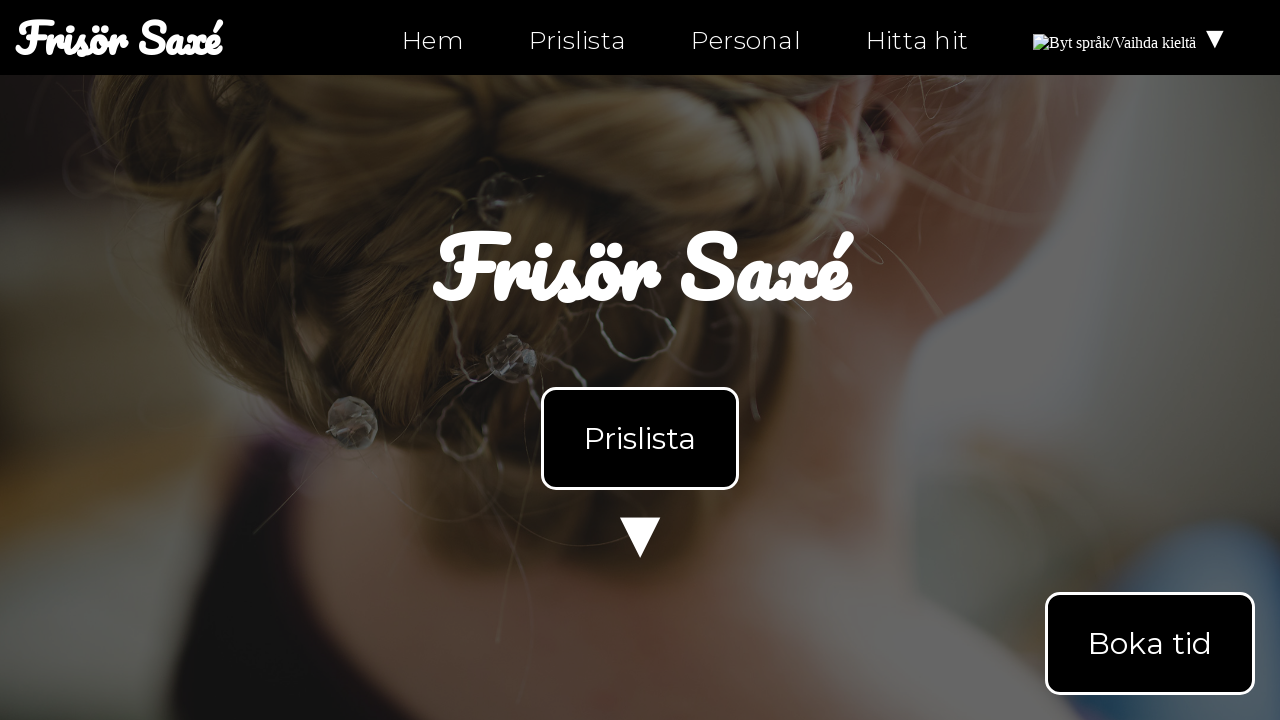

Asserted that href 'tel:0630-555-555' is not an empty anchor link
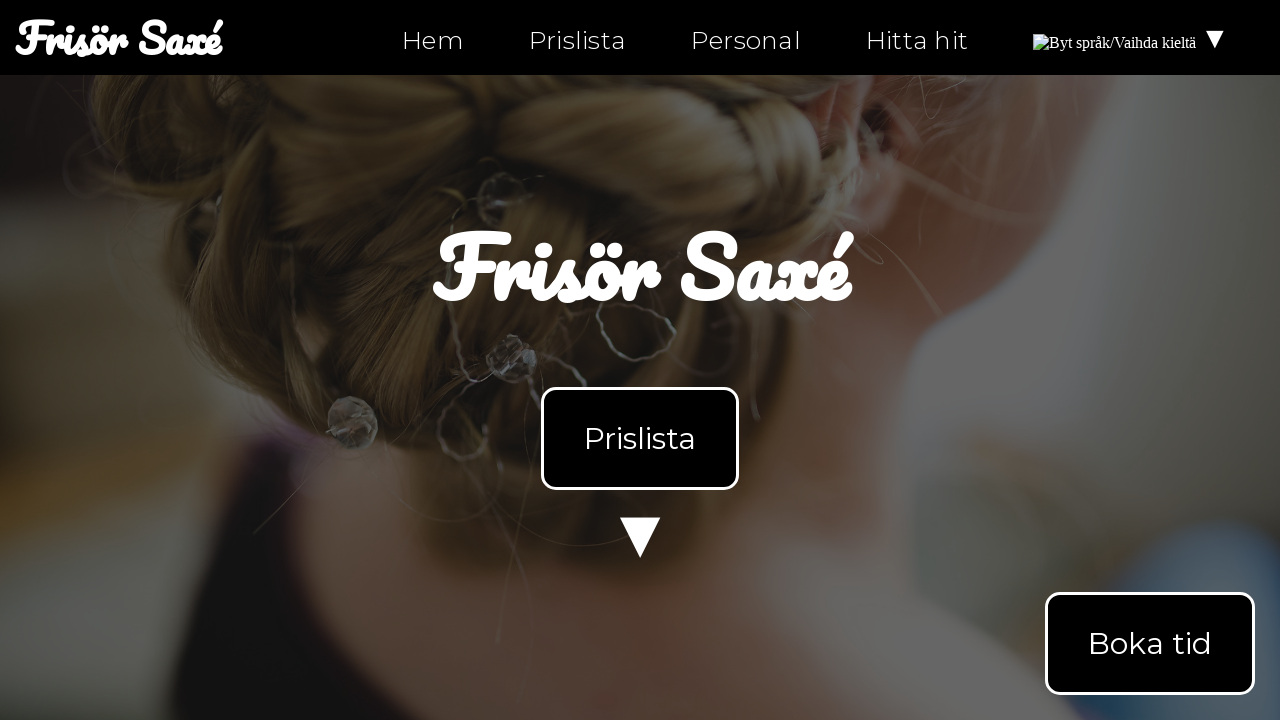

Got href attribute: 'mailto:info@ntig-uppsala.github.io'
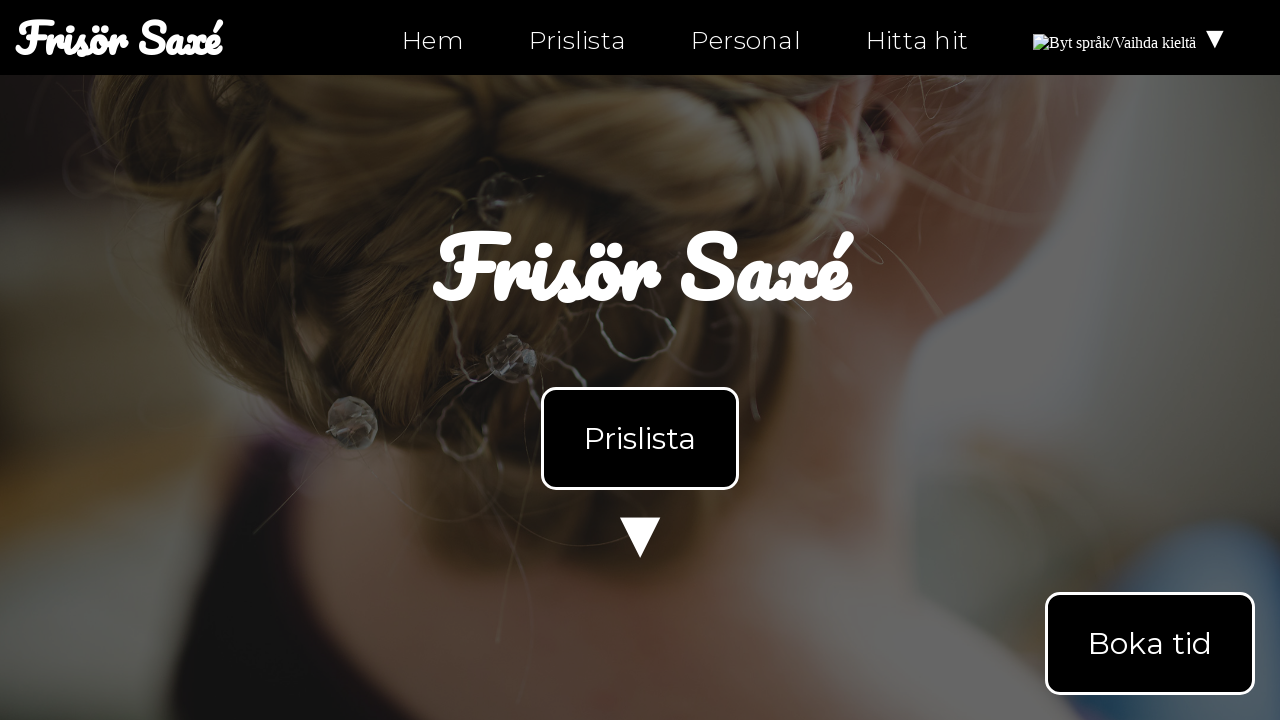

Asserted that href 'mailto:info@ntig-uppsala.github.io' is not an empty anchor link
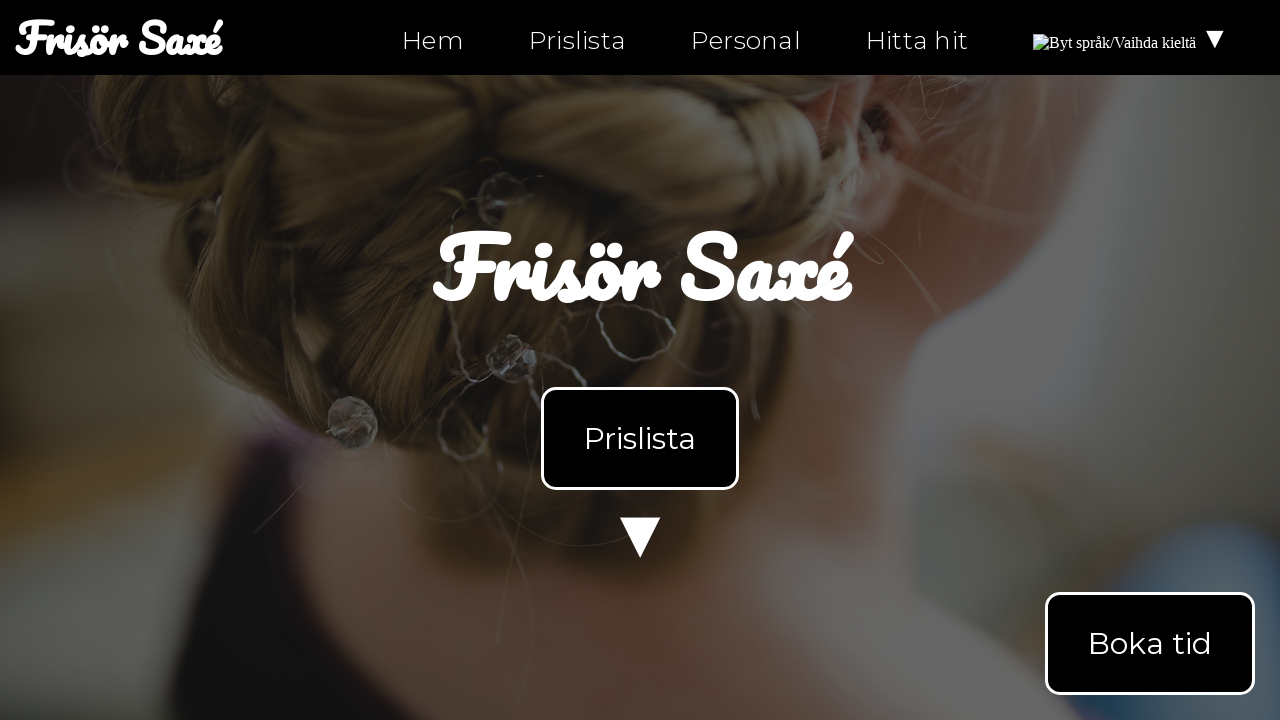

Got href attribute: 'hitta-hit.html'
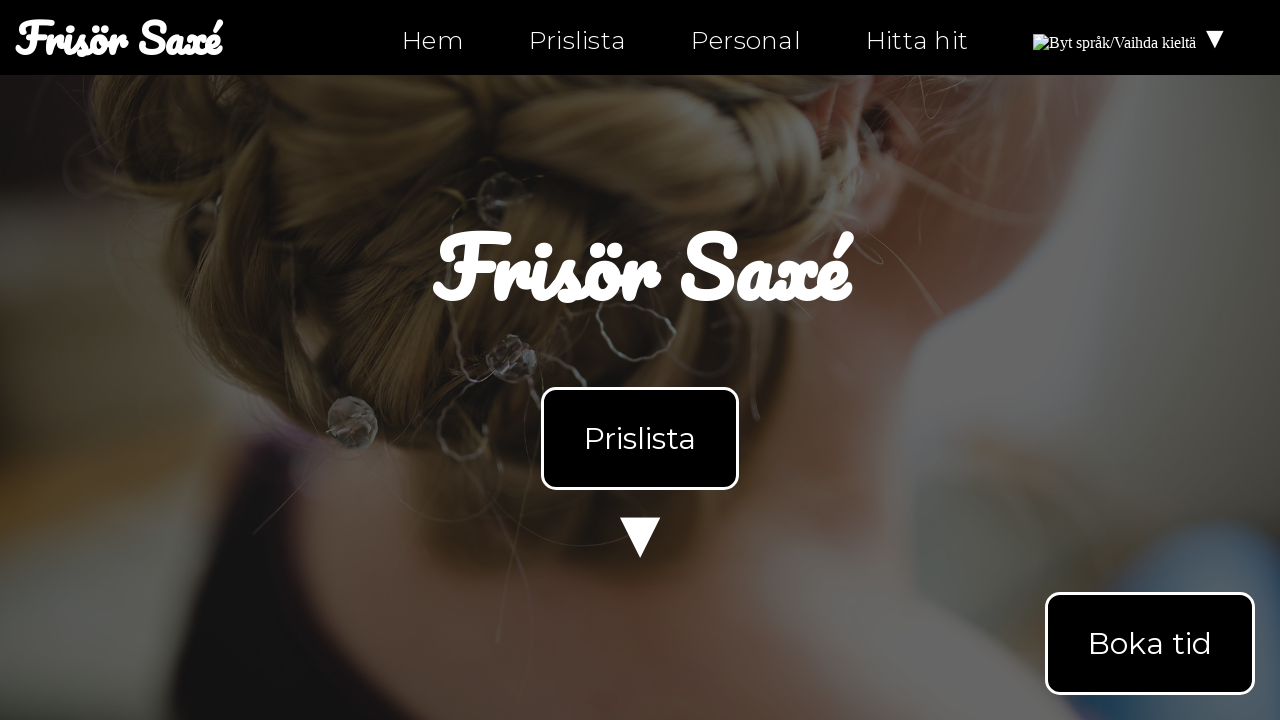

Asserted that href 'hitta-hit.html' is not an empty anchor link
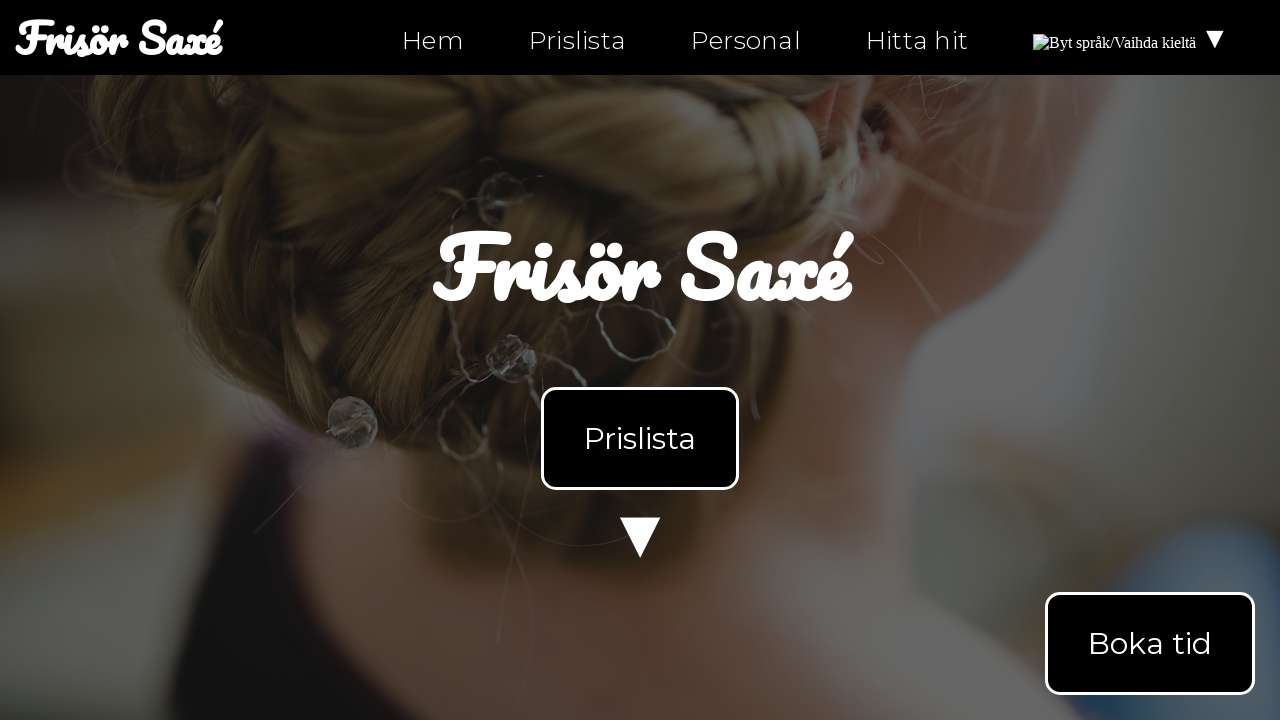

Navigated to personal.html
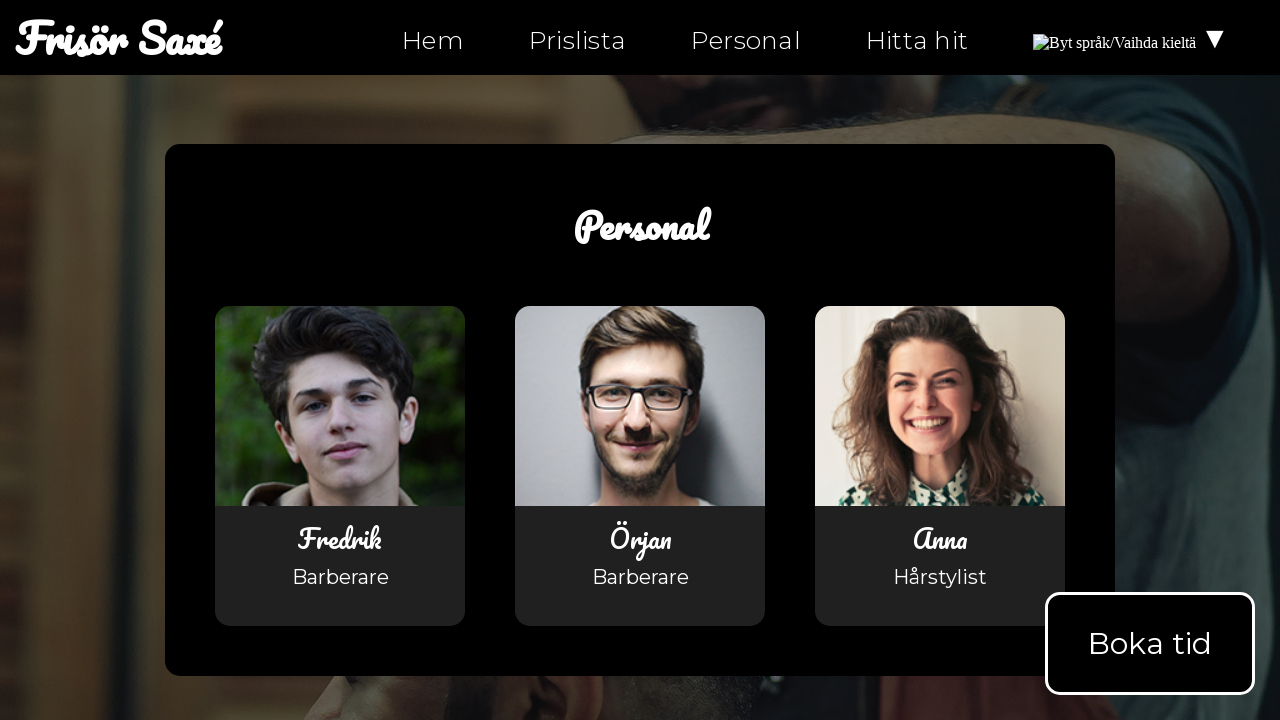

Retrieved all anchor elements from personal.html
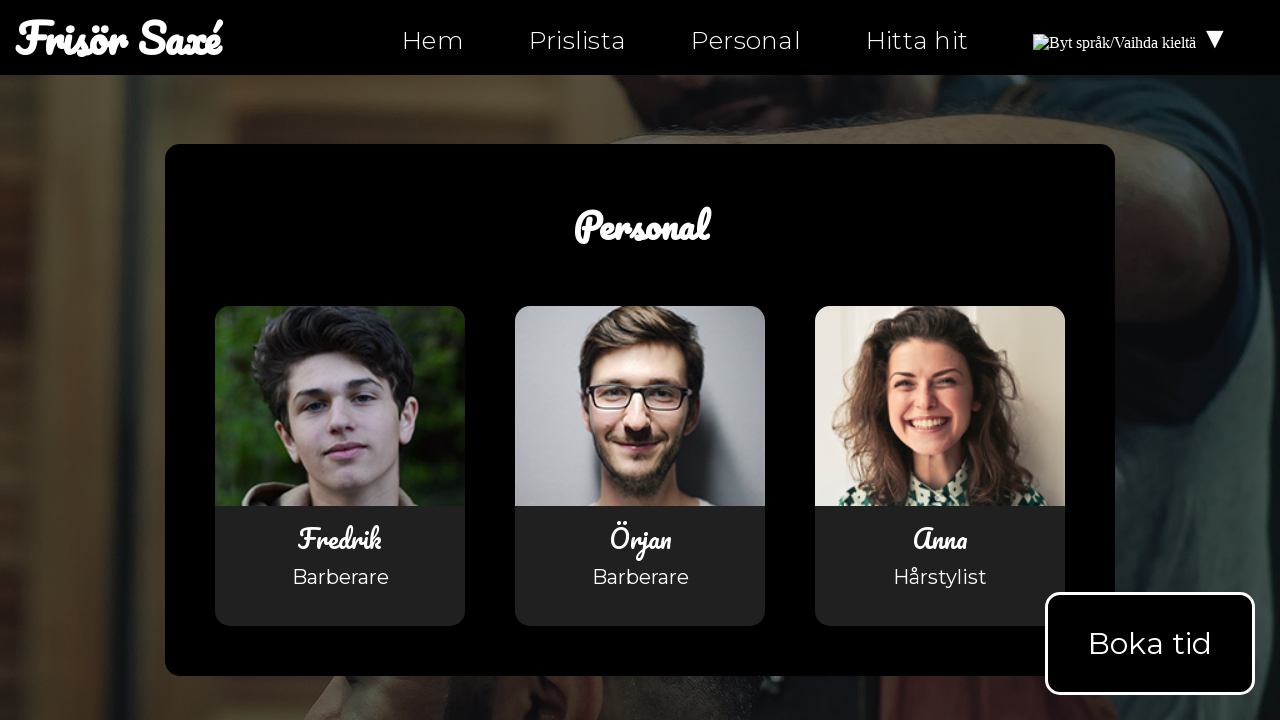

Got href attribute: 'index.html'
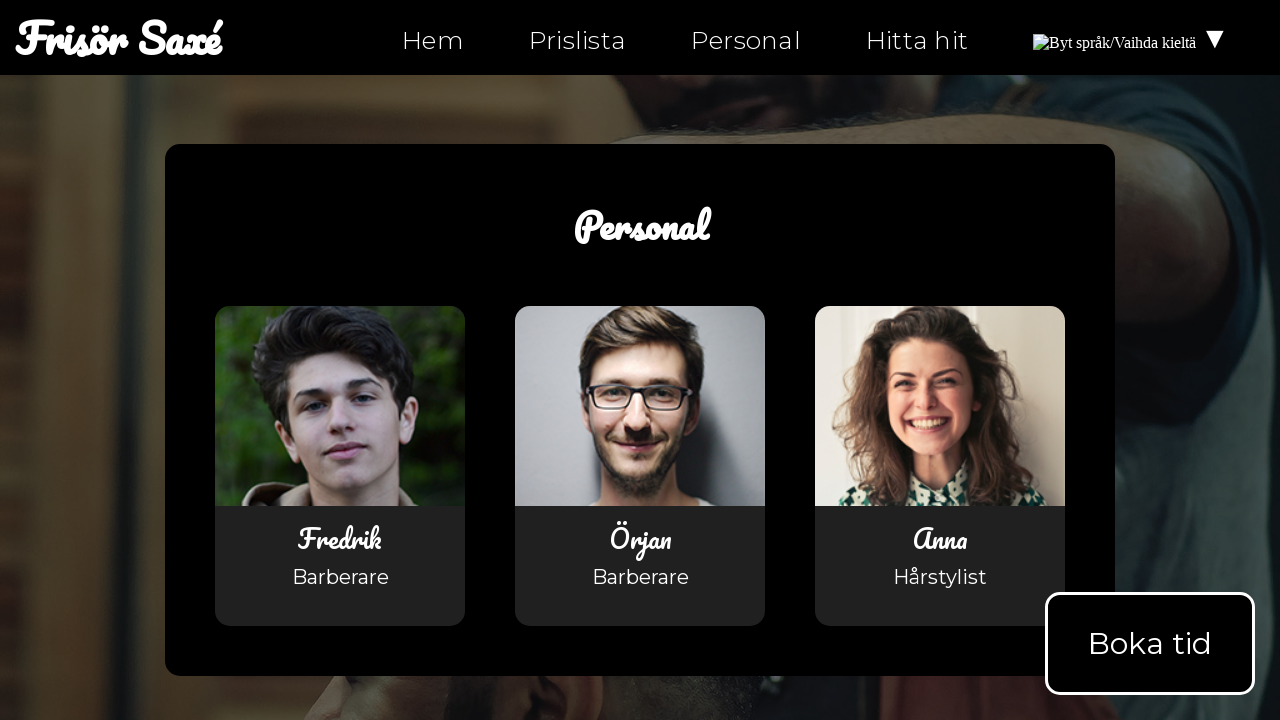

Asserted that href 'index.html' does not end with empty anchor
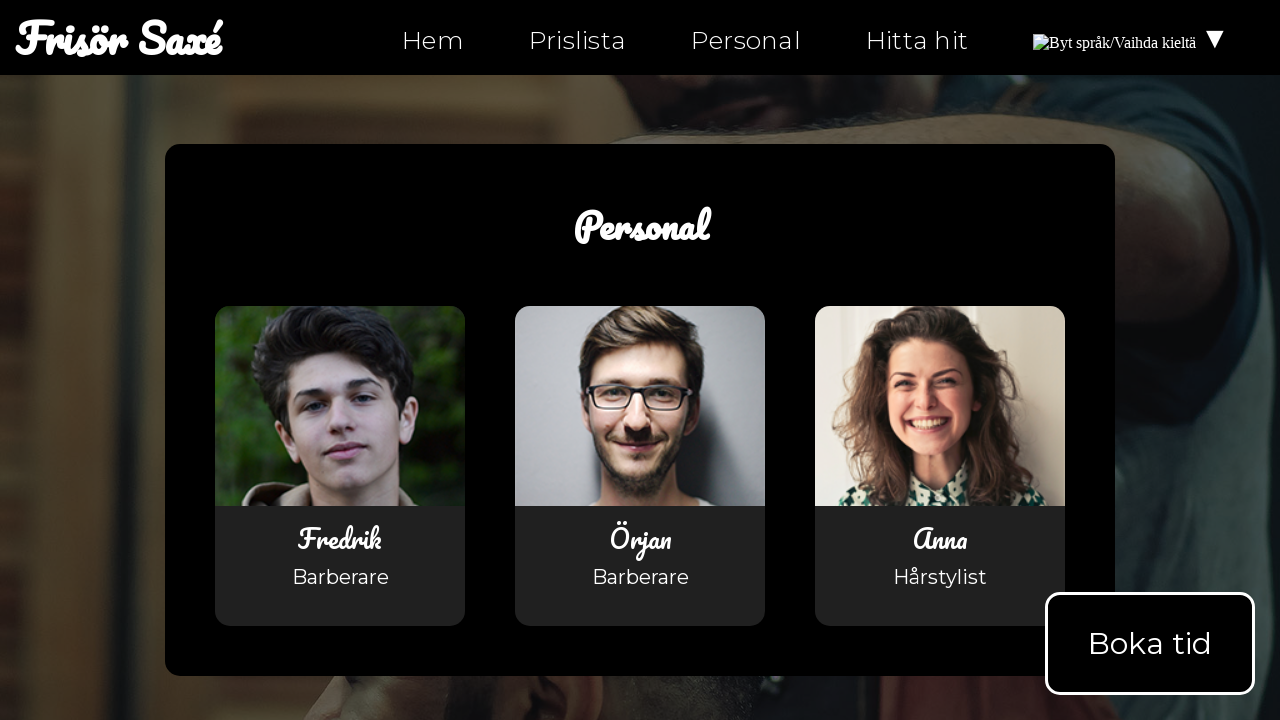

Got href attribute: 'index.html'
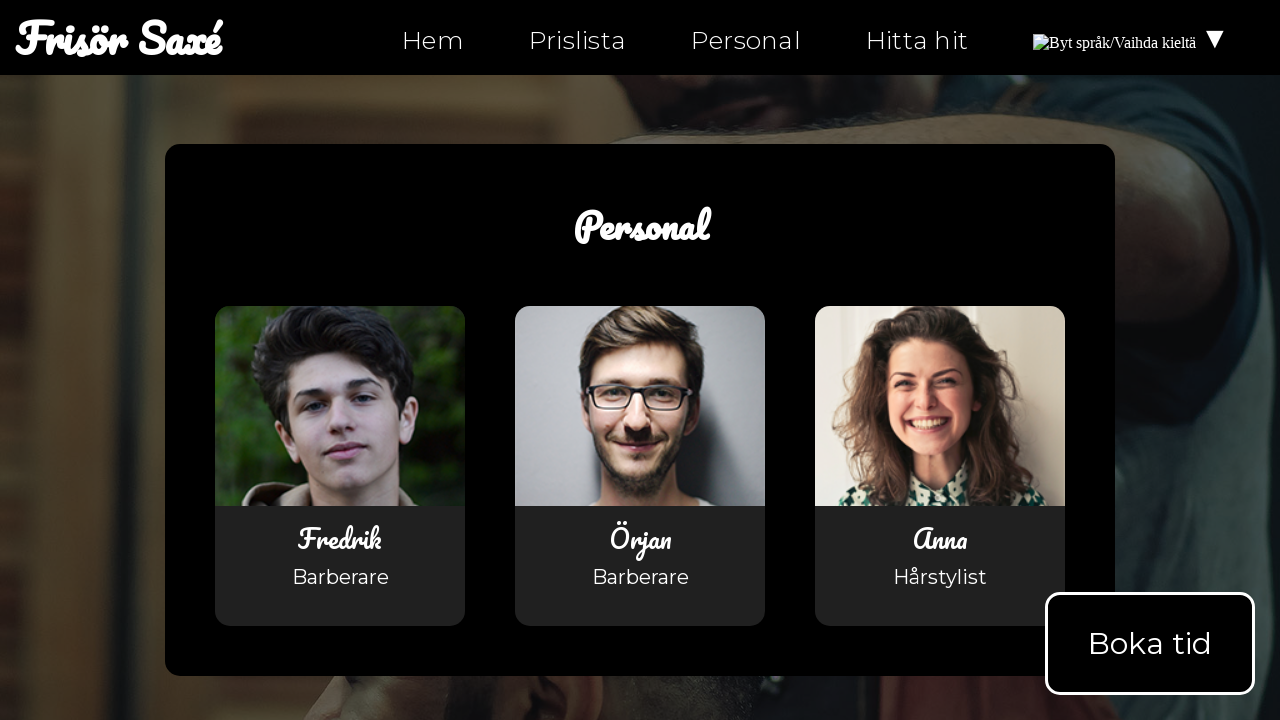

Asserted that href 'index.html' does not end with empty anchor
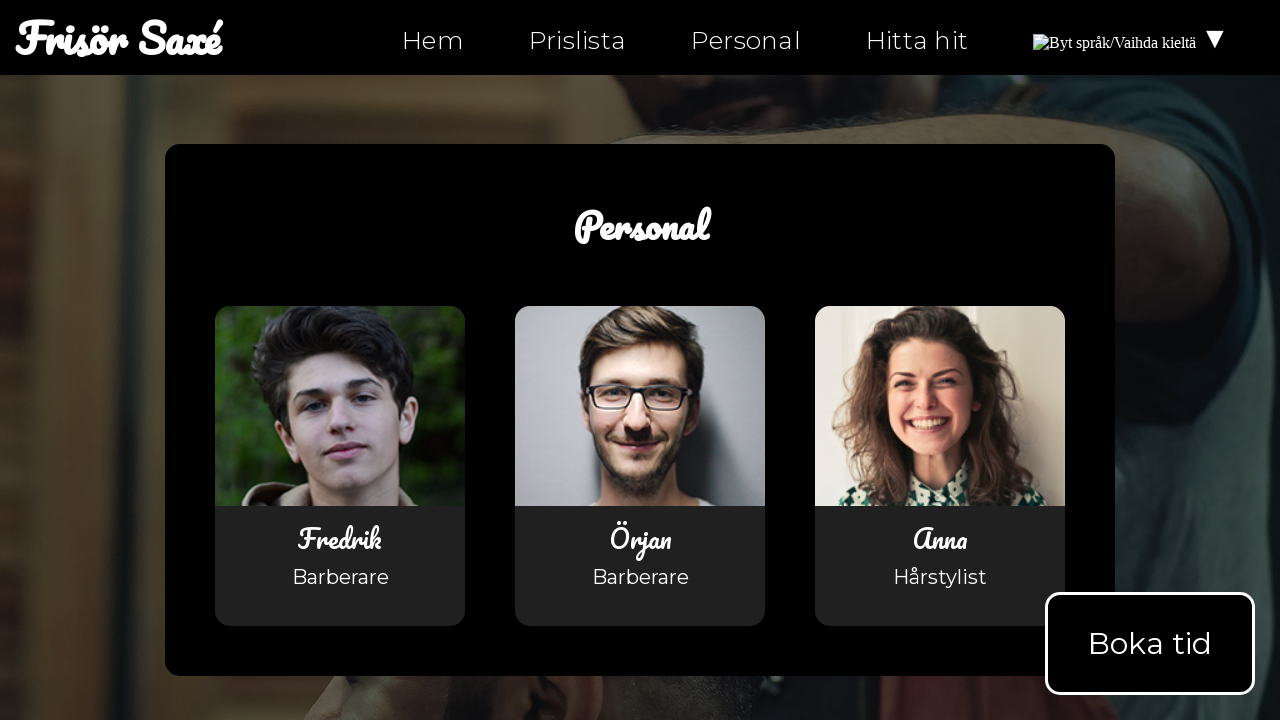

Got href attribute: 'index.html#products'
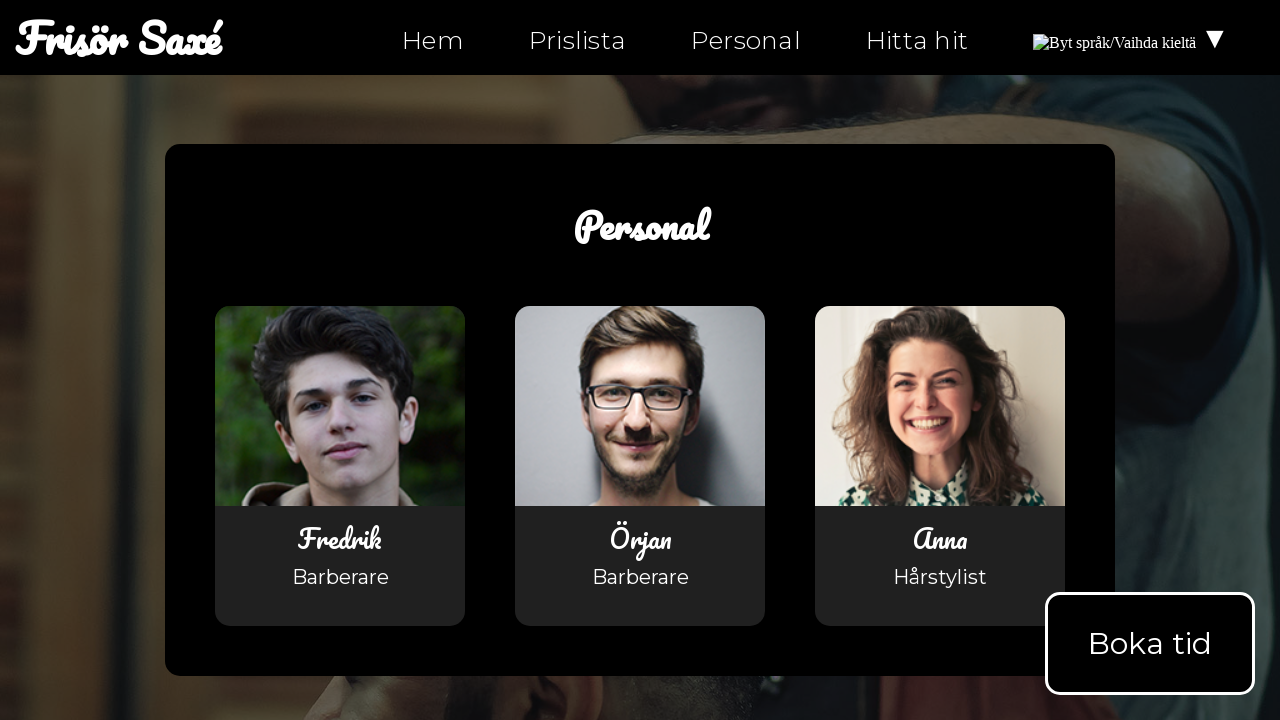

Asserted that href 'index.html#products' does not end with empty anchor
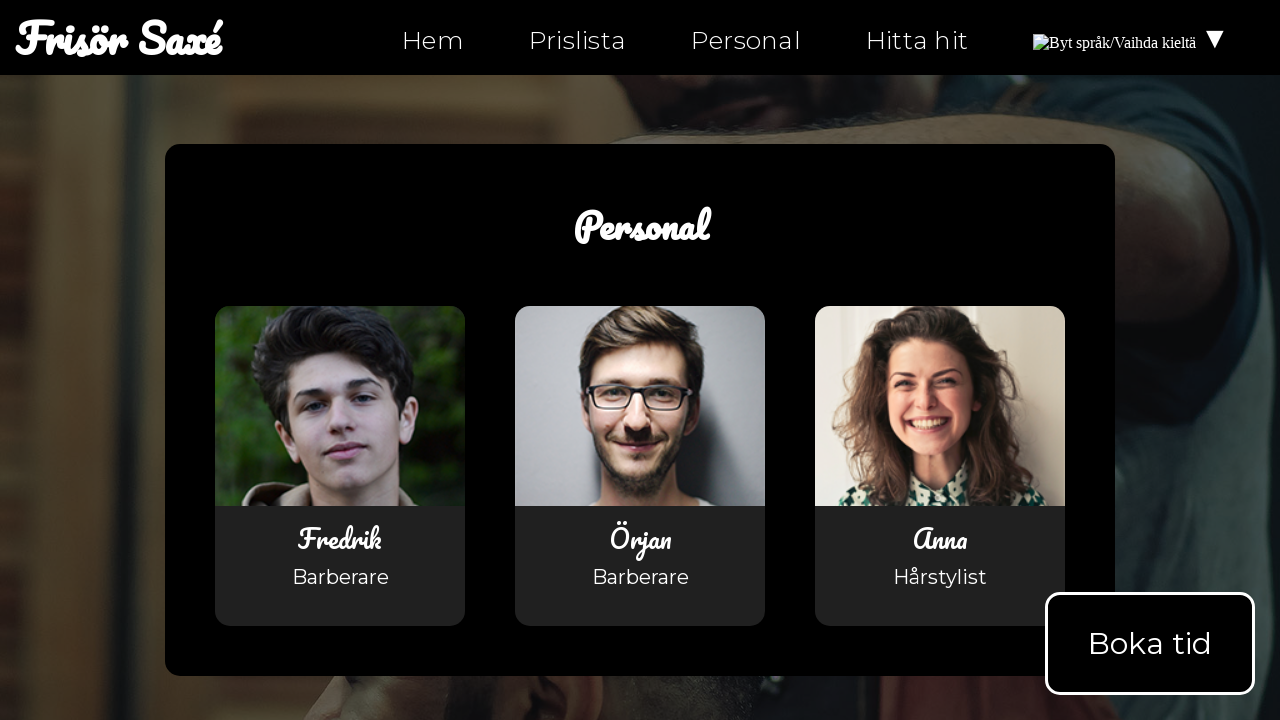

Got href attribute: 'personal.html'
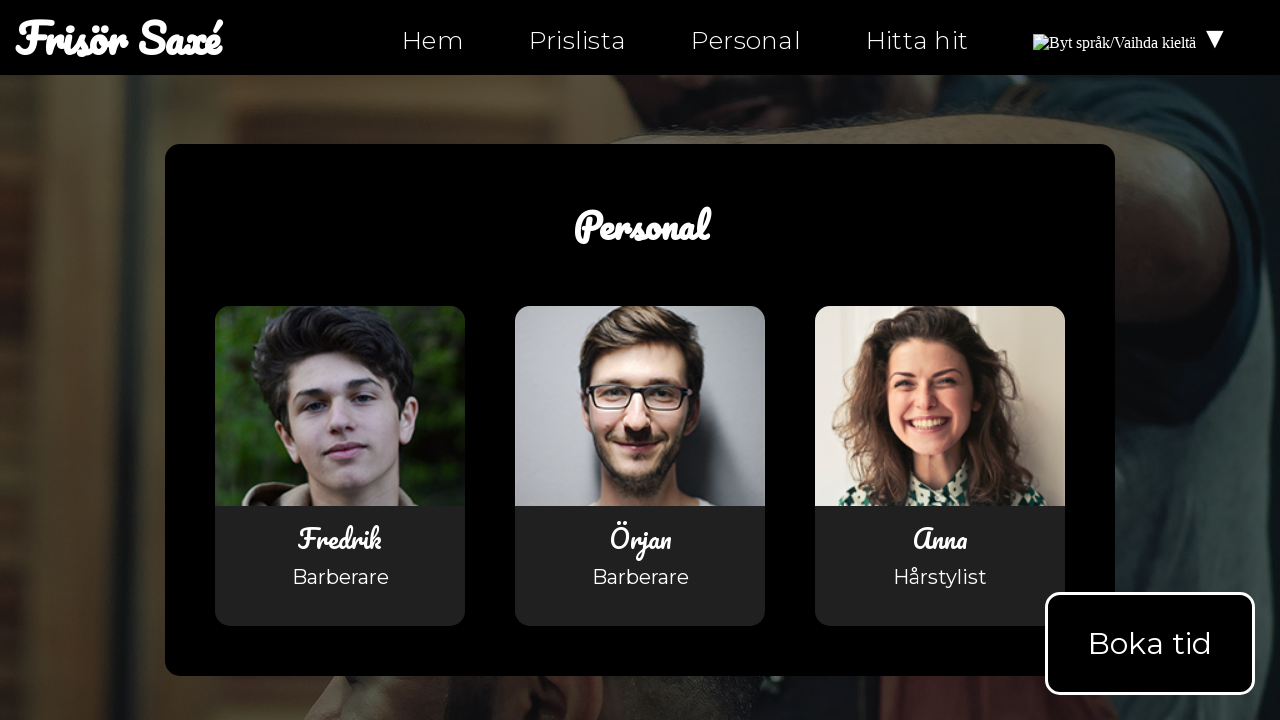

Asserted that href 'personal.html' does not end with empty anchor
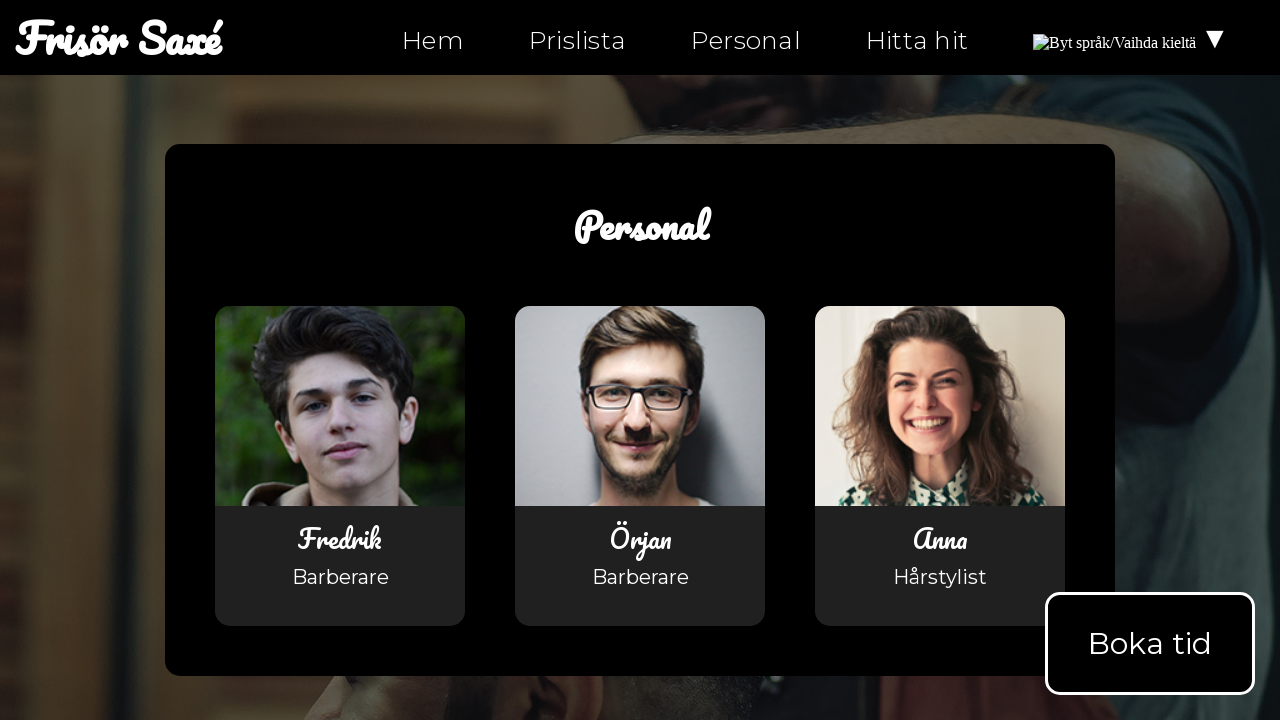

Got href attribute: 'hitta-hit.html'
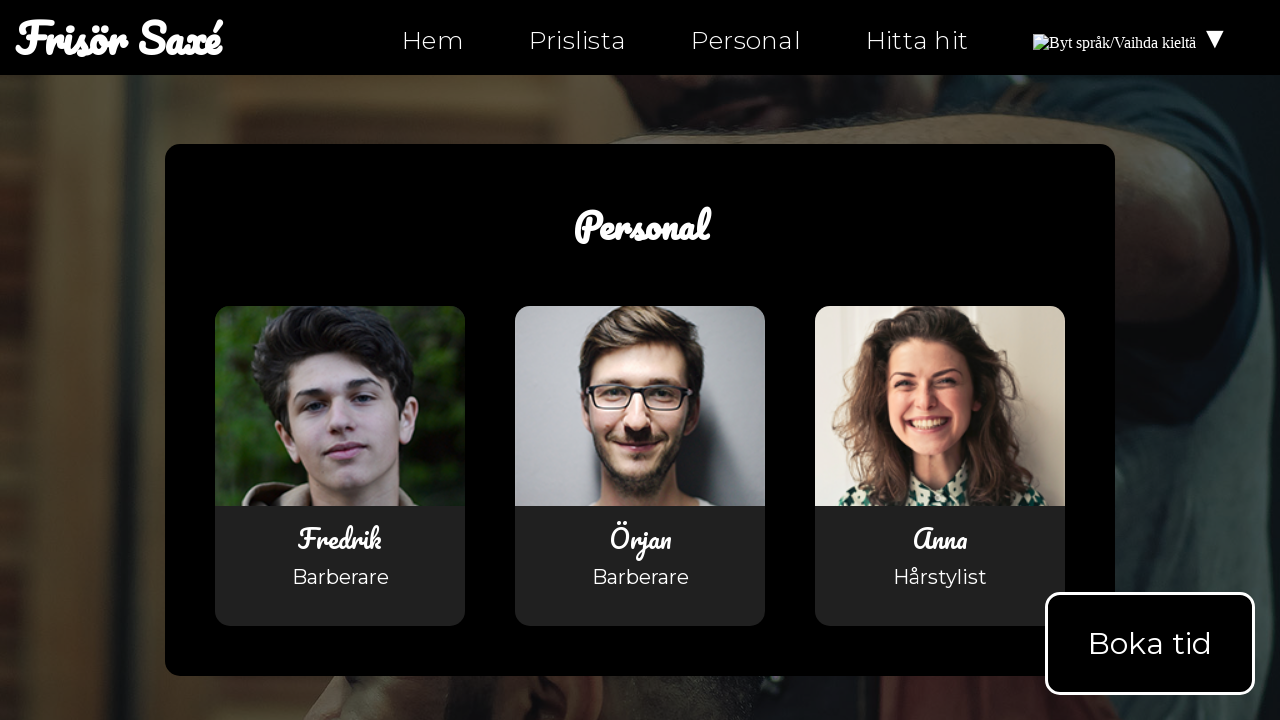

Asserted that href 'hitta-hit.html' does not end with empty anchor
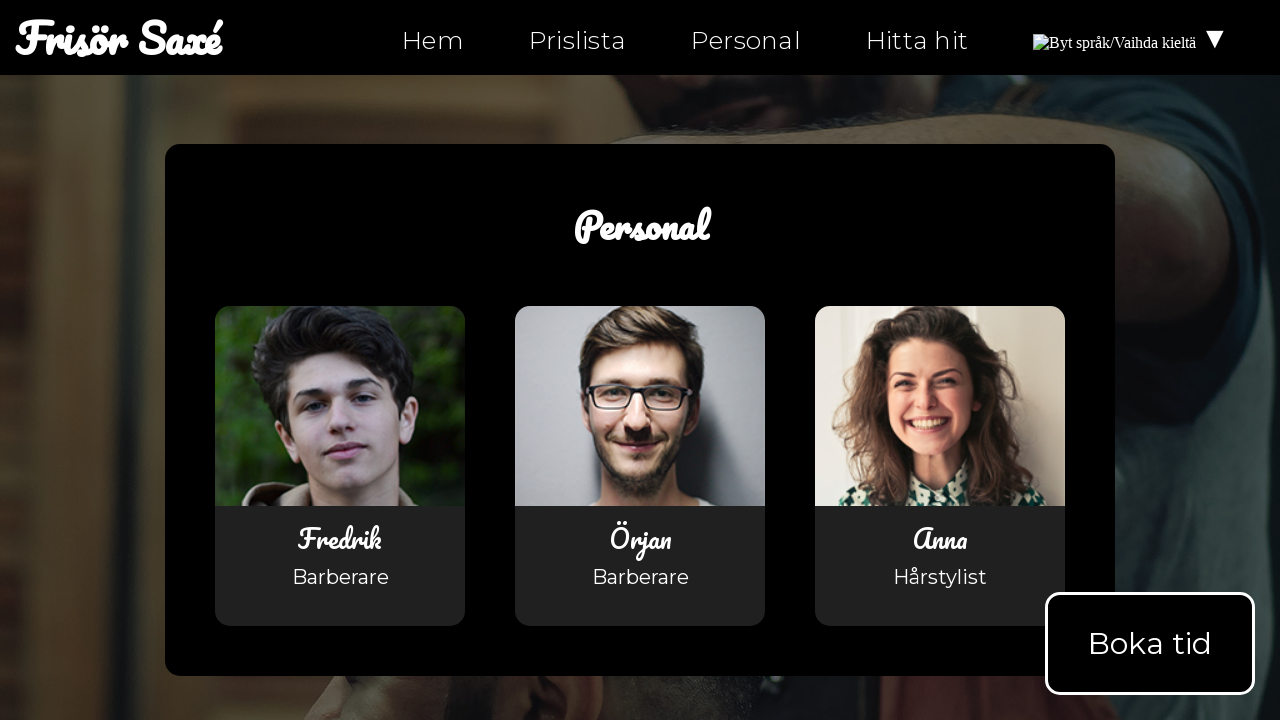

Got href attribute: 'personal.html'
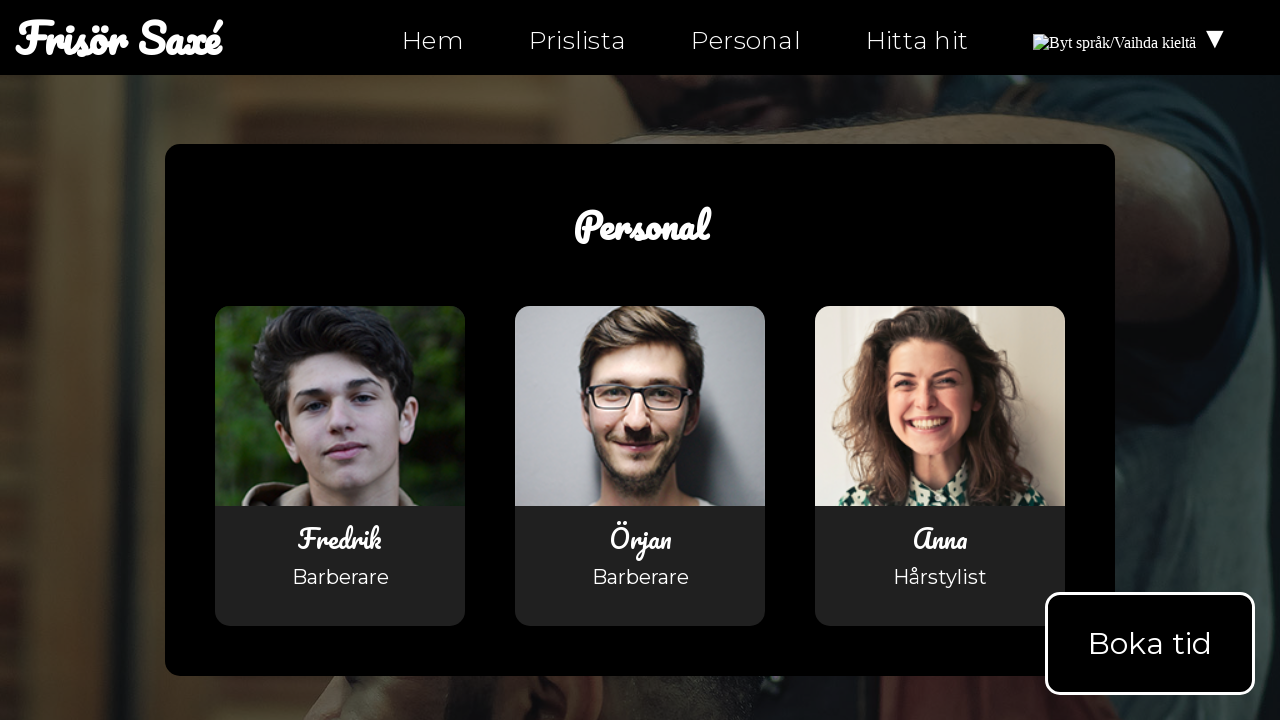

Asserted that href 'personal.html' does not end with empty anchor
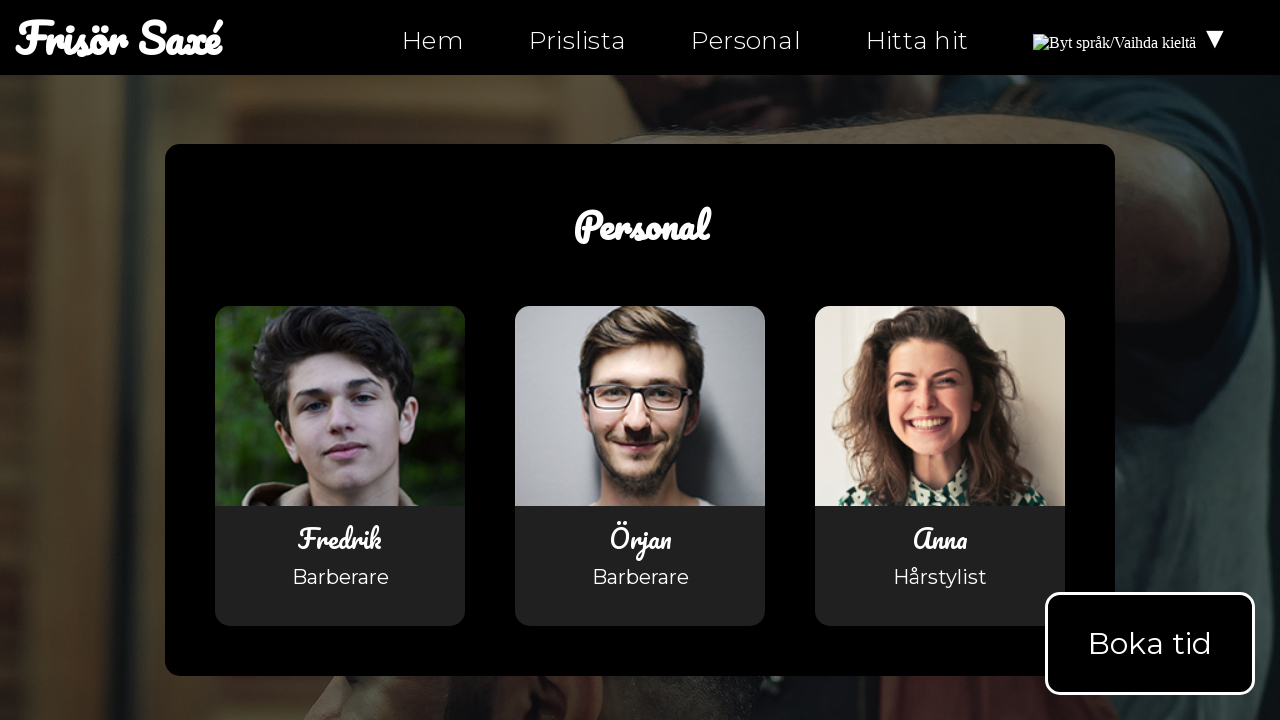

Got href attribute: 'personal-fi.html'
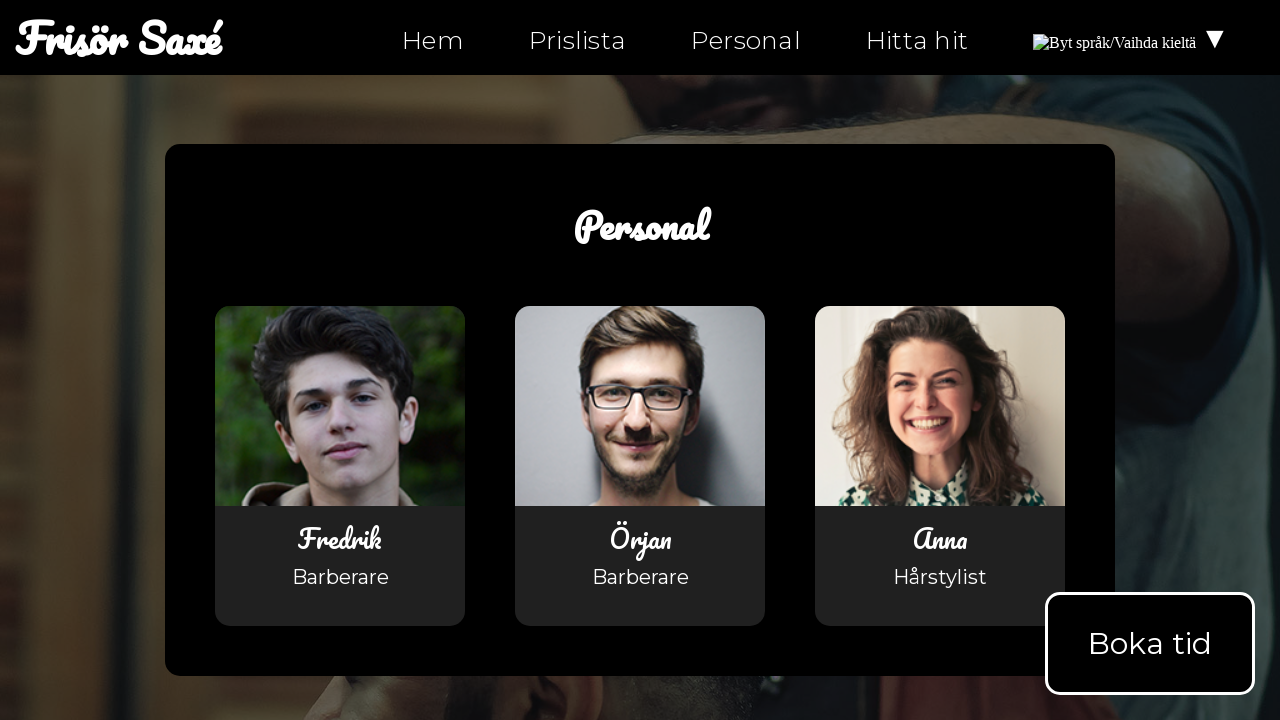

Asserted that href 'personal-fi.html' does not end with empty anchor
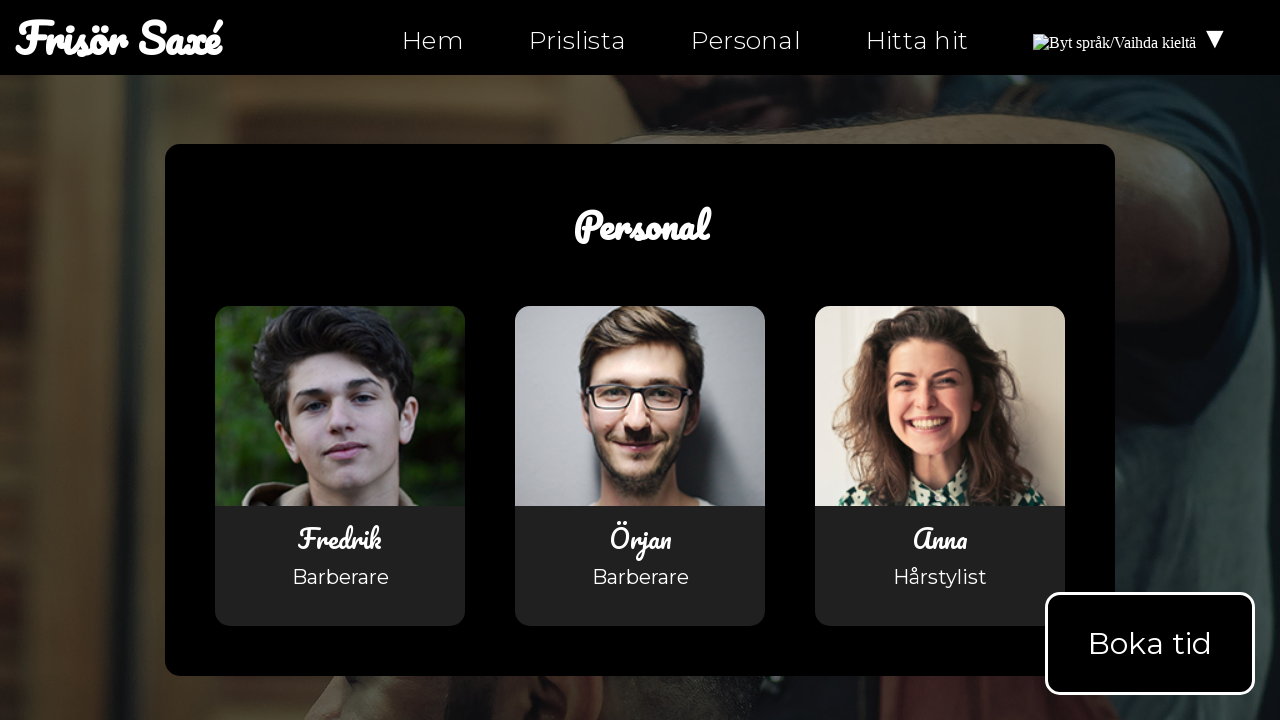

Got href attribute: 'mailto:info@ntig-uppsala.github.io?Subject=Boka%20tid'
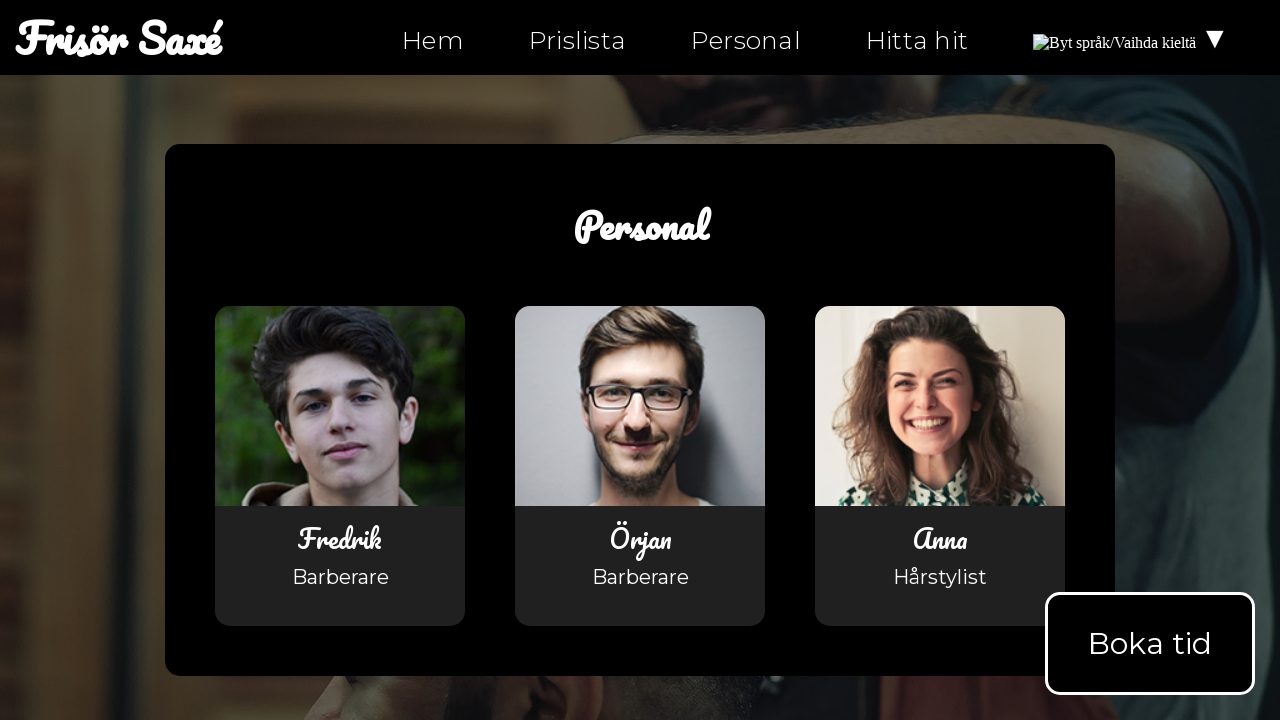

Asserted that href 'mailto:info@ntig-uppsala.github.io?Subject=Boka%20tid' does not end with empty anchor
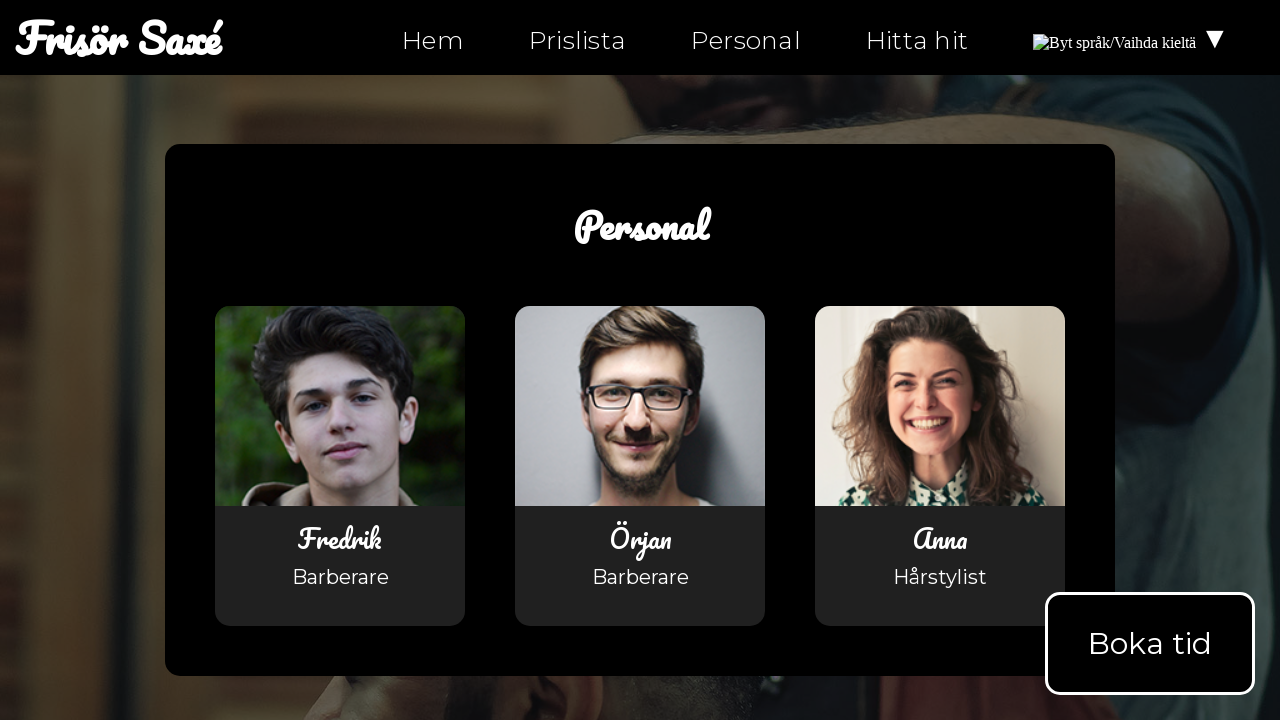

Got href attribute: 'https://facebook.com/ntiuppsala'
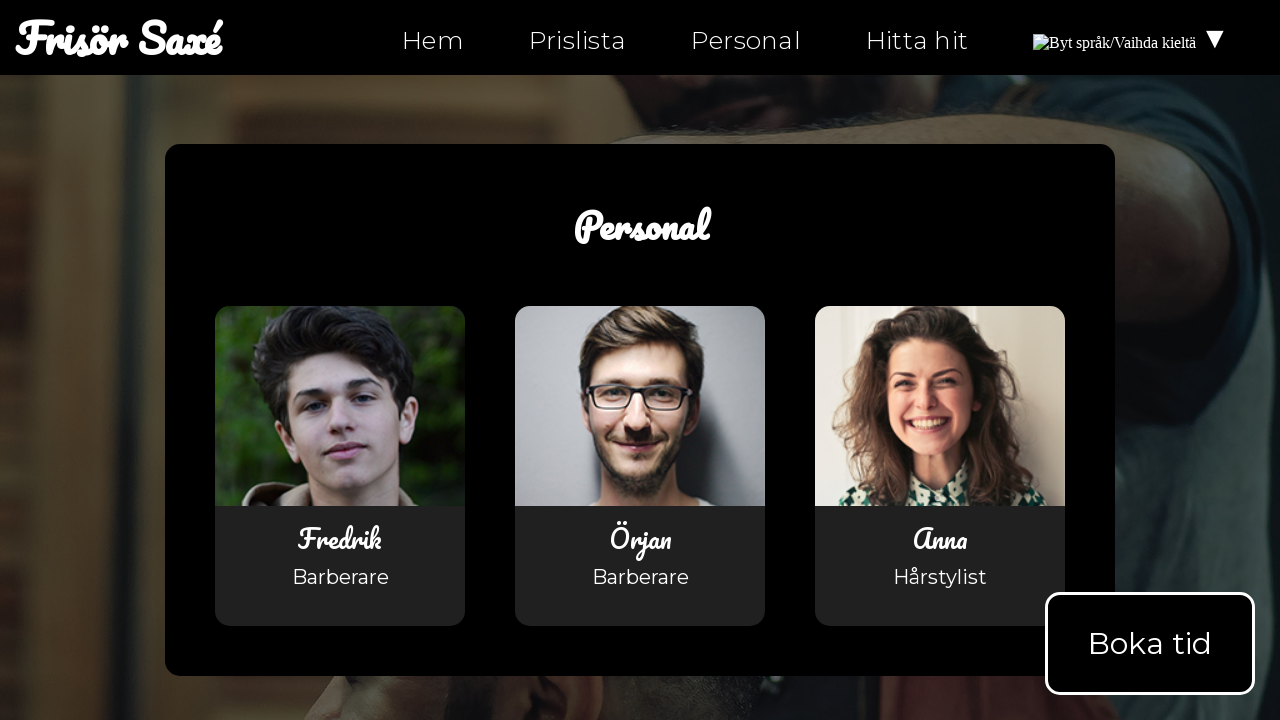

Asserted that href 'https://facebook.com/ntiuppsala' does not end with empty anchor
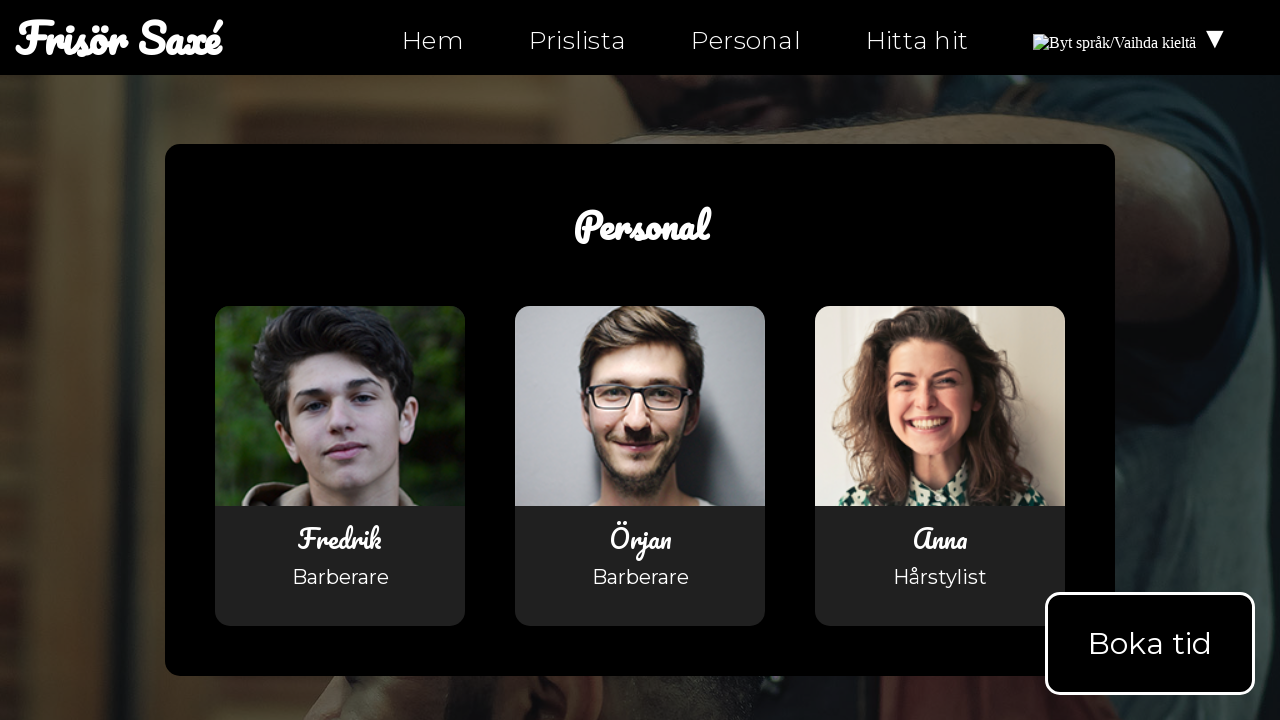

Got href attribute: 'https://instagram.com/ntiuppsala'
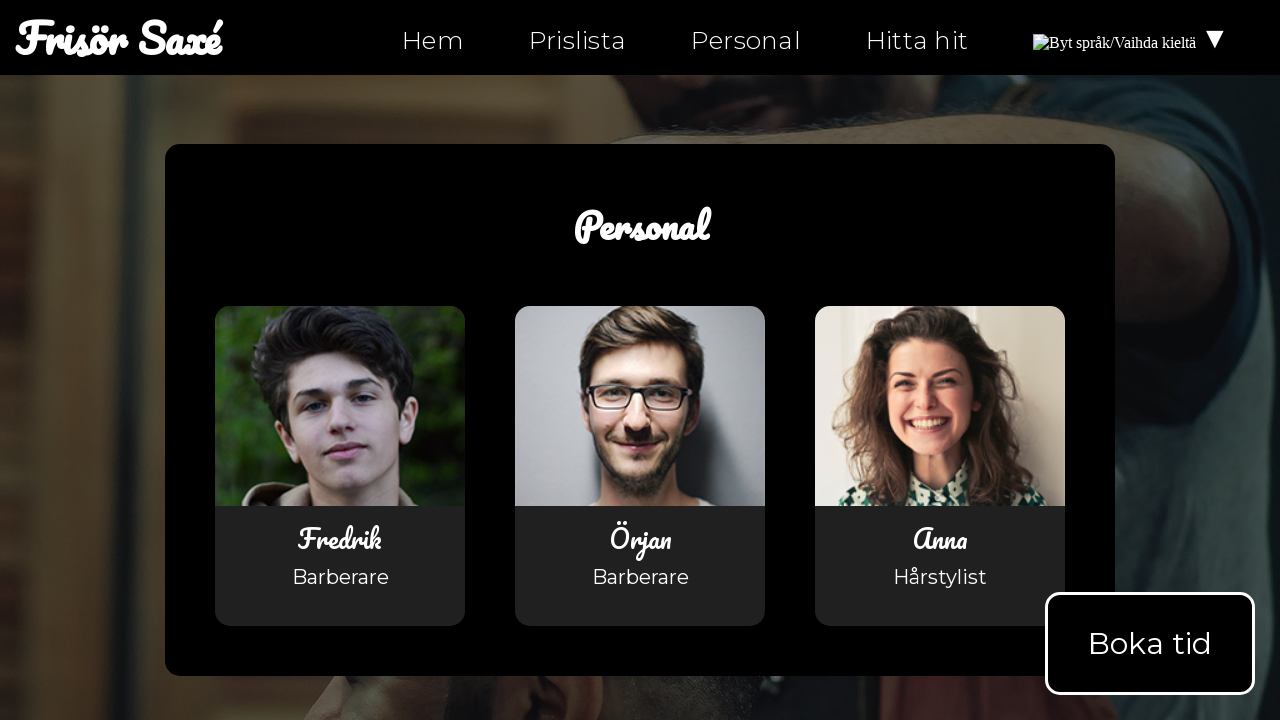

Asserted that href 'https://instagram.com/ntiuppsala' does not end with empty anchor
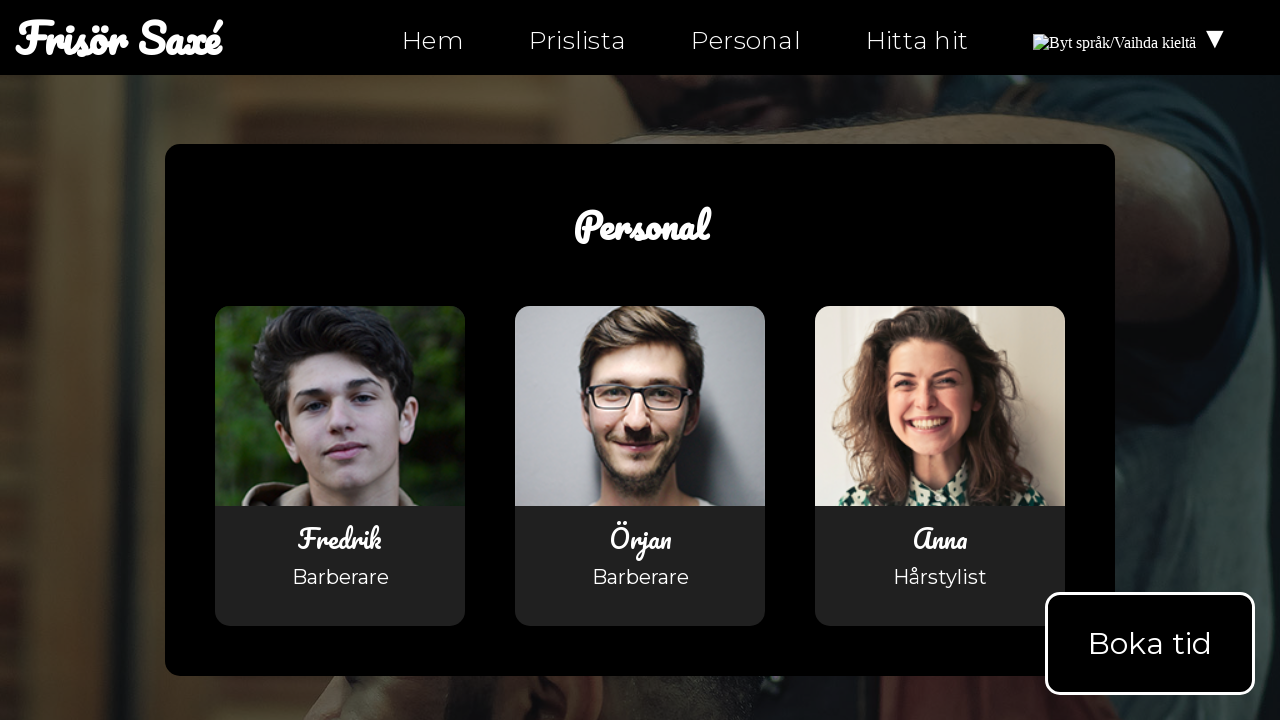

Got href attribute: 'https://twitter.com/ntiuppsala'
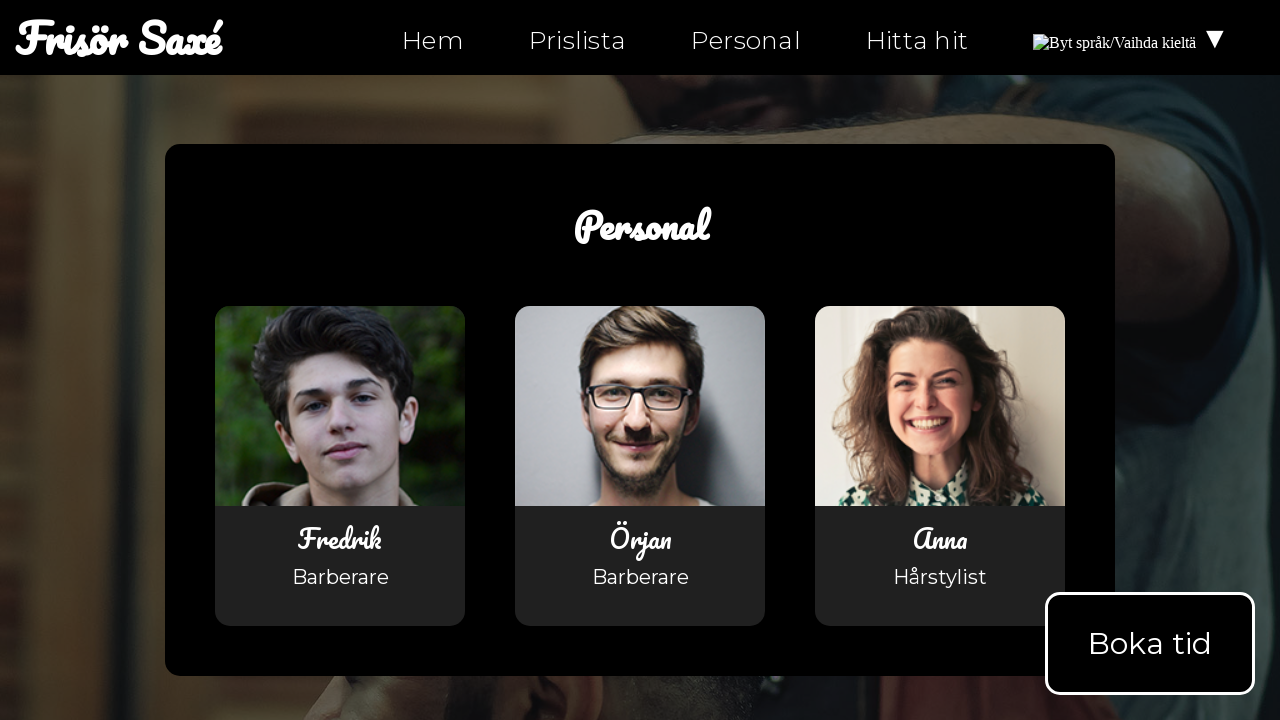

Asserted that href 'https://twitter.com/ntiuppsala' does not end with empty anchor
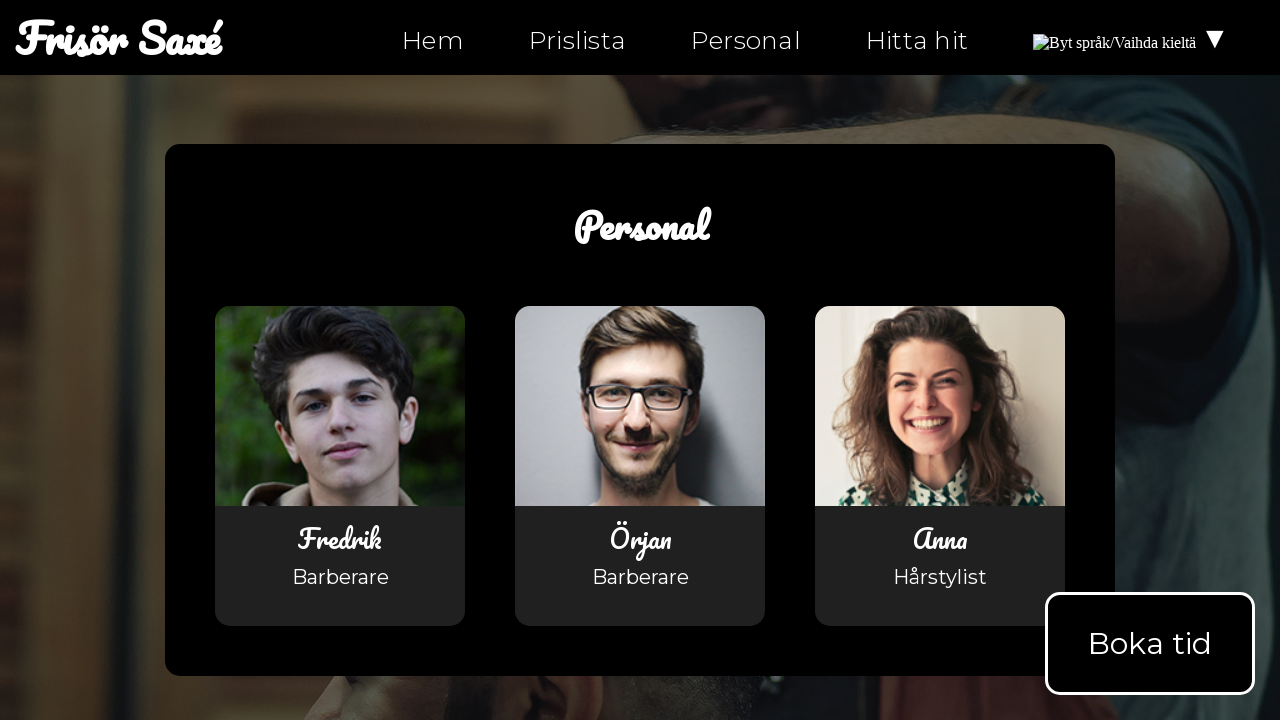

Got href attribute: 'tel:0630-555-555'
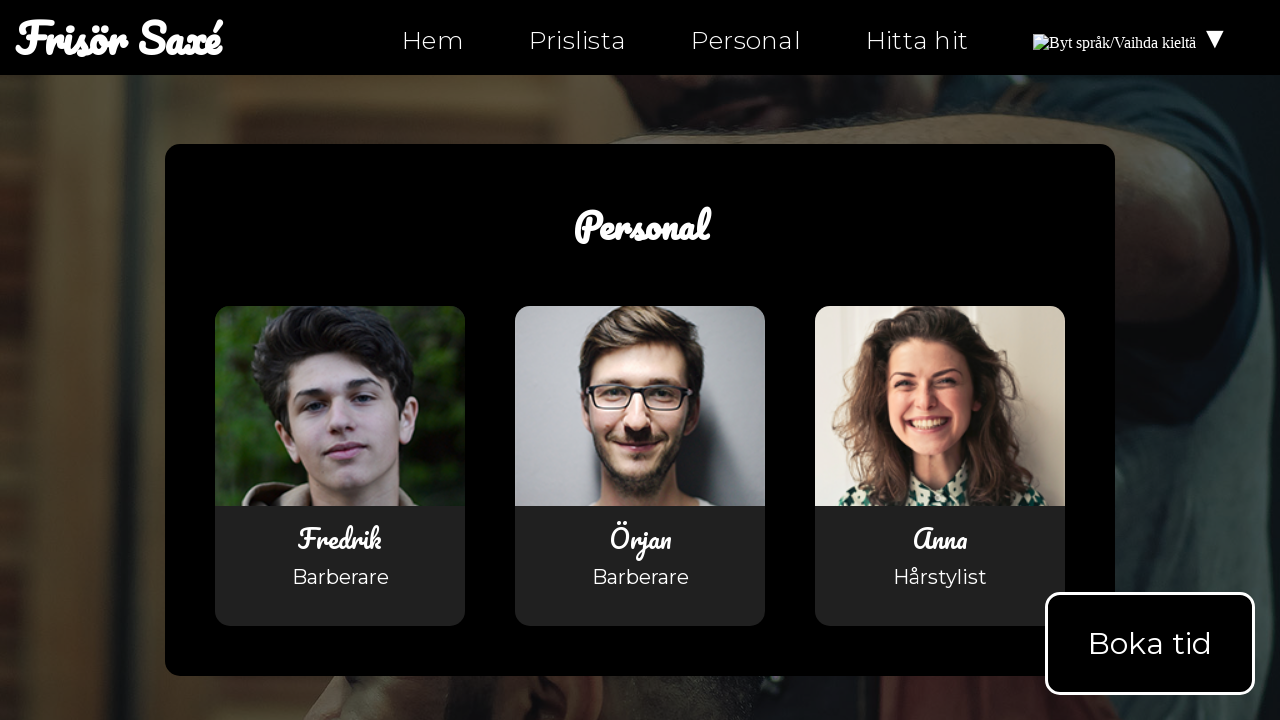

Asserted that href 'tel:0630-555-555' does not end with empty anchor
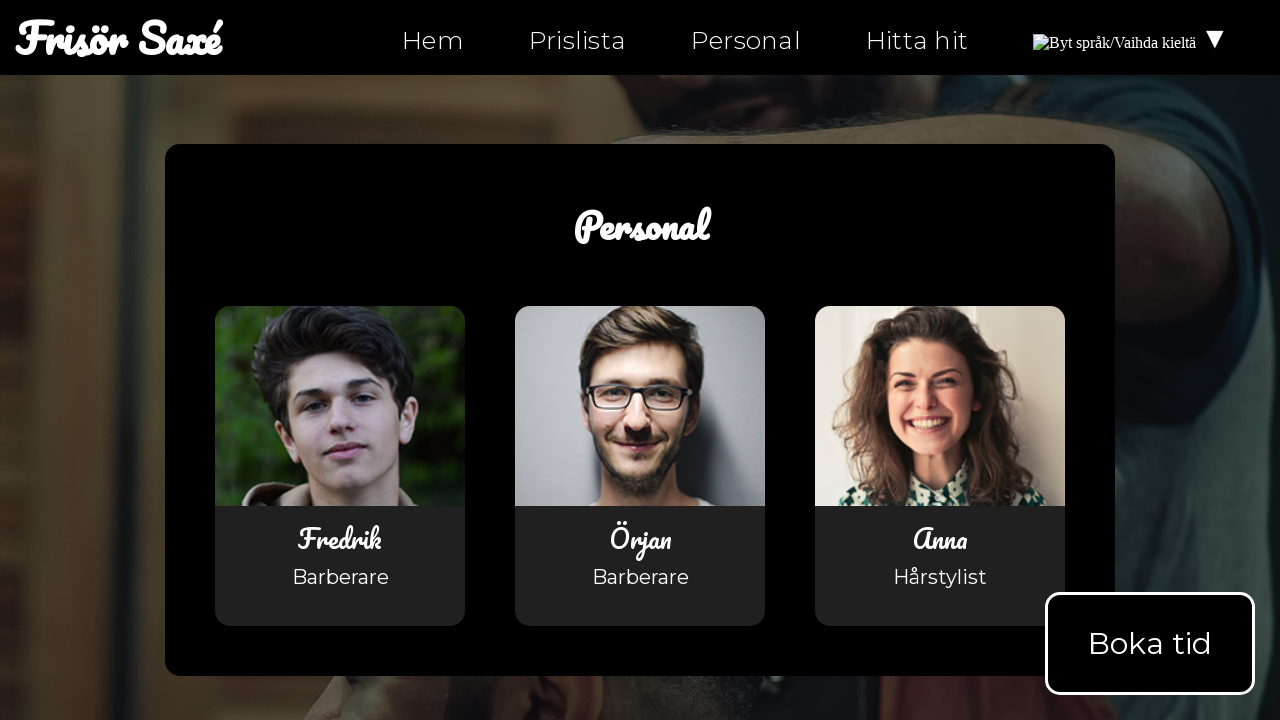

Got href attribute: 'mailto:info@ntig-uppsala.github.io'
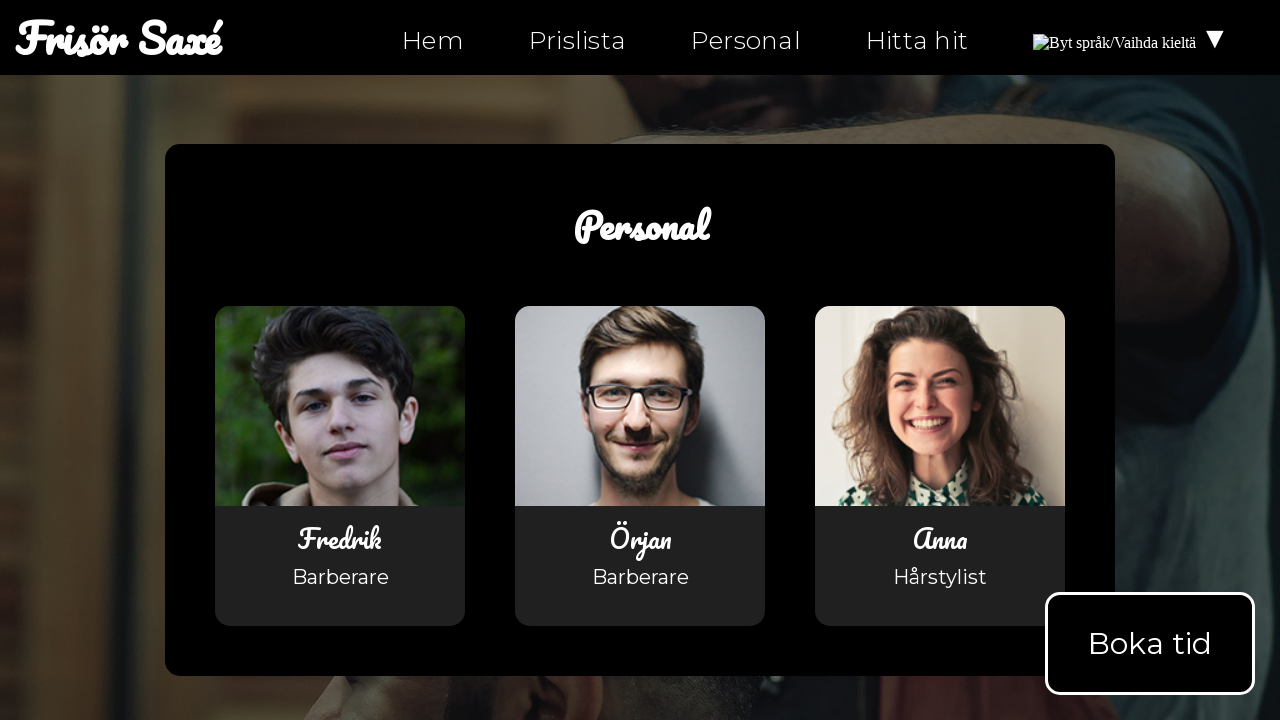

Asserted that href 'mailto:info@ntig-uppsala.github.io' does not end with empty anchor
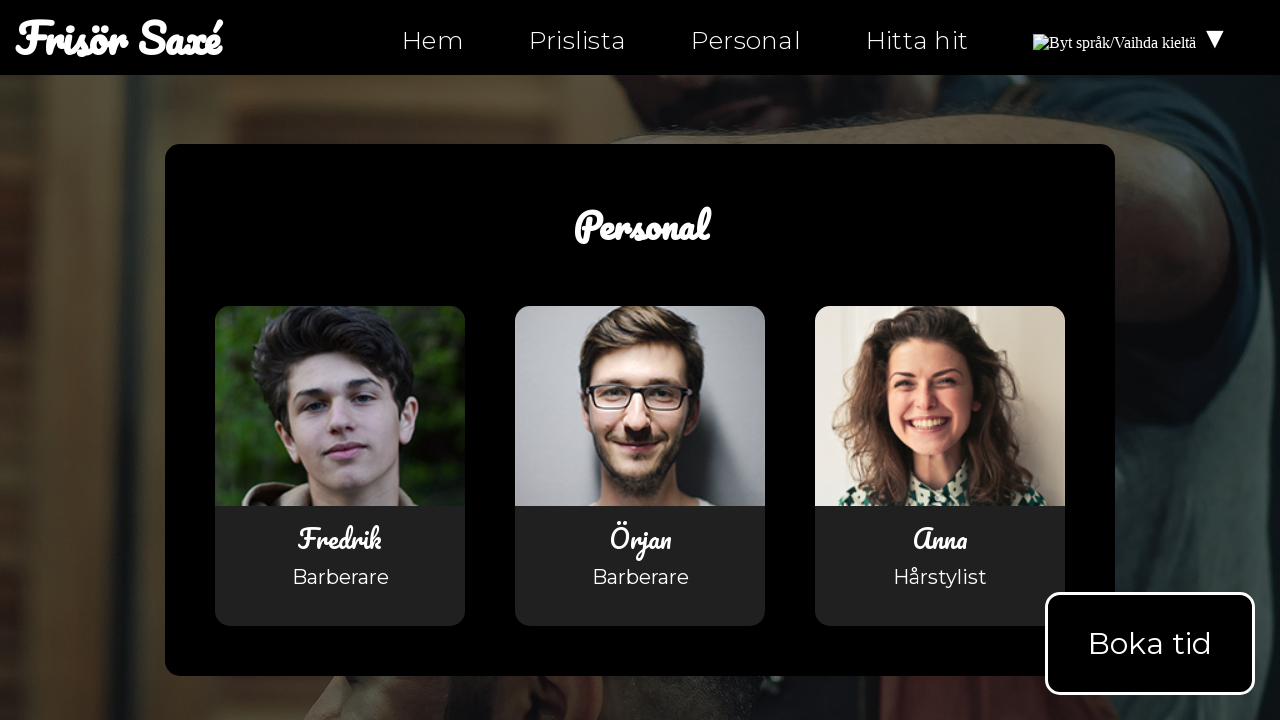

Got href attribute: 'hitta-hit.html'
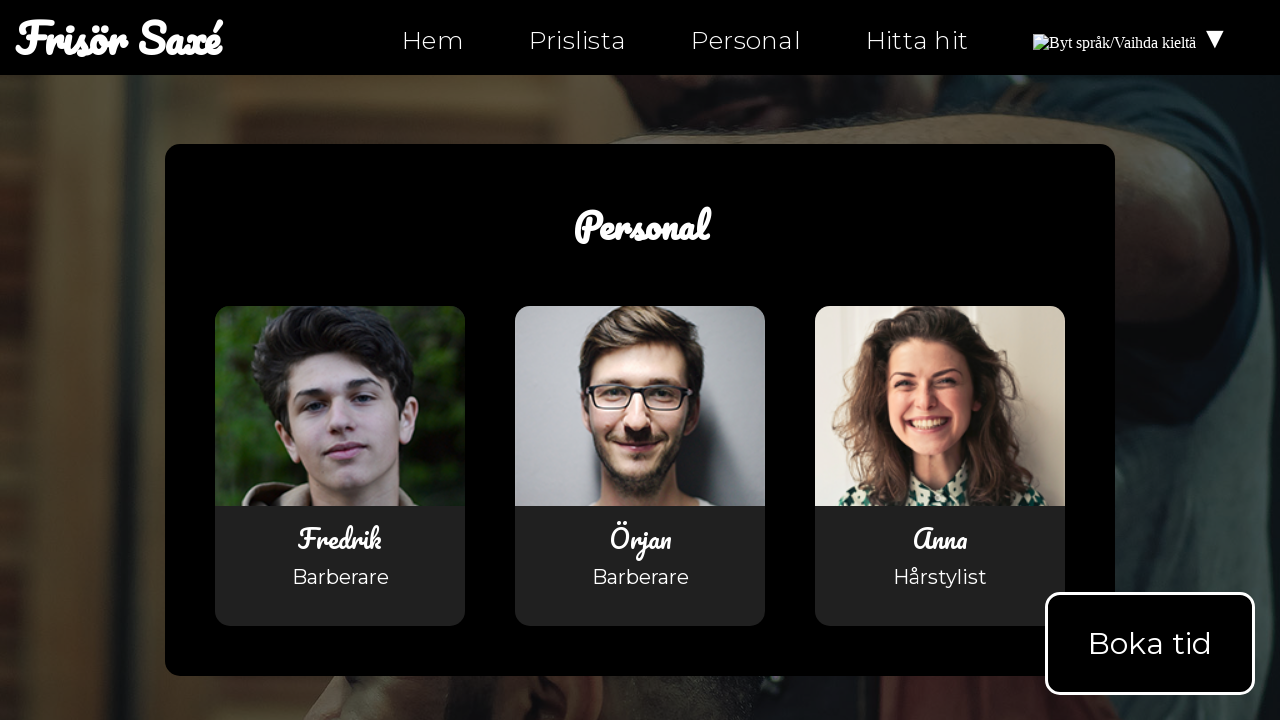

Asserted that href 'hitta-hit.html' does not end with empty anchor
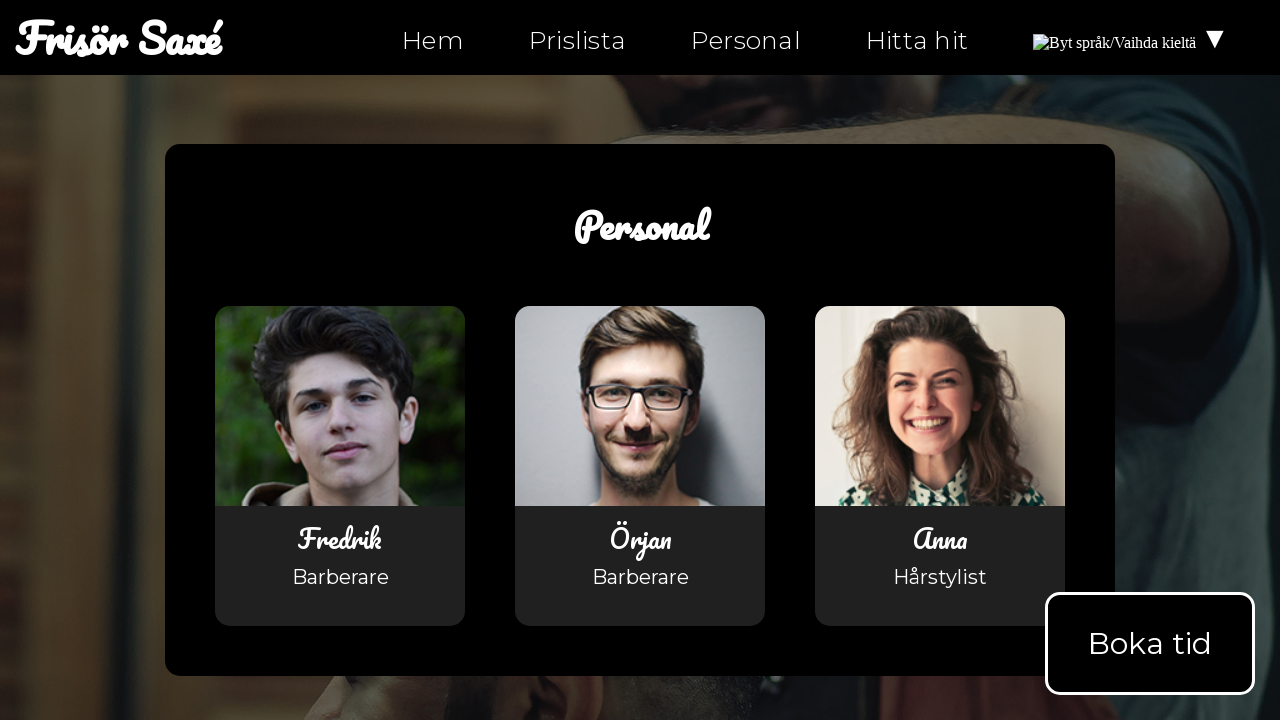

Navigated to hitta-hit.html
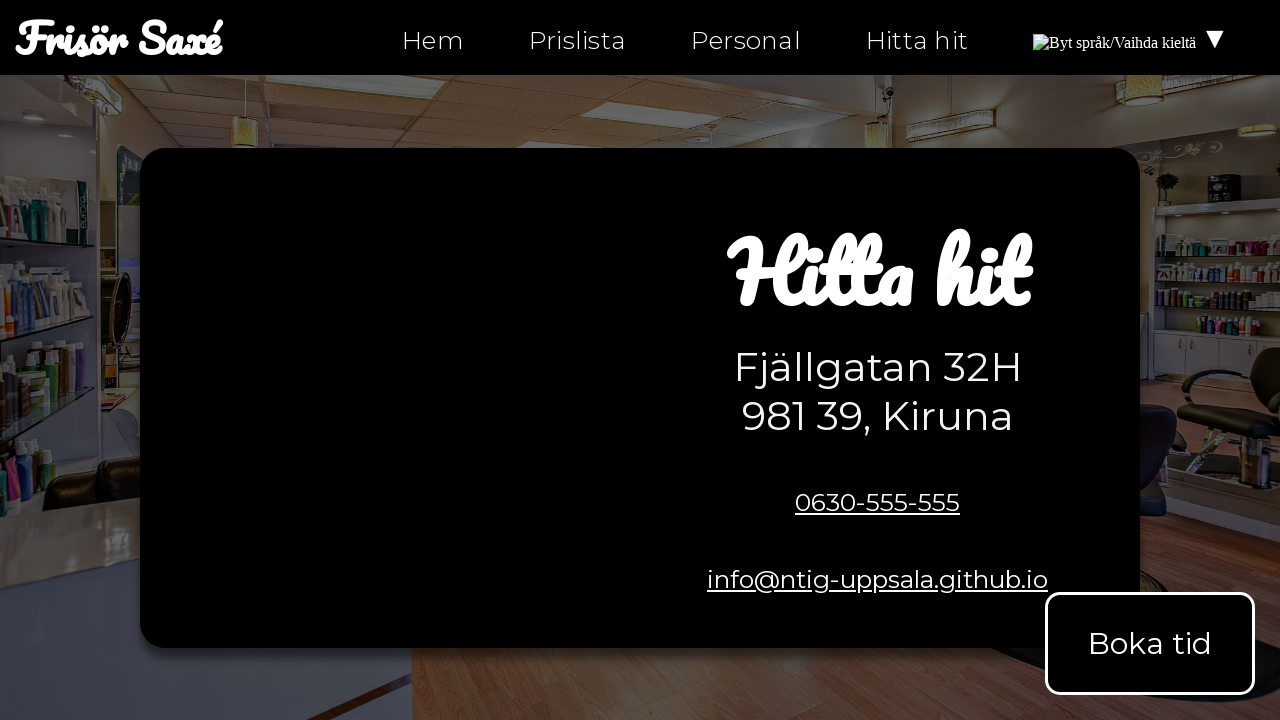

Retrieved all anchor elements from hitta-hit.html
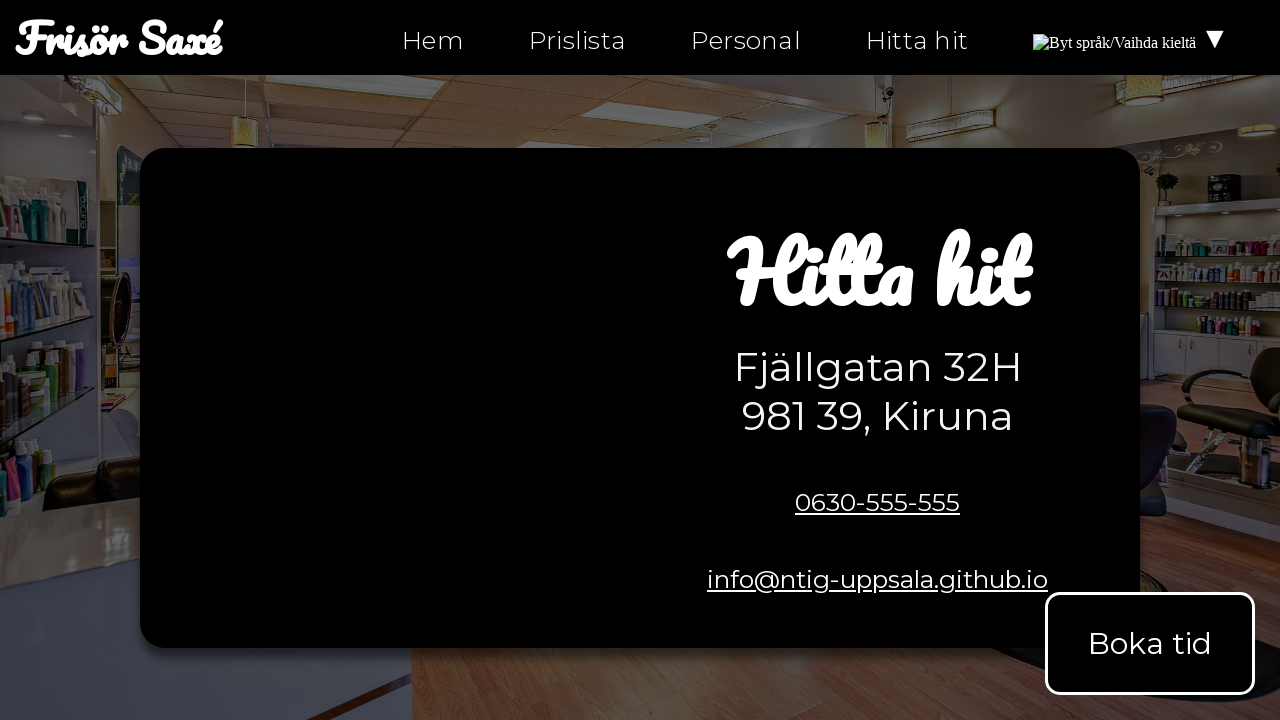

Got href attribute: 'index.html'
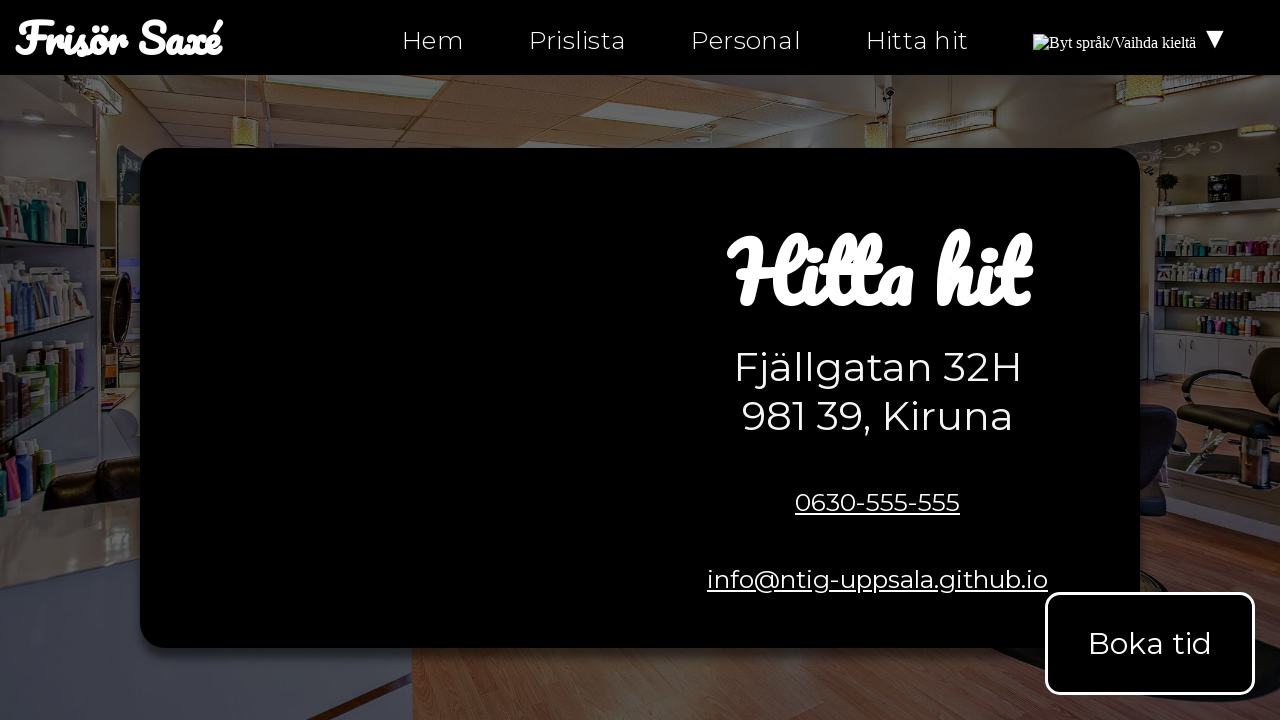

Asserted that href 'index.html' does not end with empty anchor
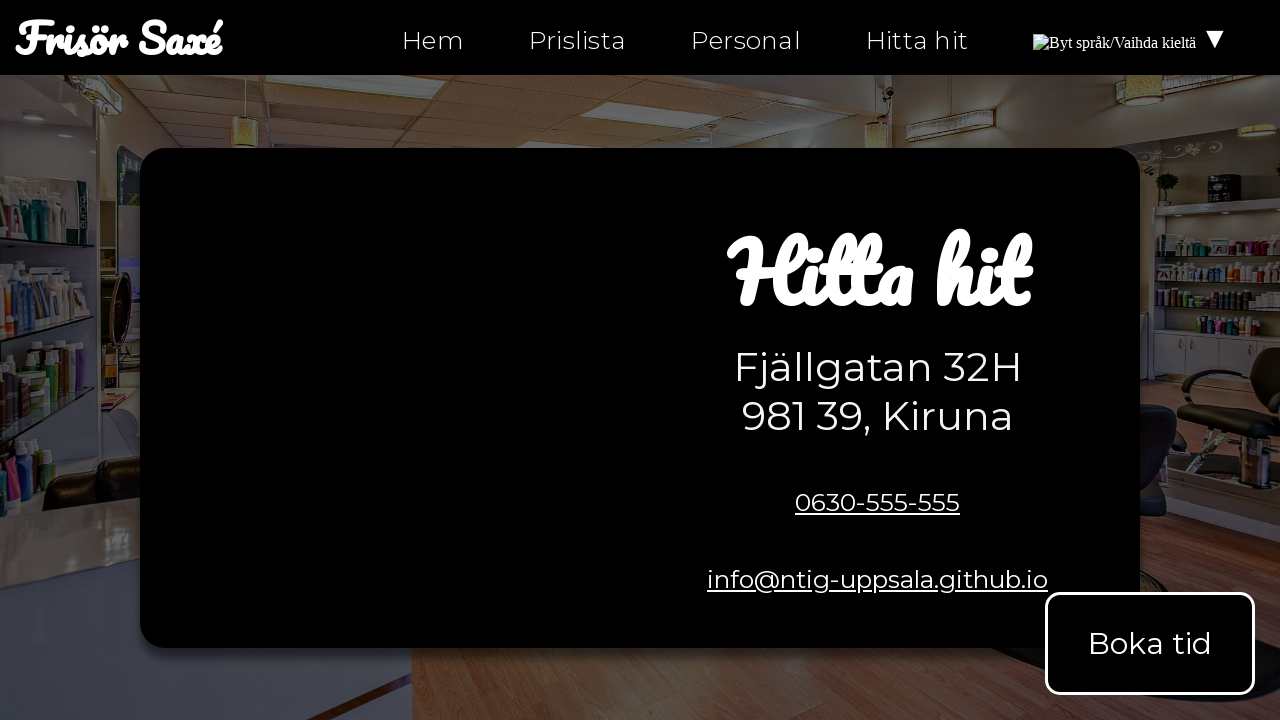

Got href attribute: 'index.html'
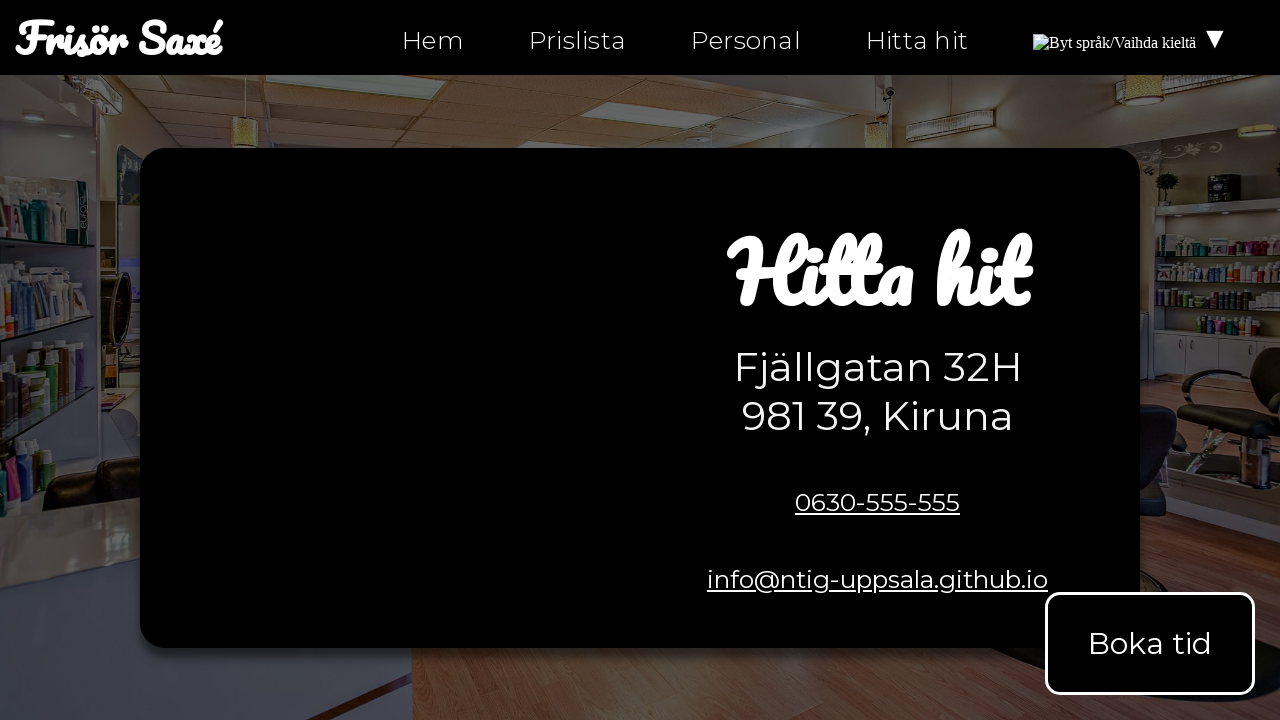

Asserted that href 'index.html' does not end with empty anchor
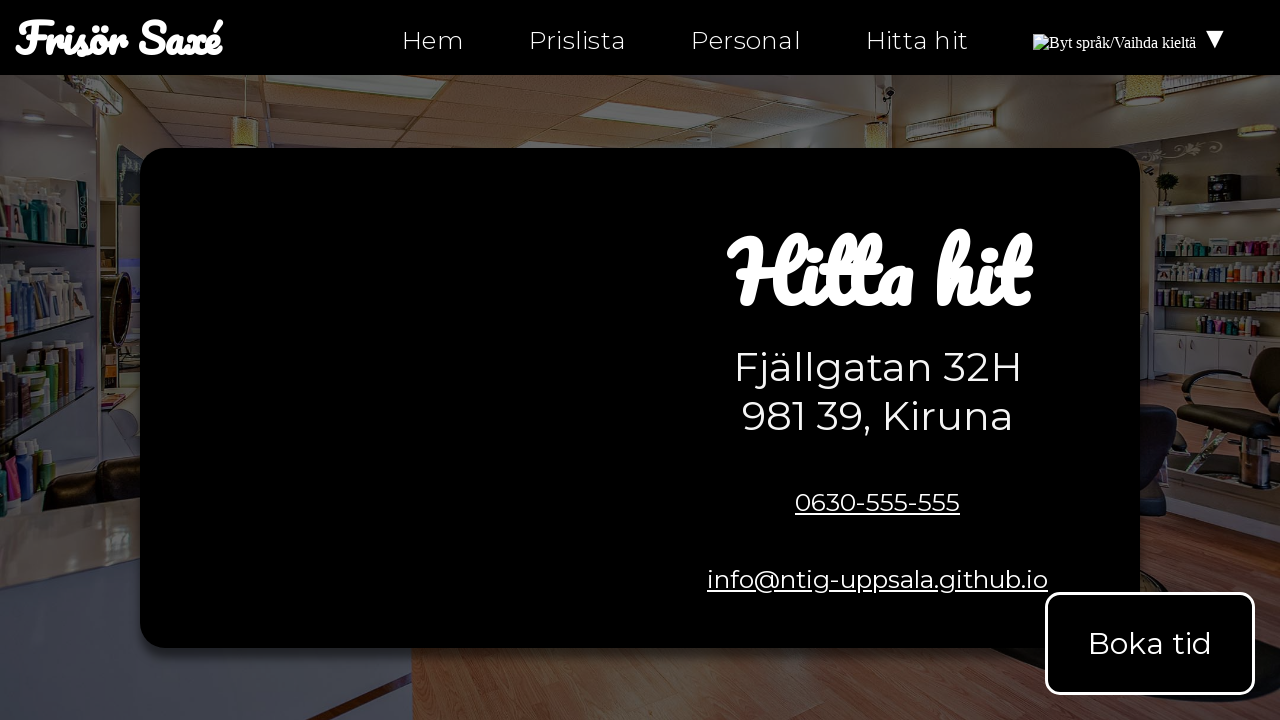

Got href attribute: 'index.html#products'
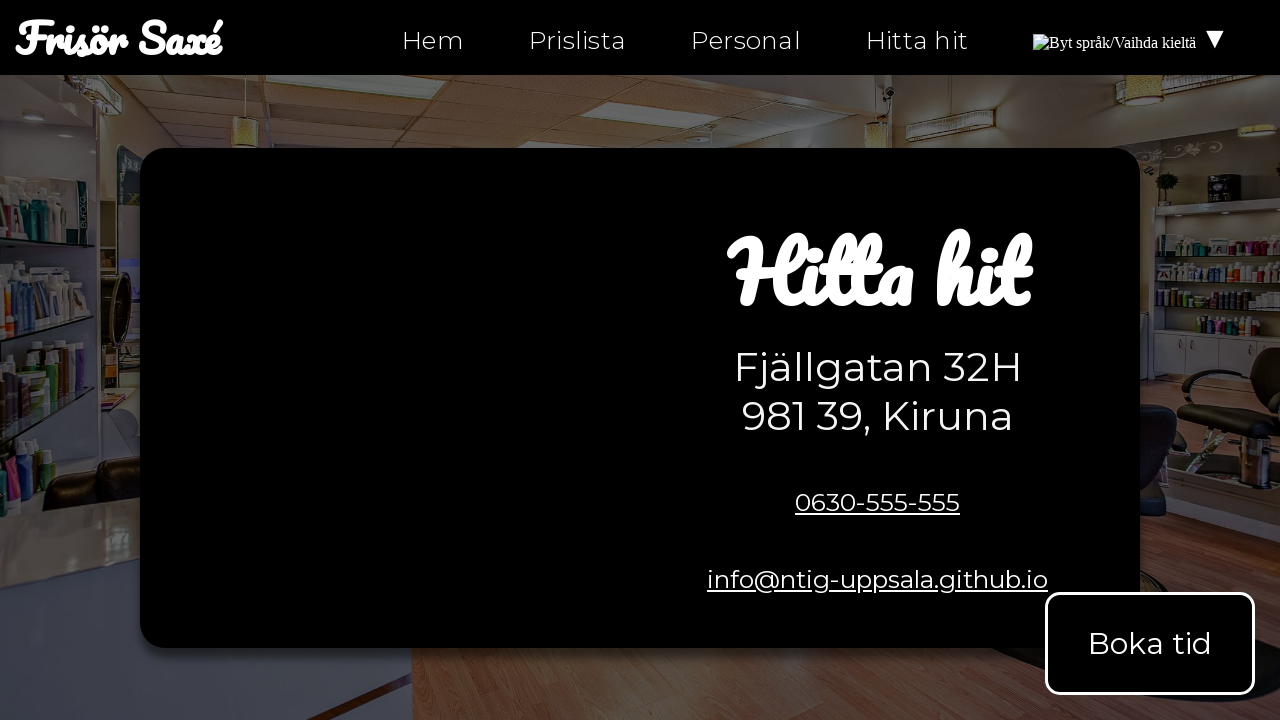

Asserted that href 'index.html#products' does not end with empty anchor
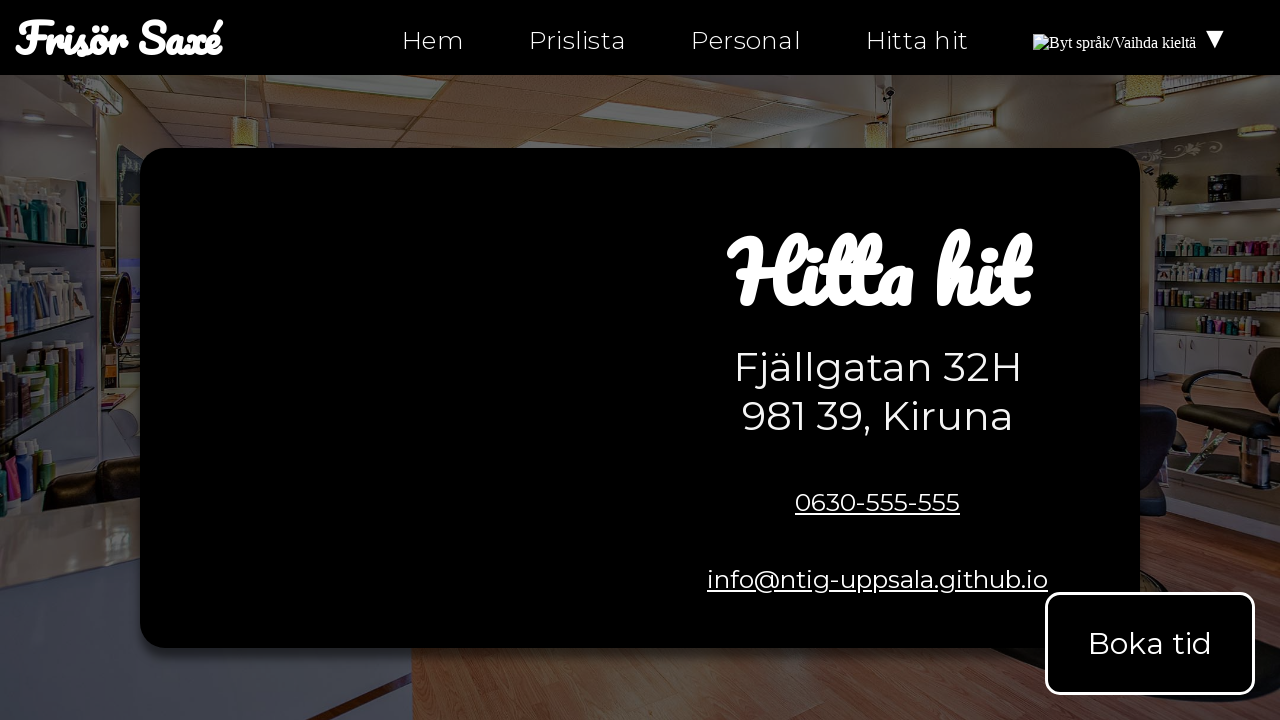

Got href attribute: 'personal.html'
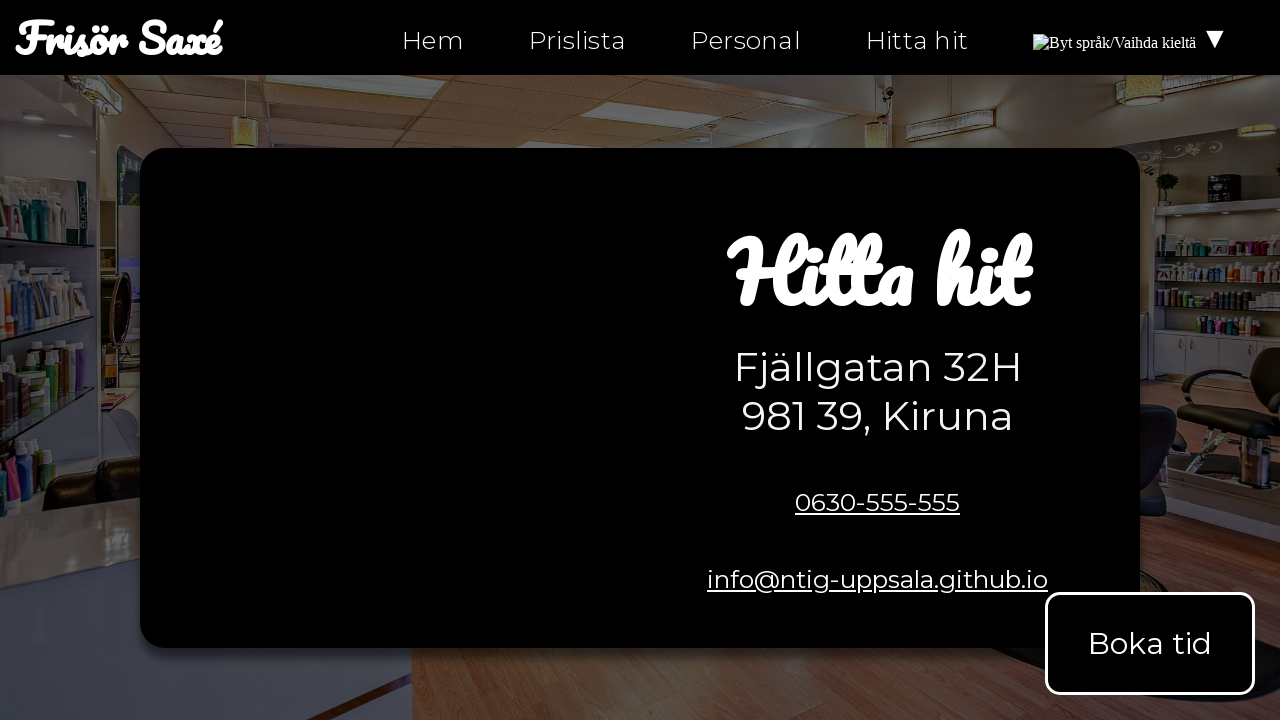

Asserted that href 'personal.html' does not end with empty anchor
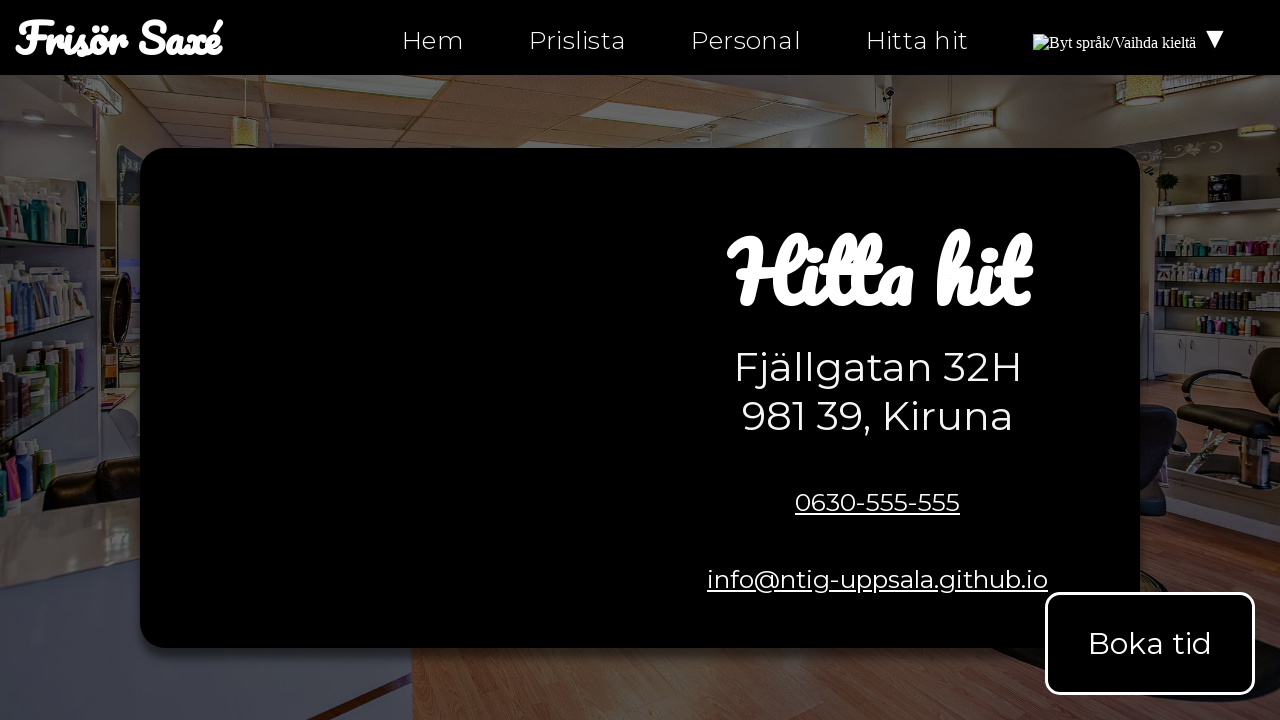

Got href attribute: 'hitta-hit.html'
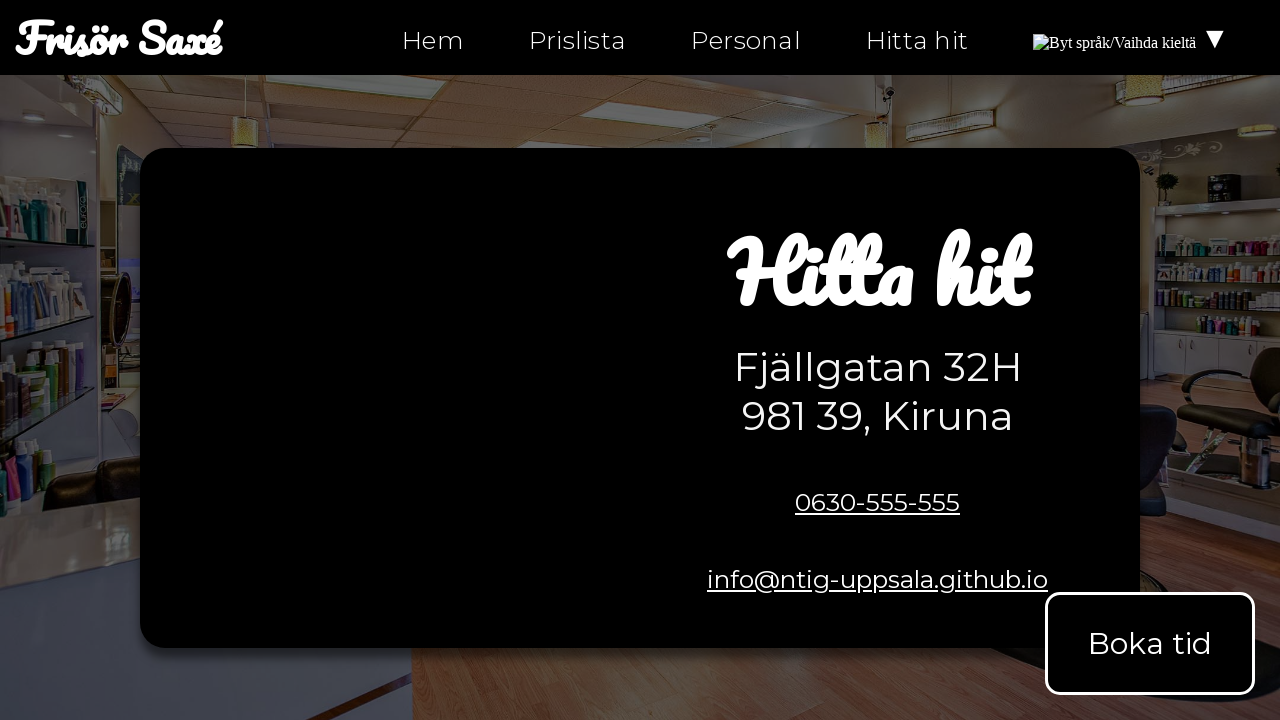

Asserted that href 'hitta-hit.html' does not end with empty anchor
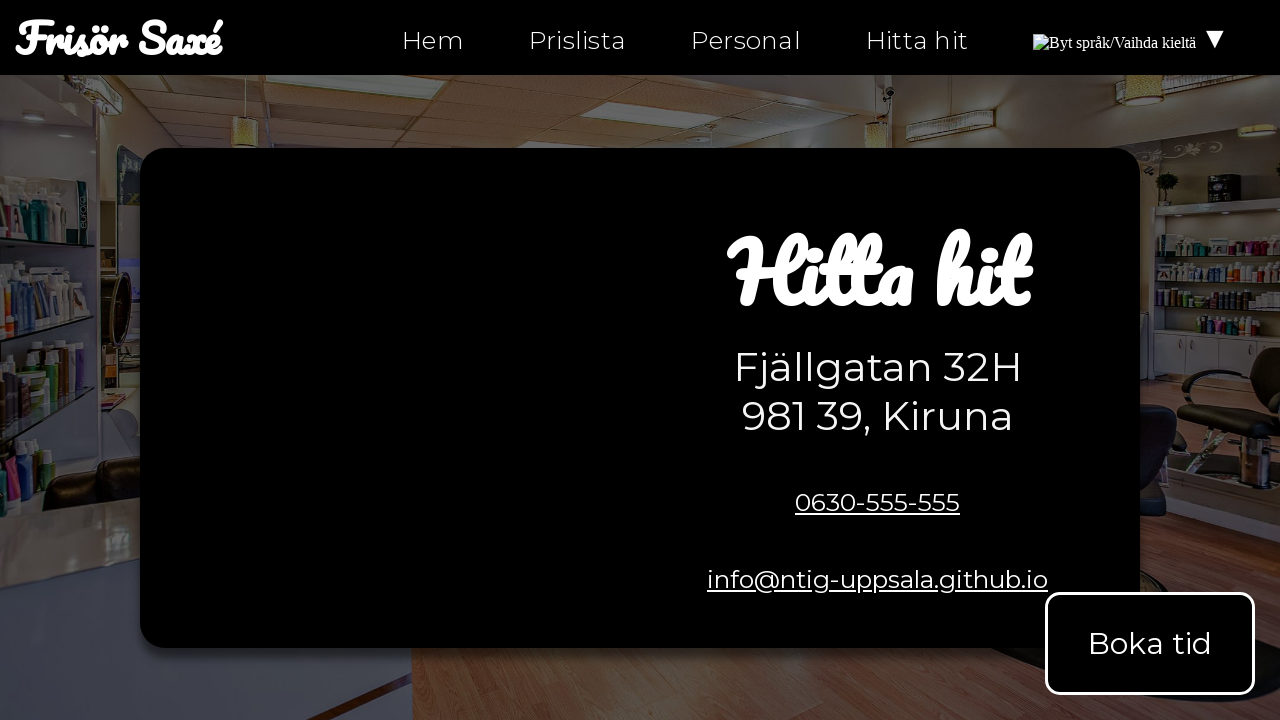

Got href attribute: 'hitta-hit.html'
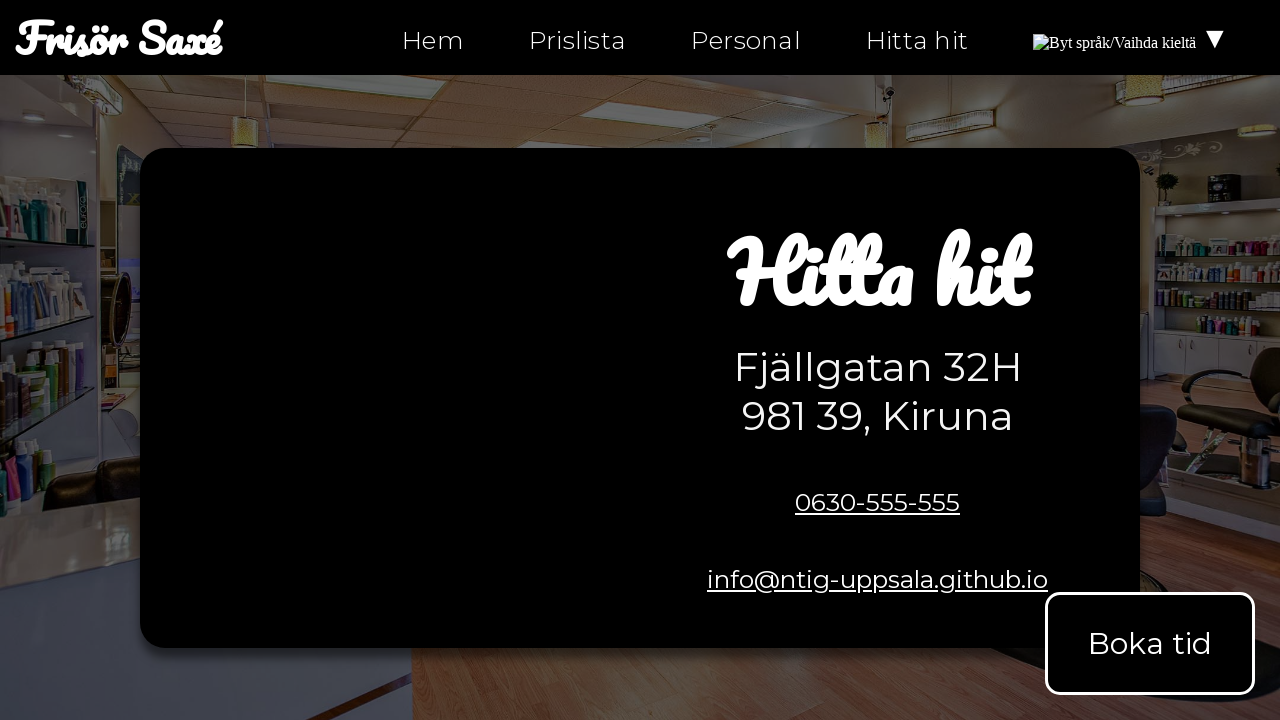

Asserted that href 'hitta-hit.html' does not end with empty anchor
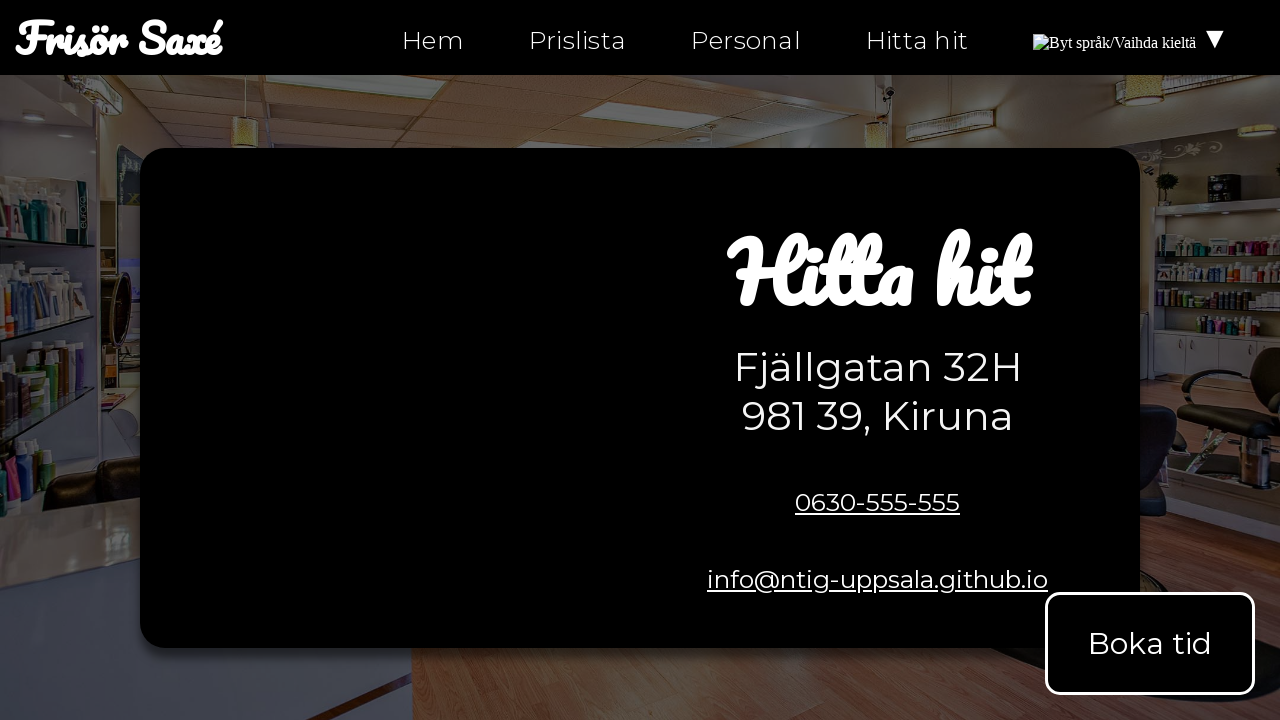

Got href attribute: 'hitta-hit-fi.html'
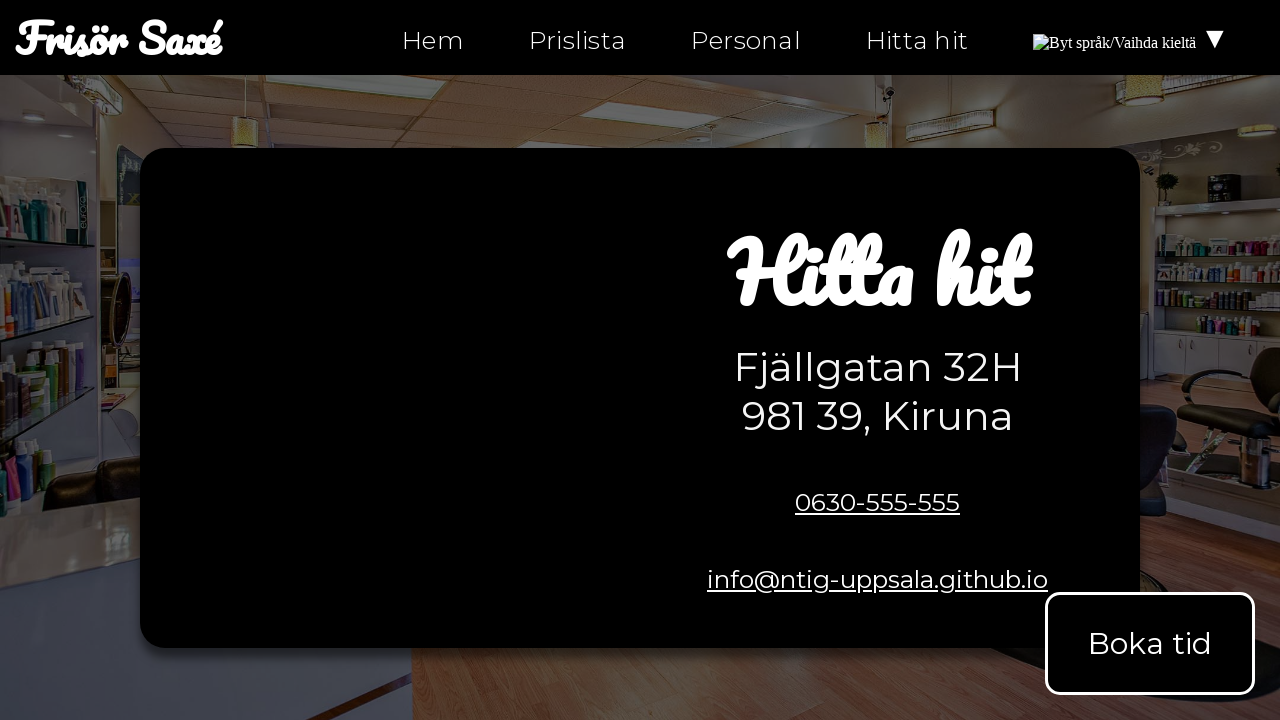

Asserted that href 'hitta-hit-fi.html' does not end with empty anchor
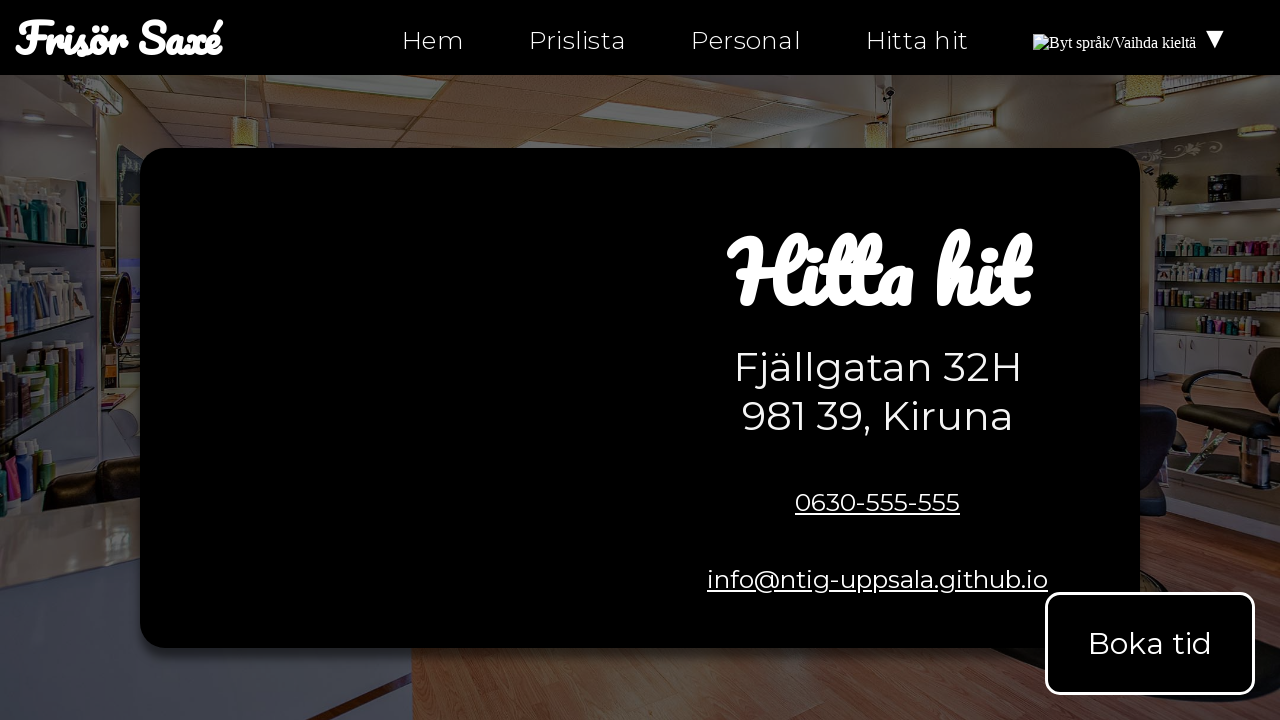

Got href attribute: 'mailto:info@ntig-uppsala.github.io?Subject=Boka%20tid'
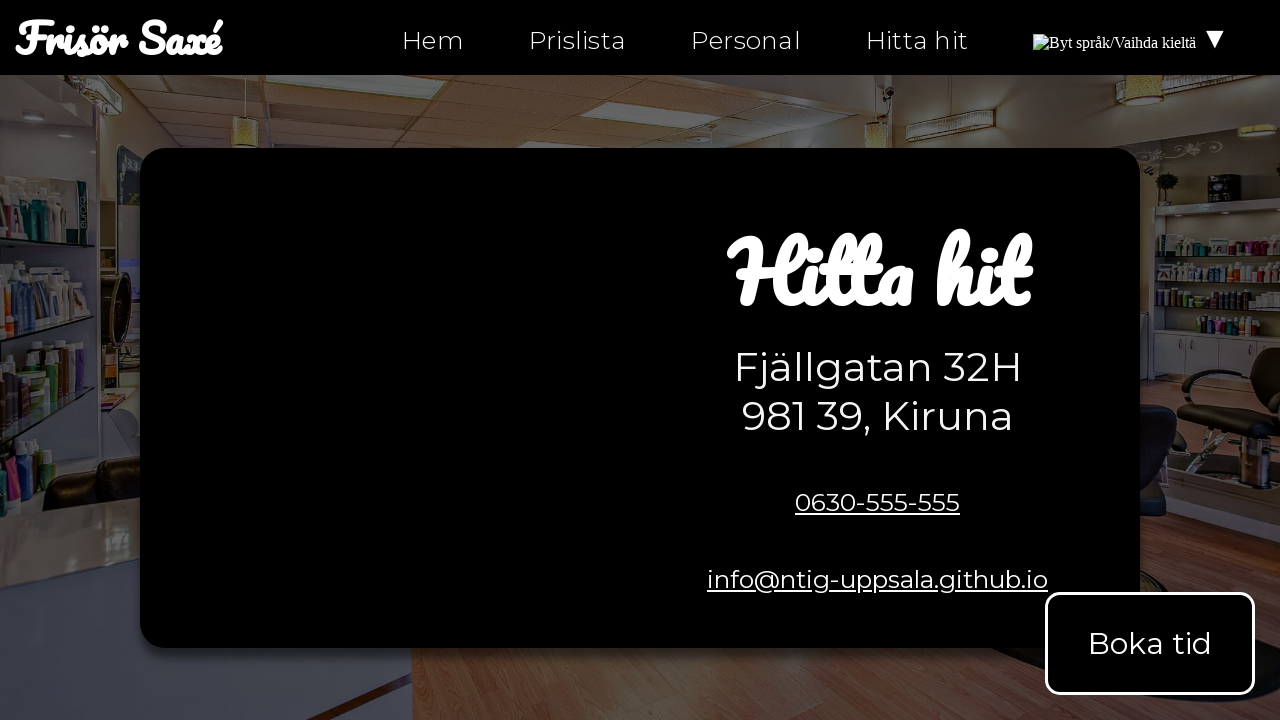

Asserted that href 'mailto:info@ntig-uppsala.github.io?Subject=Boka%20tid' does not end with empty anchor
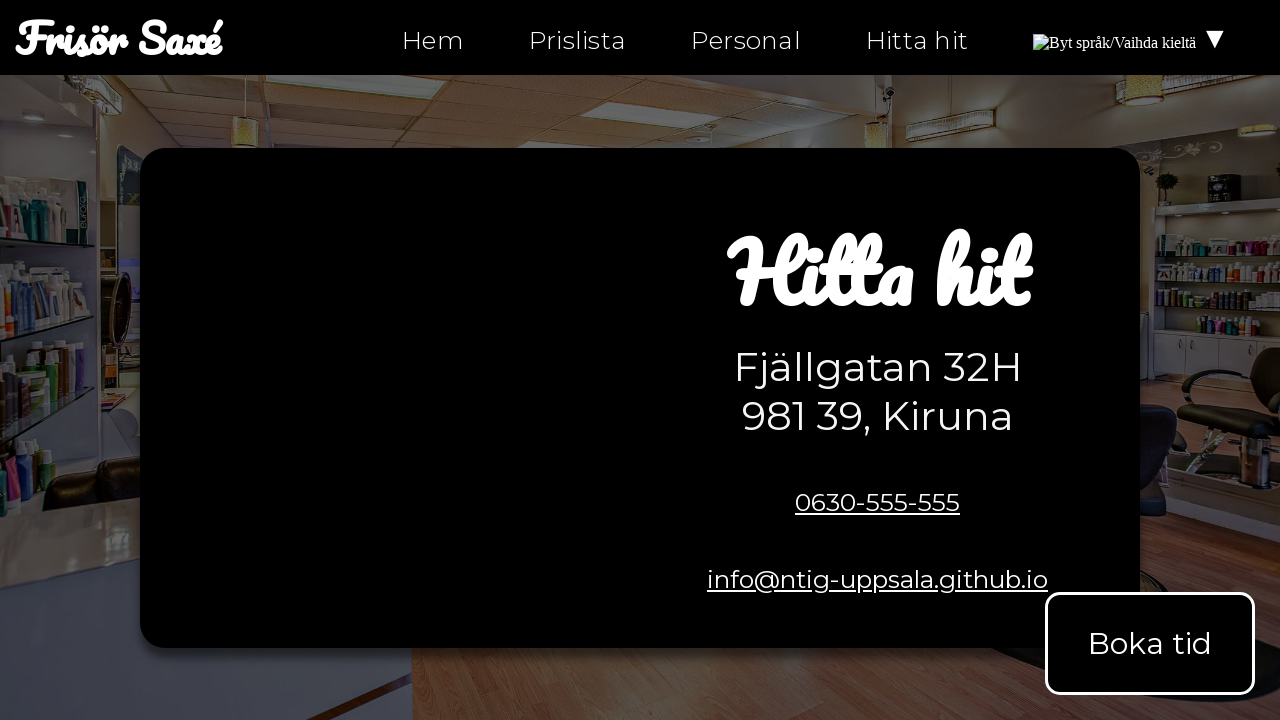

Got href attribute: 'tel:0630-555-555'
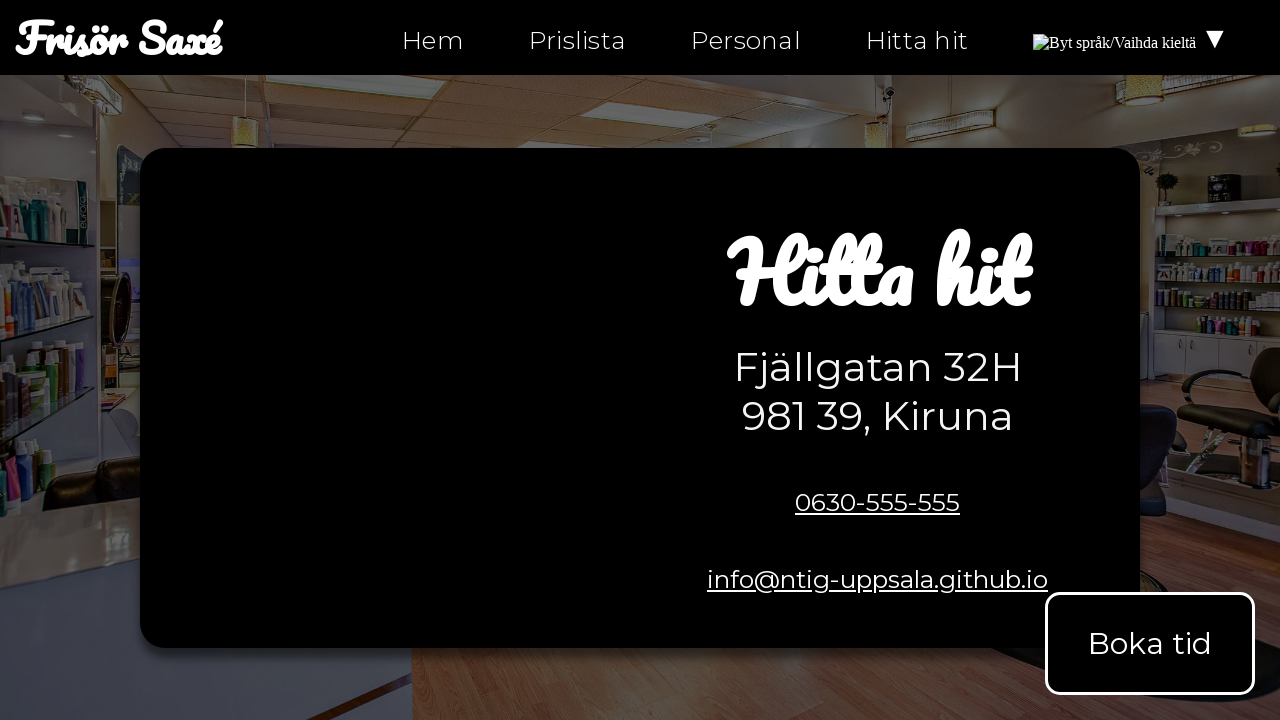

Asserted that href 'tel:0630-555-555' does not end with empty anchor
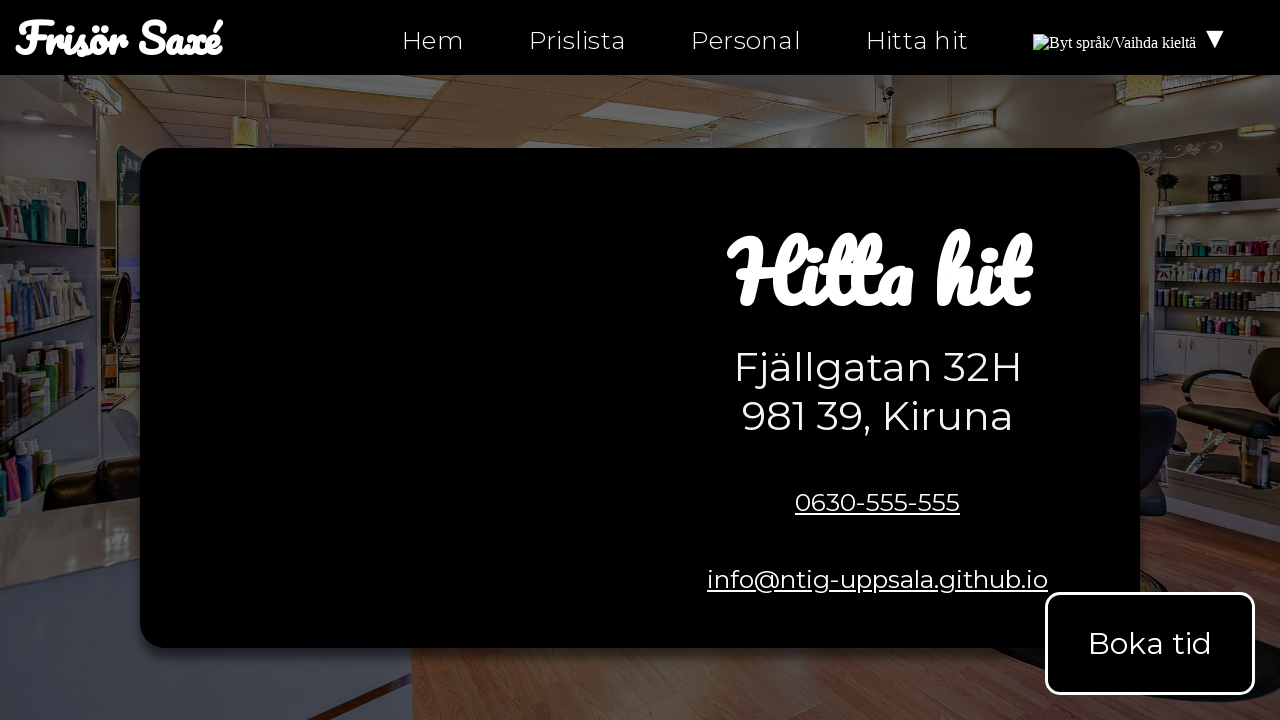

Got href attribute: 'mailto:info@ntig-uppsala.github.io'
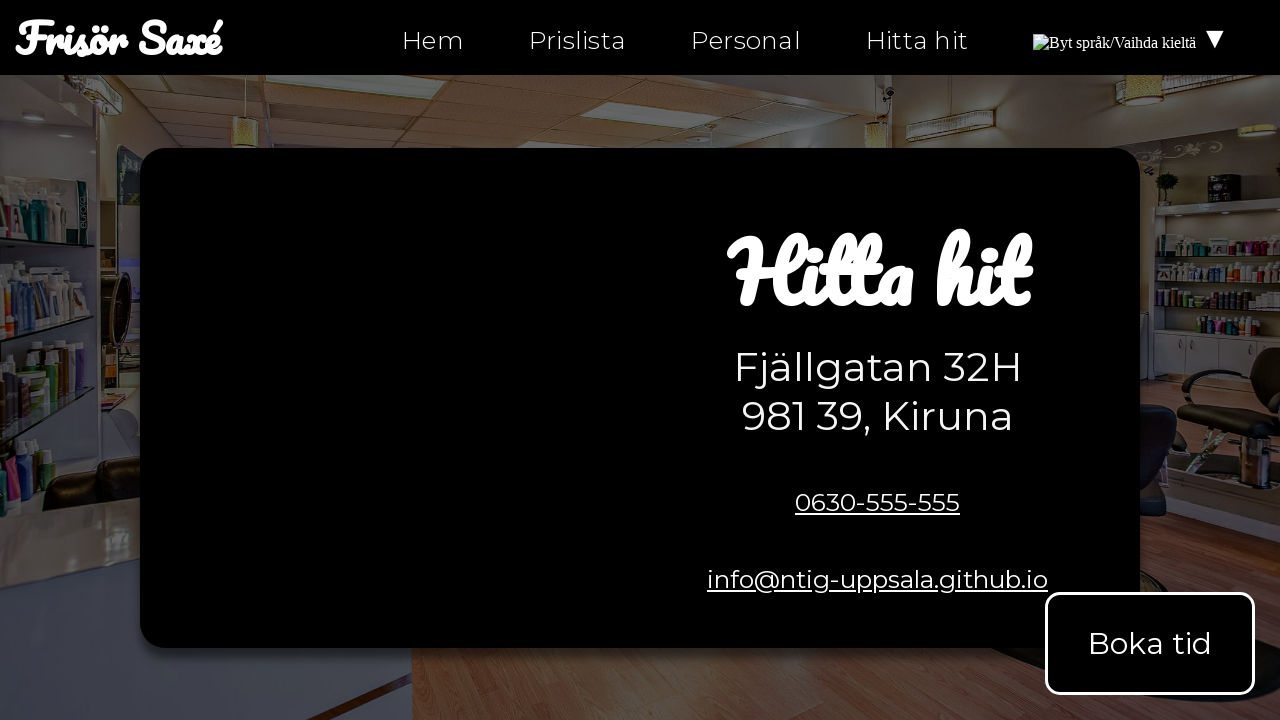

Asserted that href 'mailto:info@ntig-uppsala.github.io' does not end with empty anchor
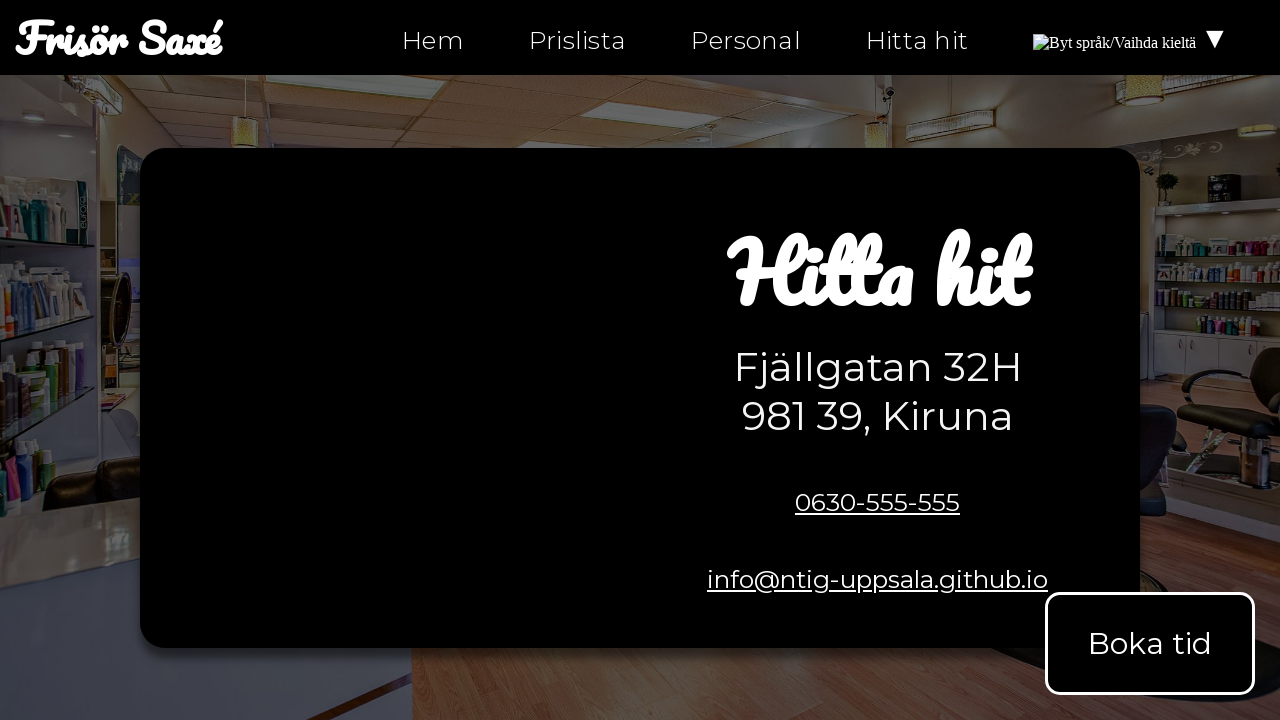

Got href attribute: 'https://facebook.com/ntiuppsala'
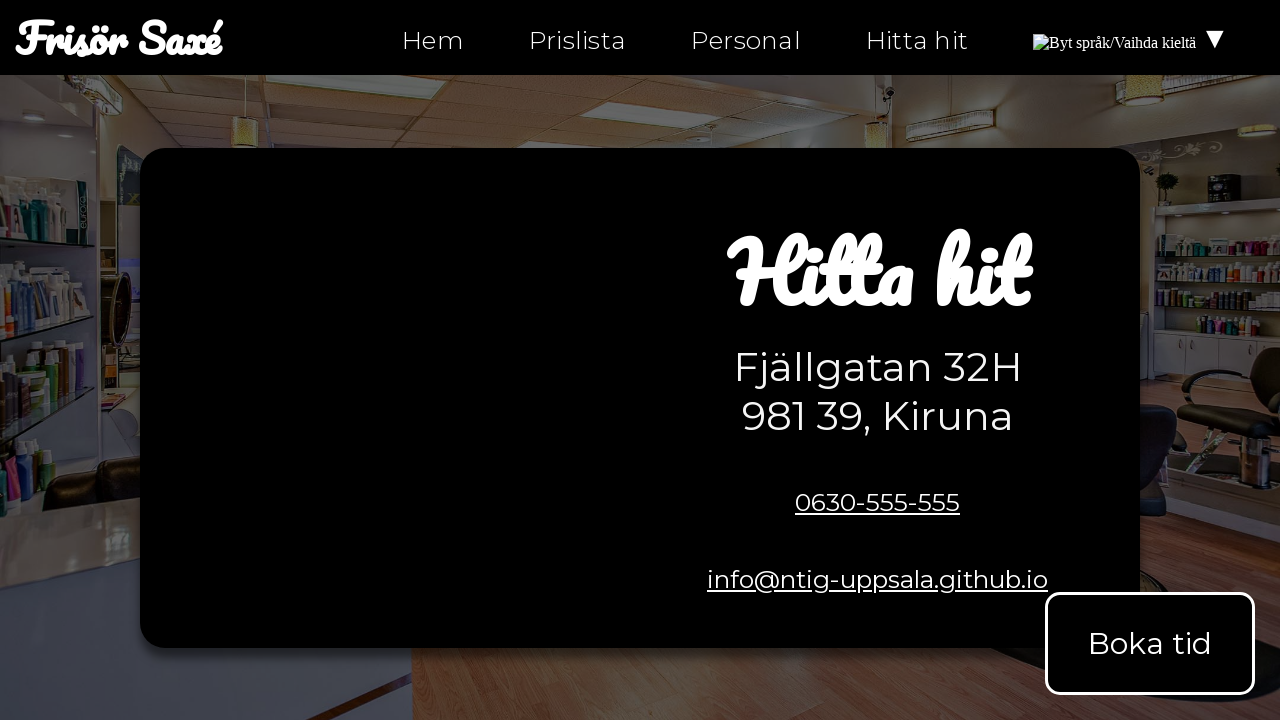

Asserted that href 'https://facebook.com/ntiuppsala' does not end with empty anchor
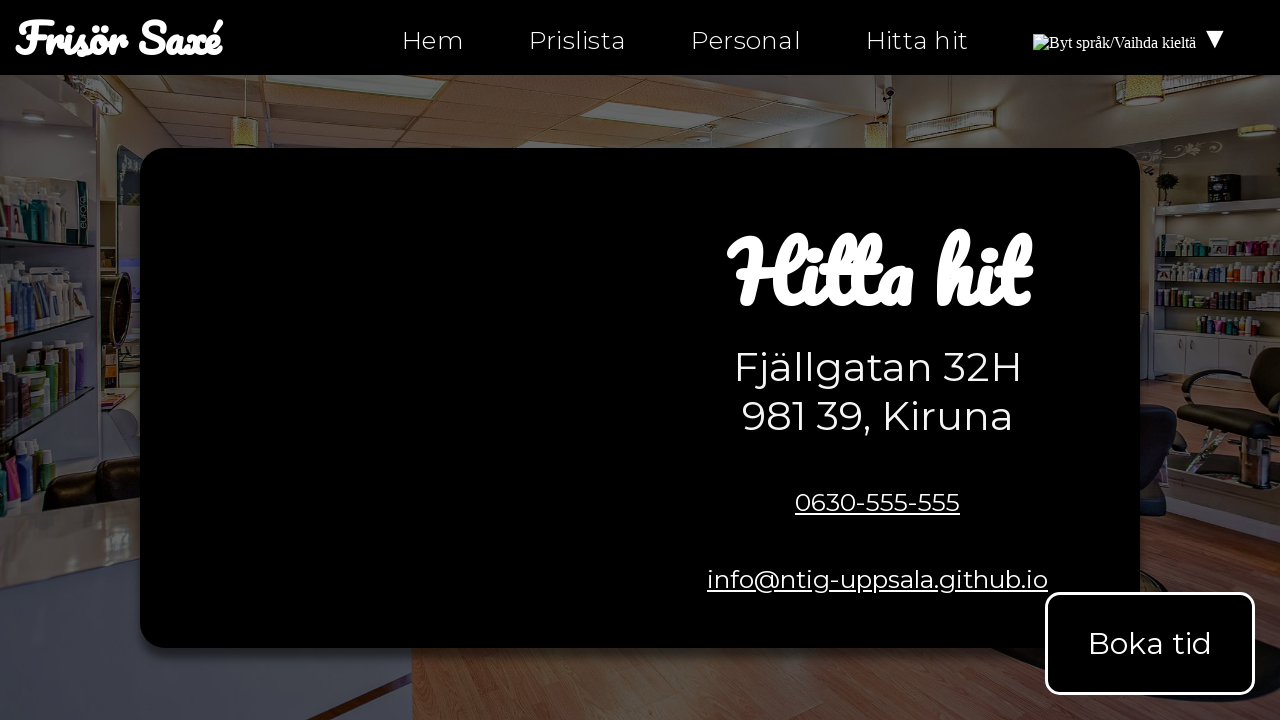

Got href attribute: 'https://instagram.com/ntiuppsala'
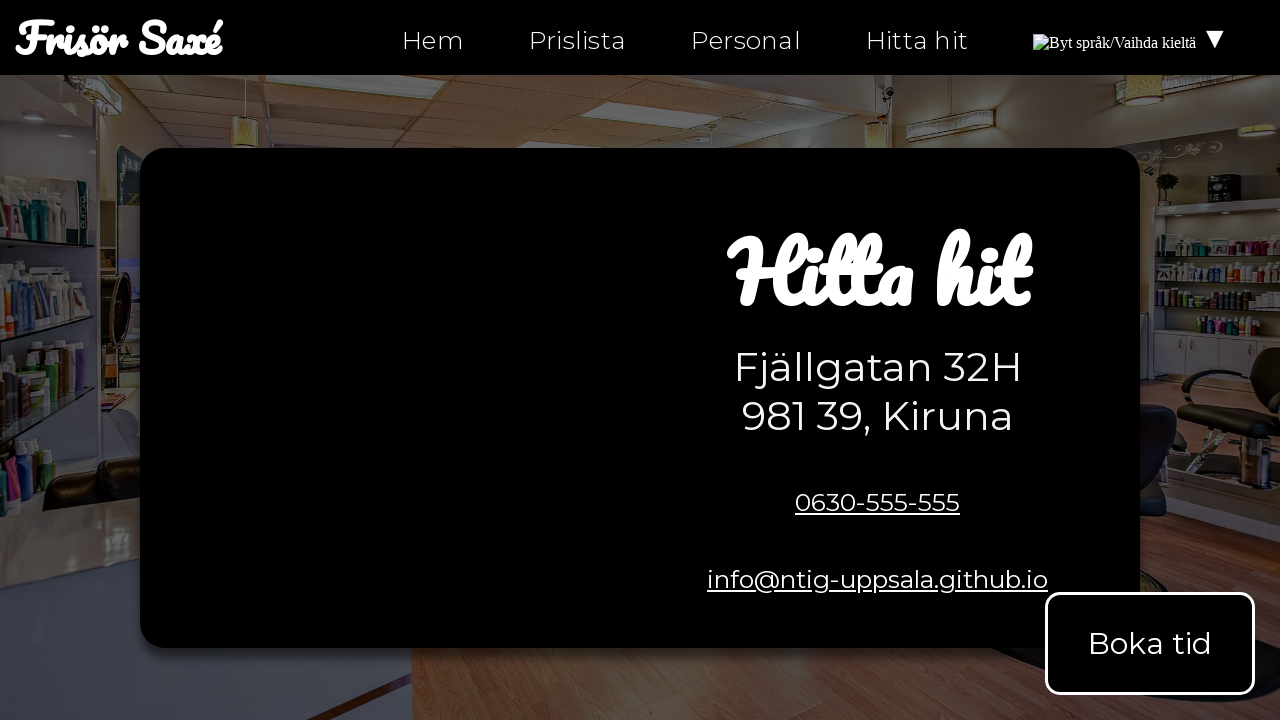

Asserted that href 'https://instagram.com/ntiuppsala' does not end with empty anchor
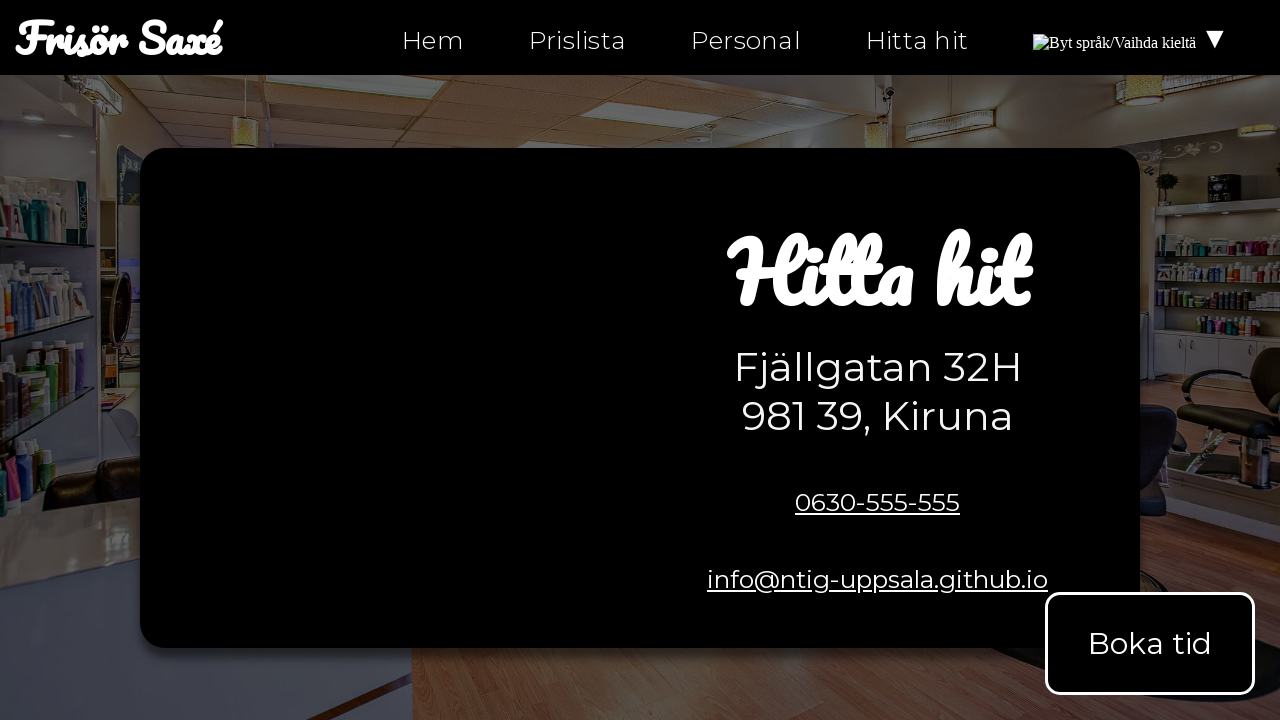

Got href attribute: 'https://twitter.com/ntiuppsala'
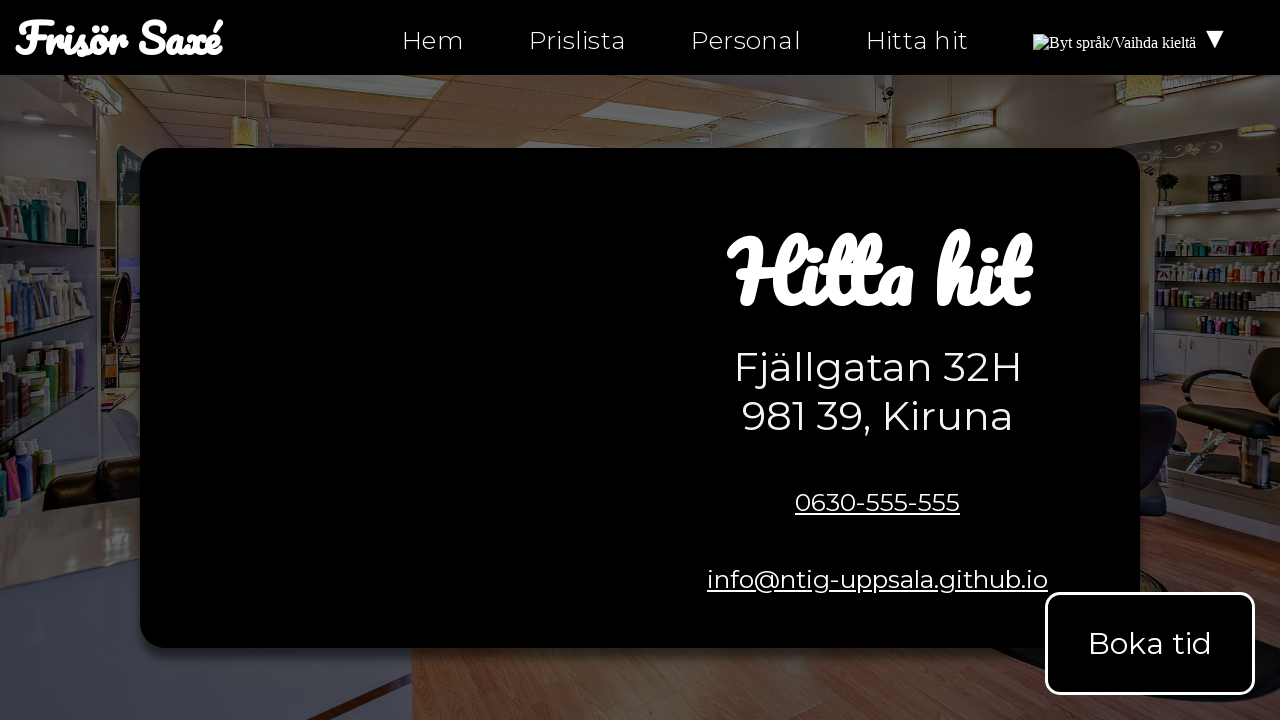

Asserted that href 'https://twitter.com/ntiuppsala' does not end with empty anchor
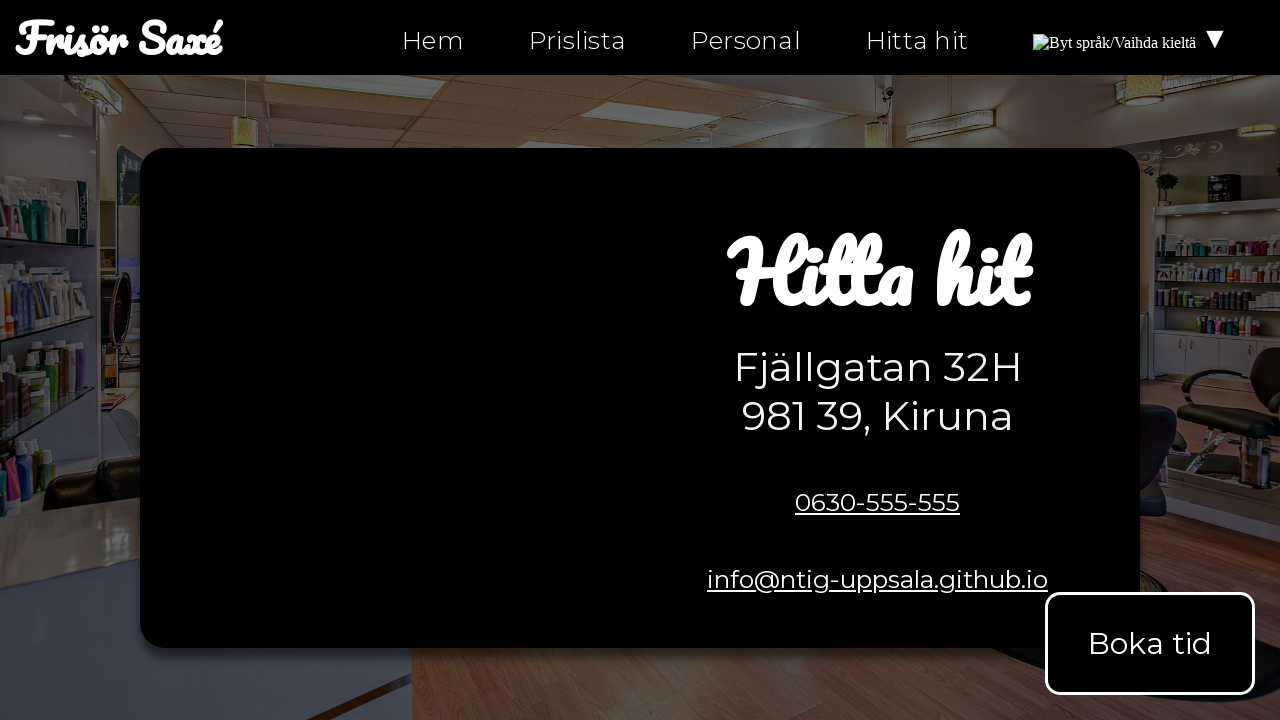

Got href attribute: 'tel:0630-555-555'
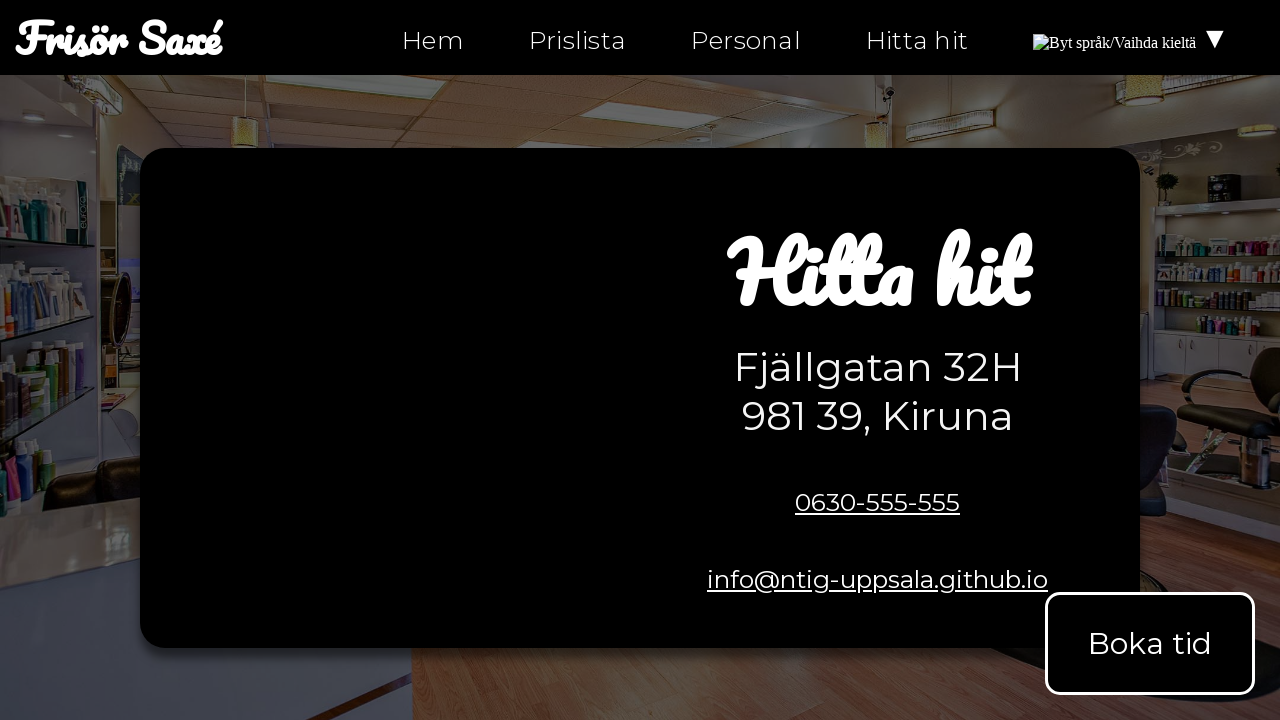

Asserted that href 'tel:0630-555-555' does not end with empty anchor
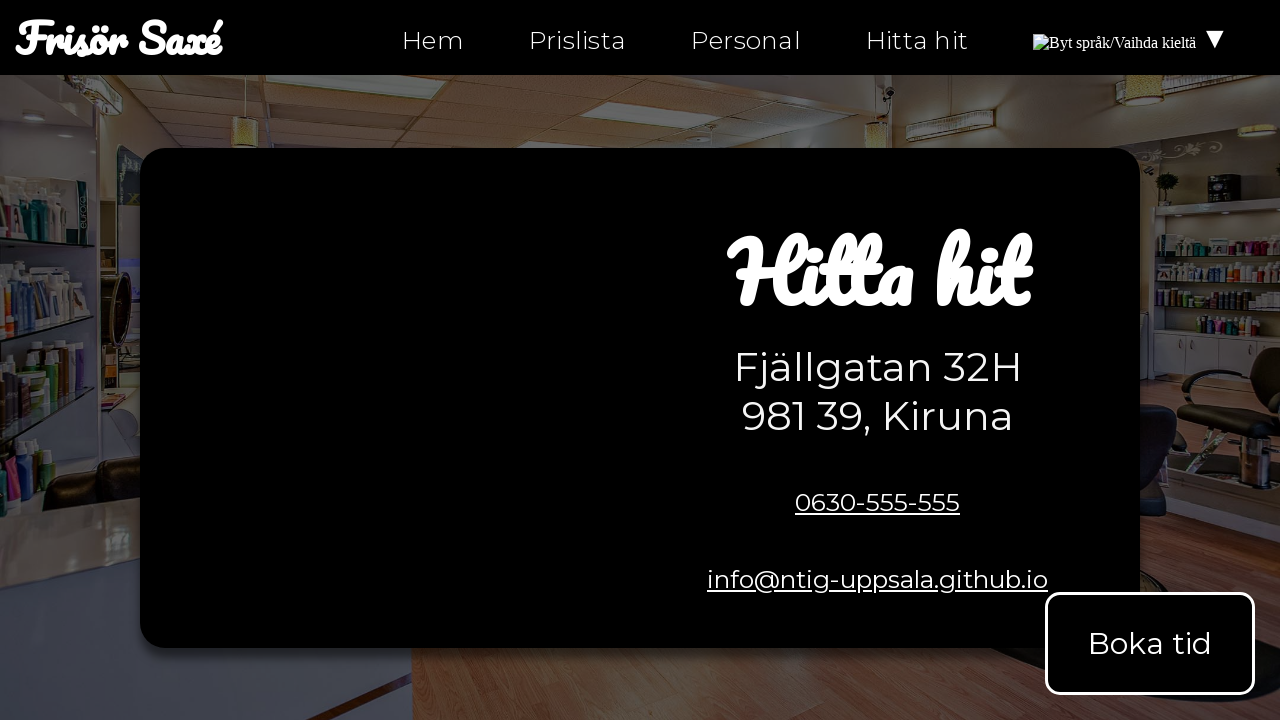

Got href attribute: 'mailto:info@ntig-uppsala.github.io'
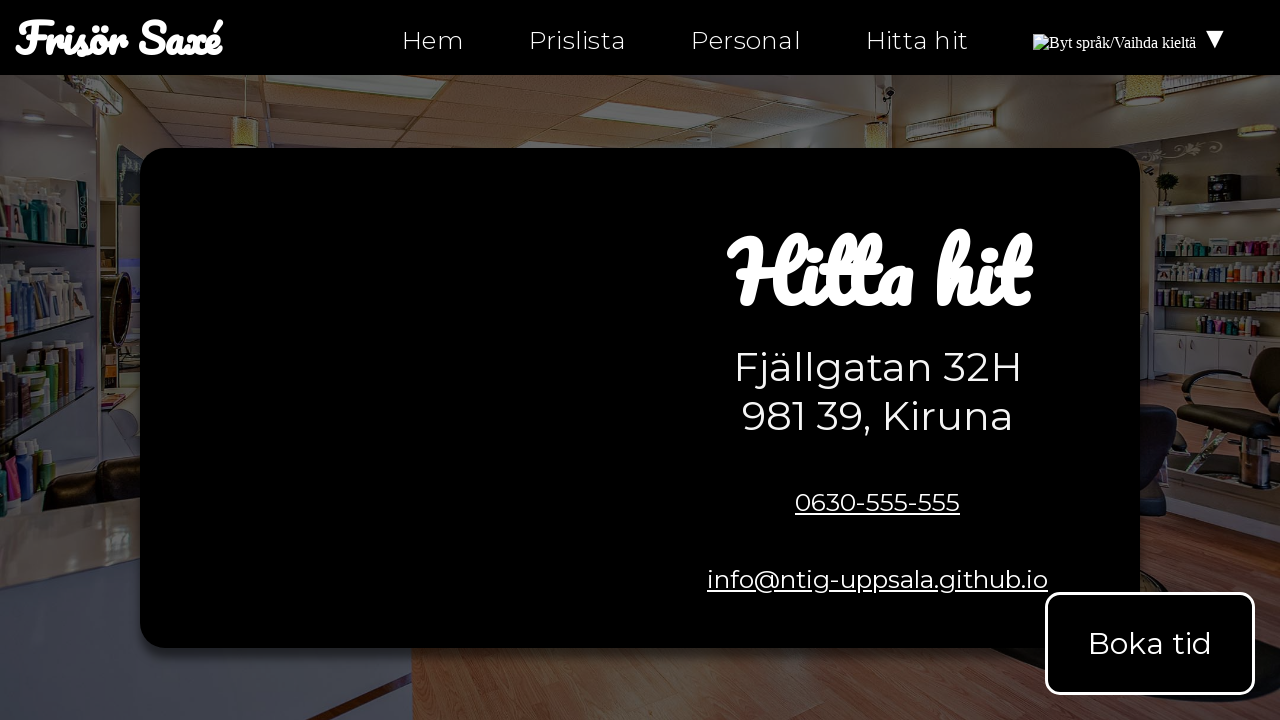

Asserted that href 'mailto:info@ntig-uppsala.github.io' does not end with empty anchor
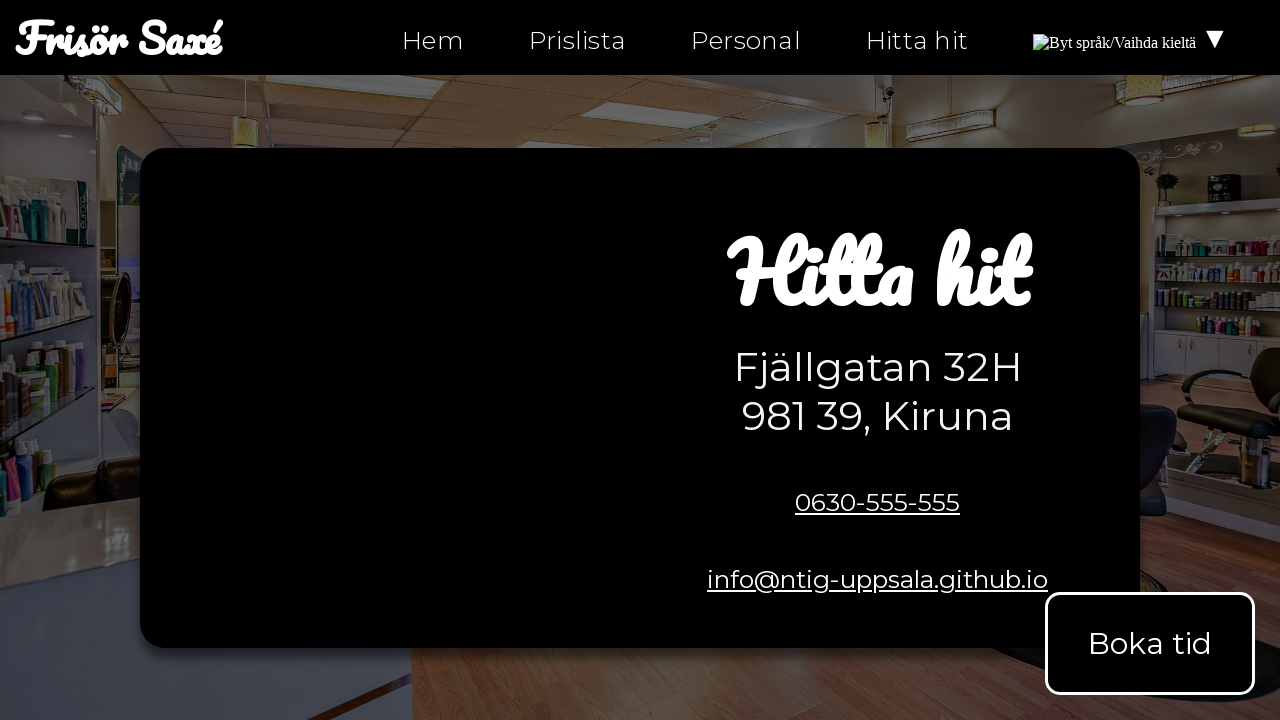

Got href attribute: 'hitta-hit.html'
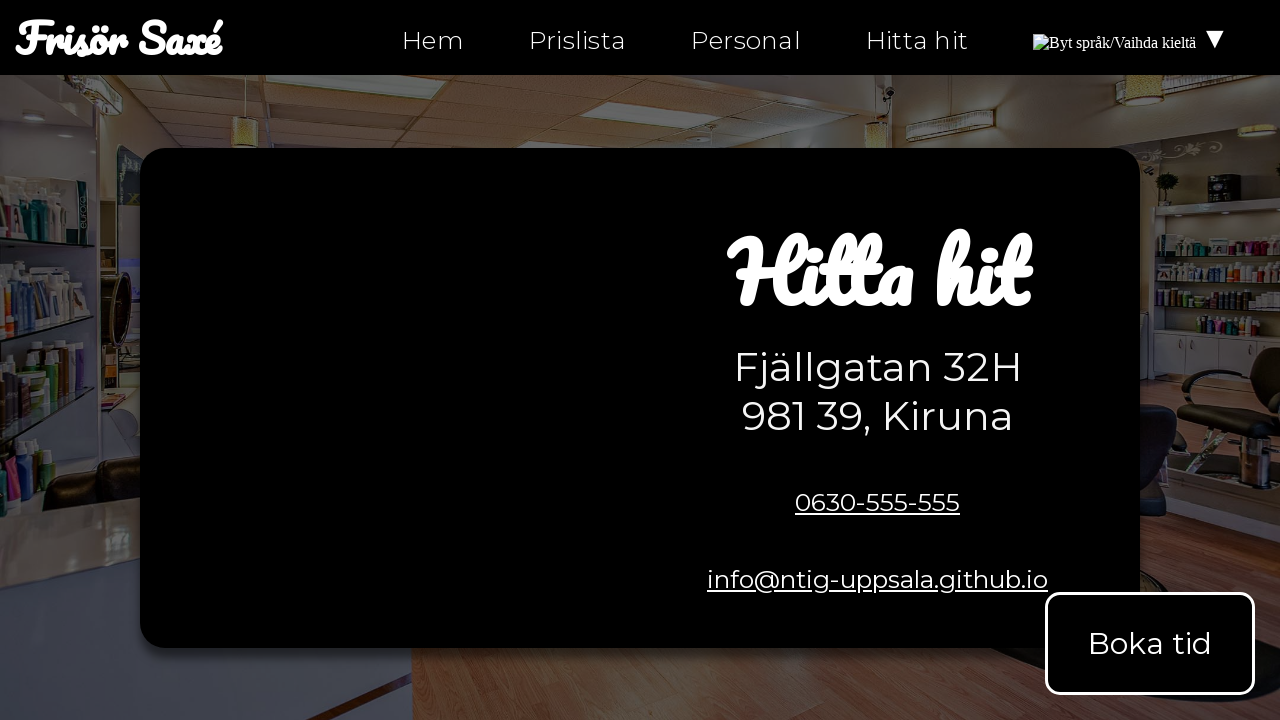

Asserted that href 'hitta-hit.html' does not end with empty anchor
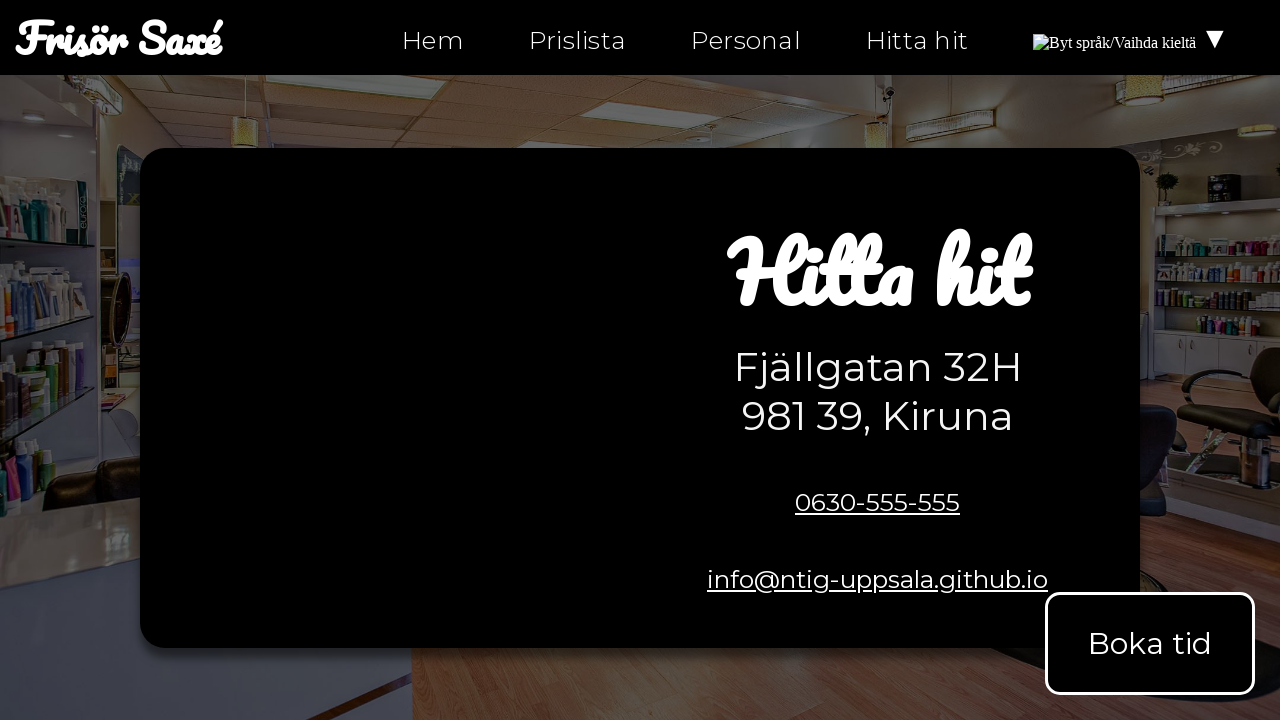

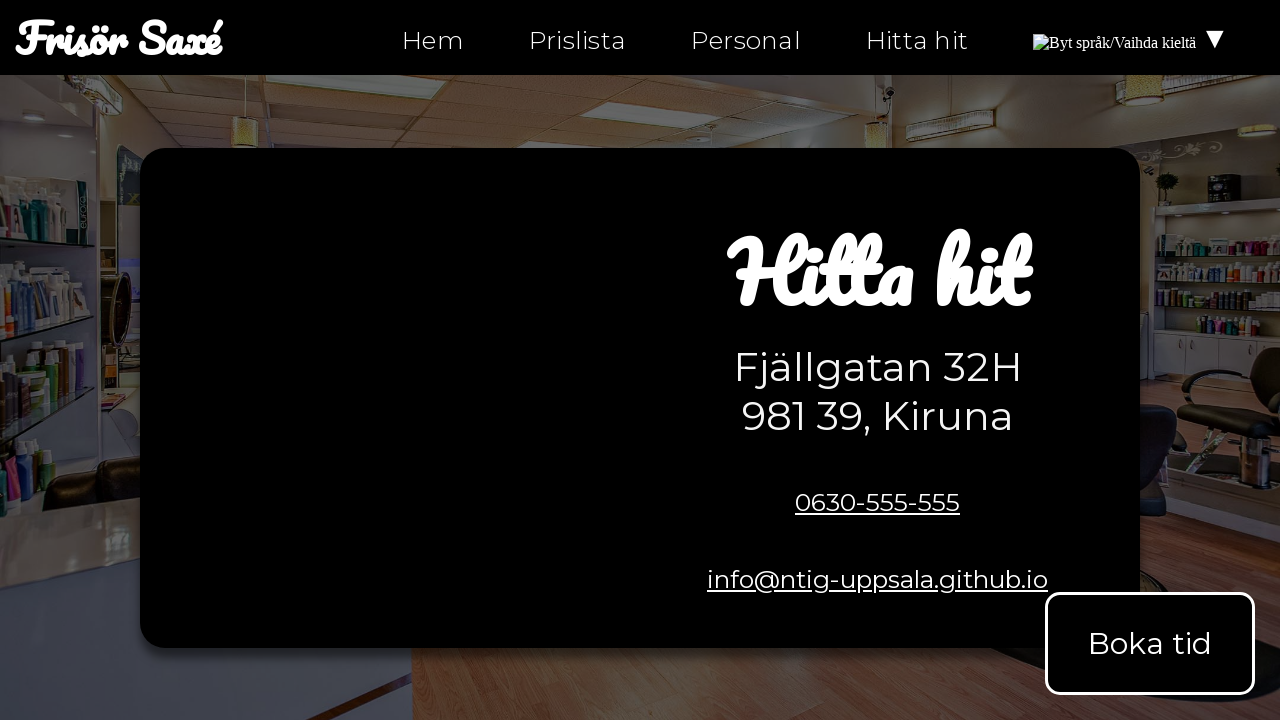